Tests filling out a large form by finding all input elements on the page, entering text into each one, and clicking the submit button.

Starting URL: http://suninjuly.github.io/huge_form.html

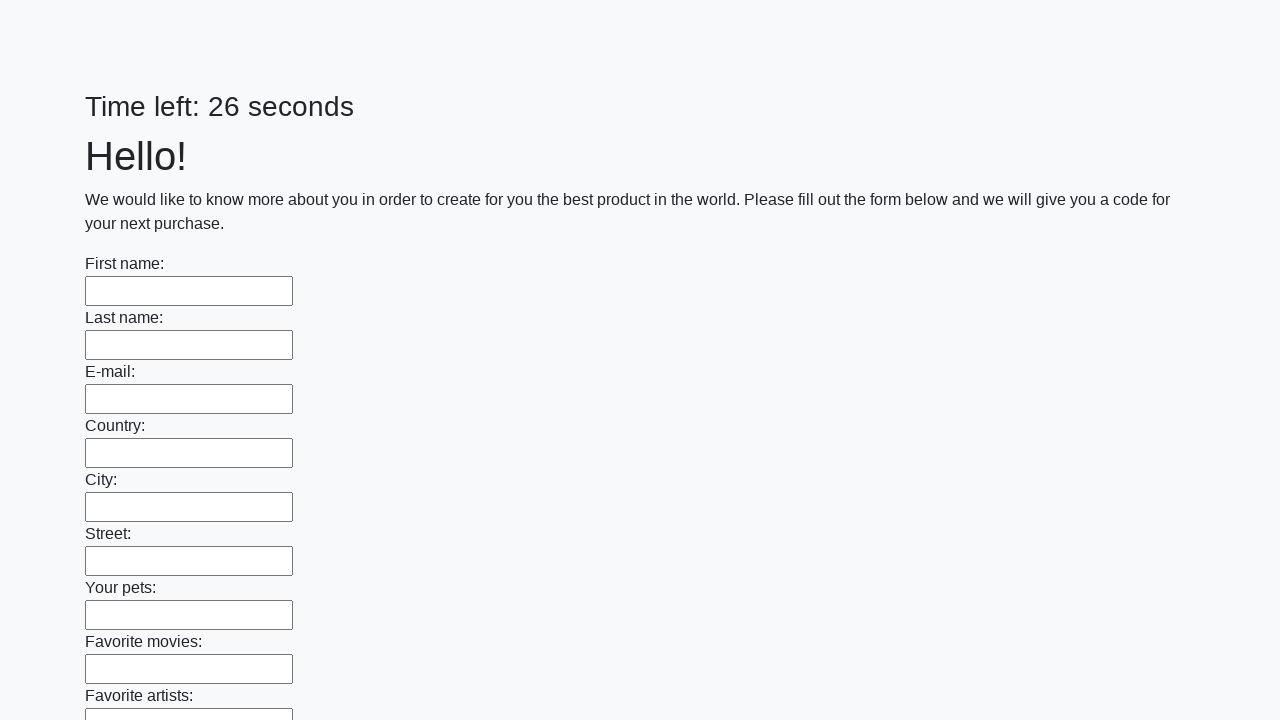

Located all input elements on the huge form
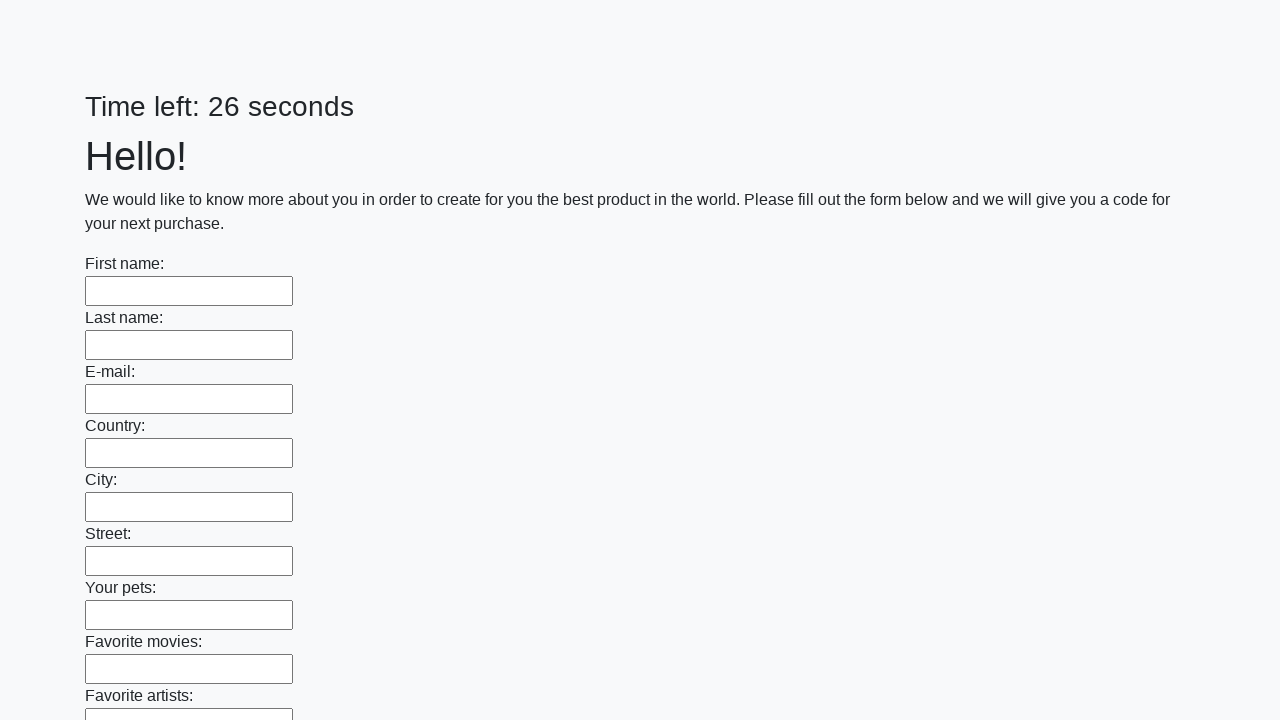

Filled an input field with 'Test Answer 123' on input >> nth=0
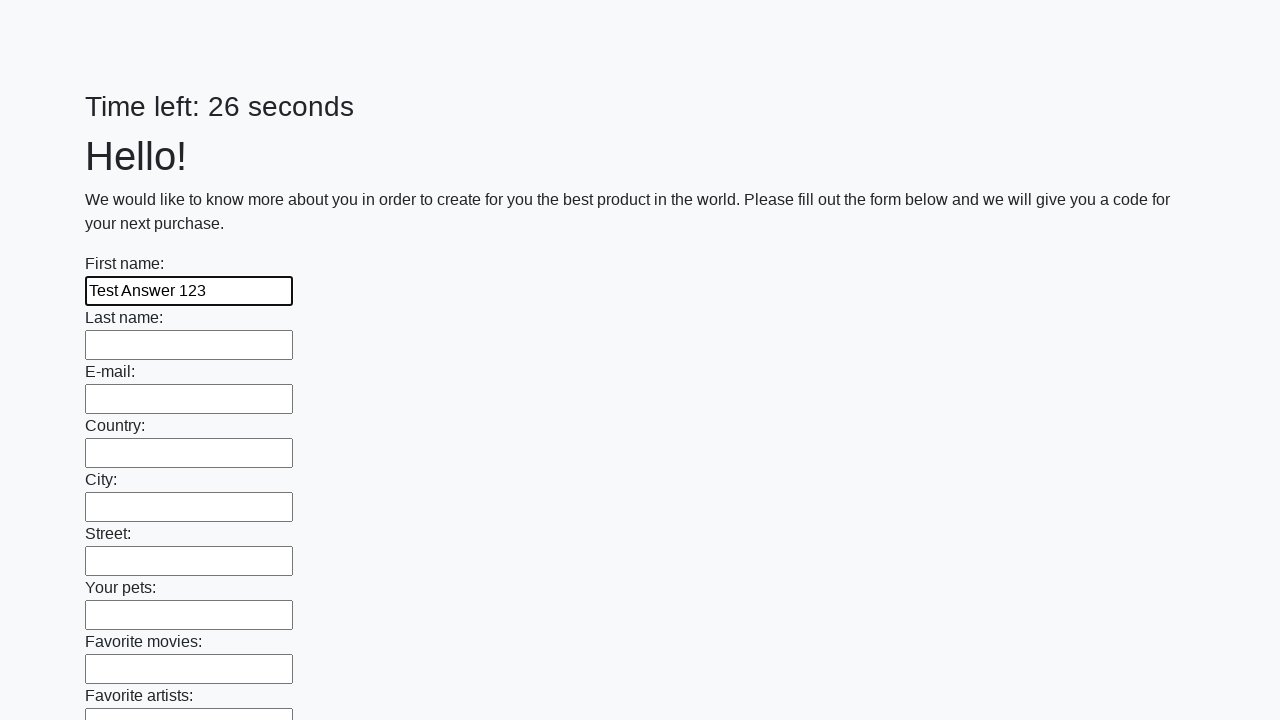

Filled an input field with 'Test Answer 123' on input >> nth=1
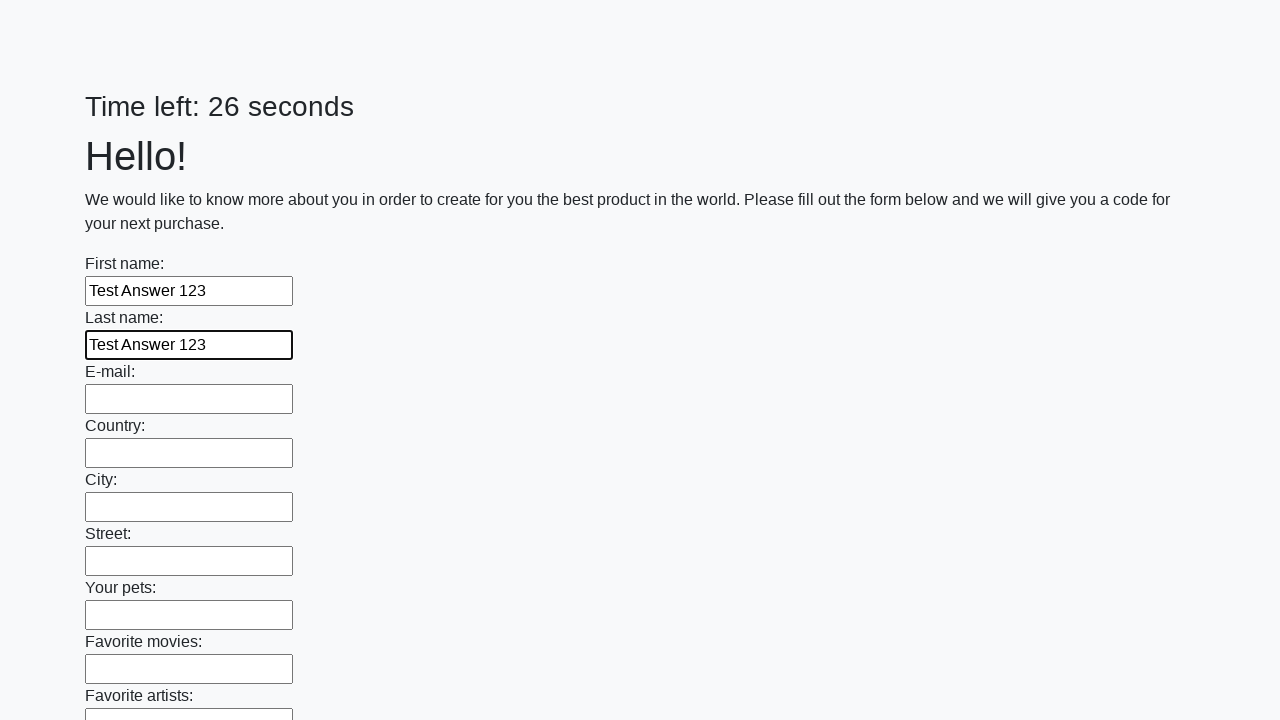

Filled an input field with 'Test Answer 123' on input >> nth=2
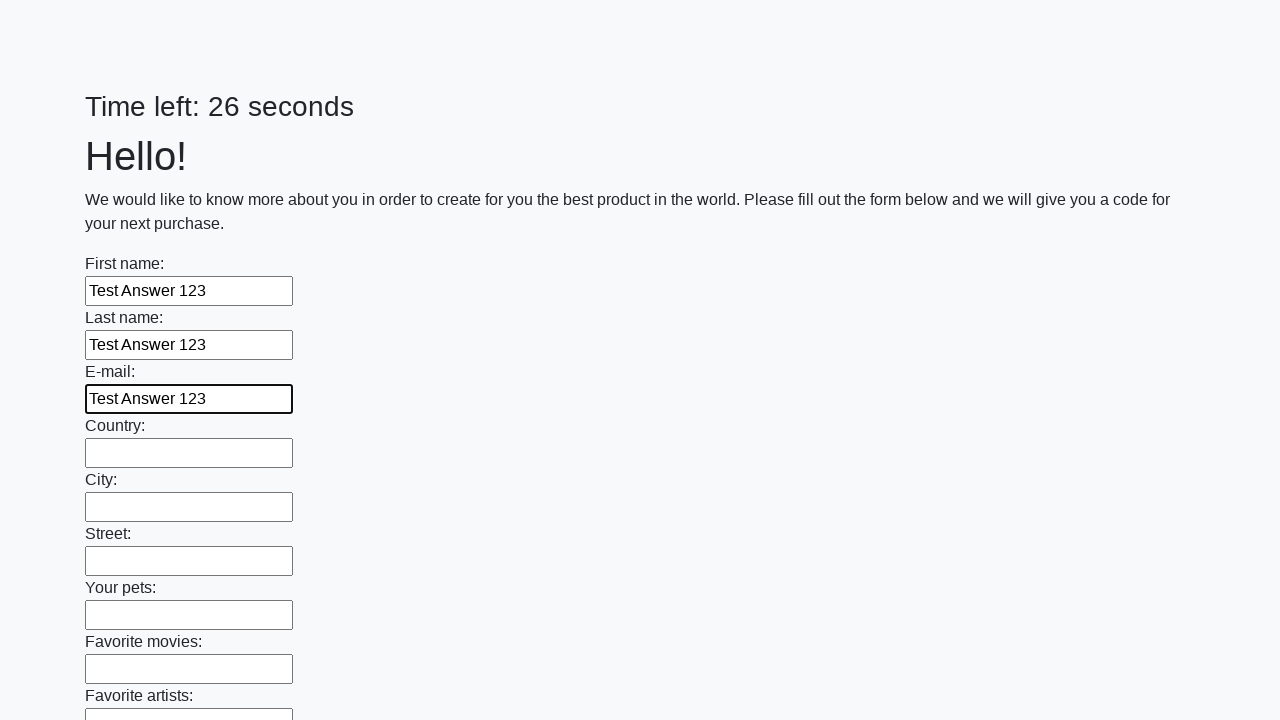

Filled an input field with 'Test Answer 123' on input >> nth=3
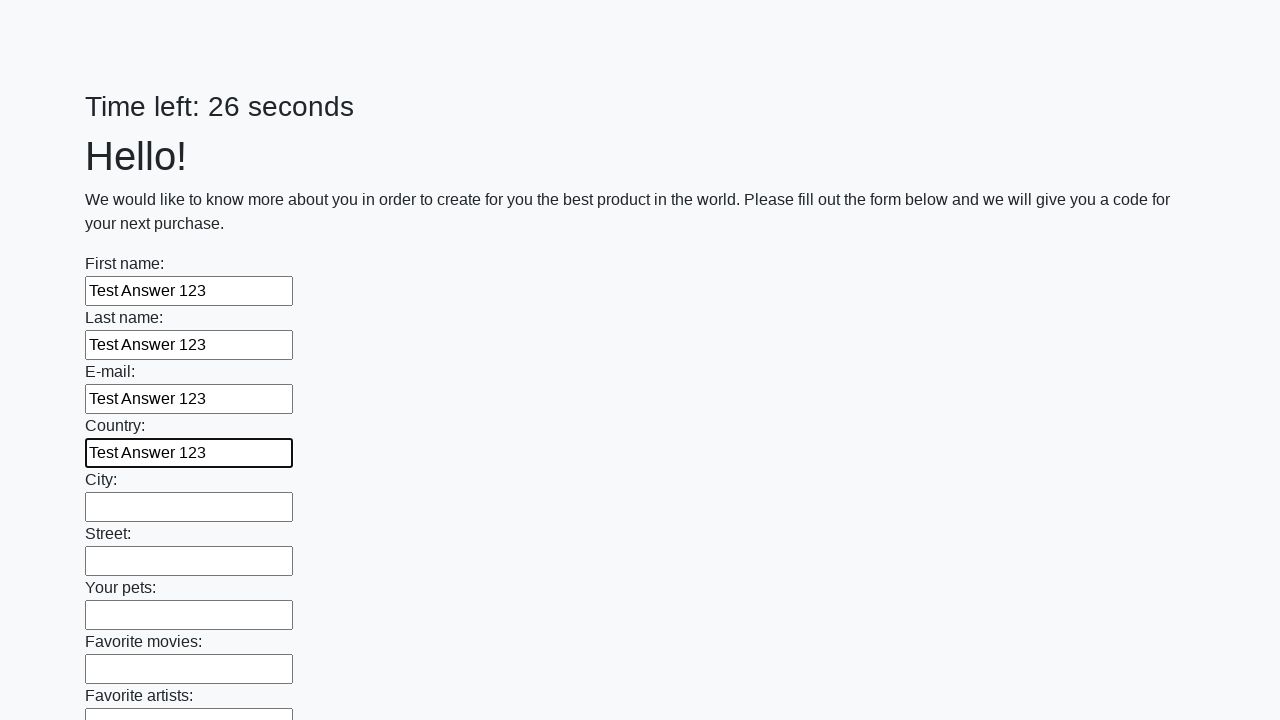

Filled an input field with 'Test Answer 123' on input >> nth=4
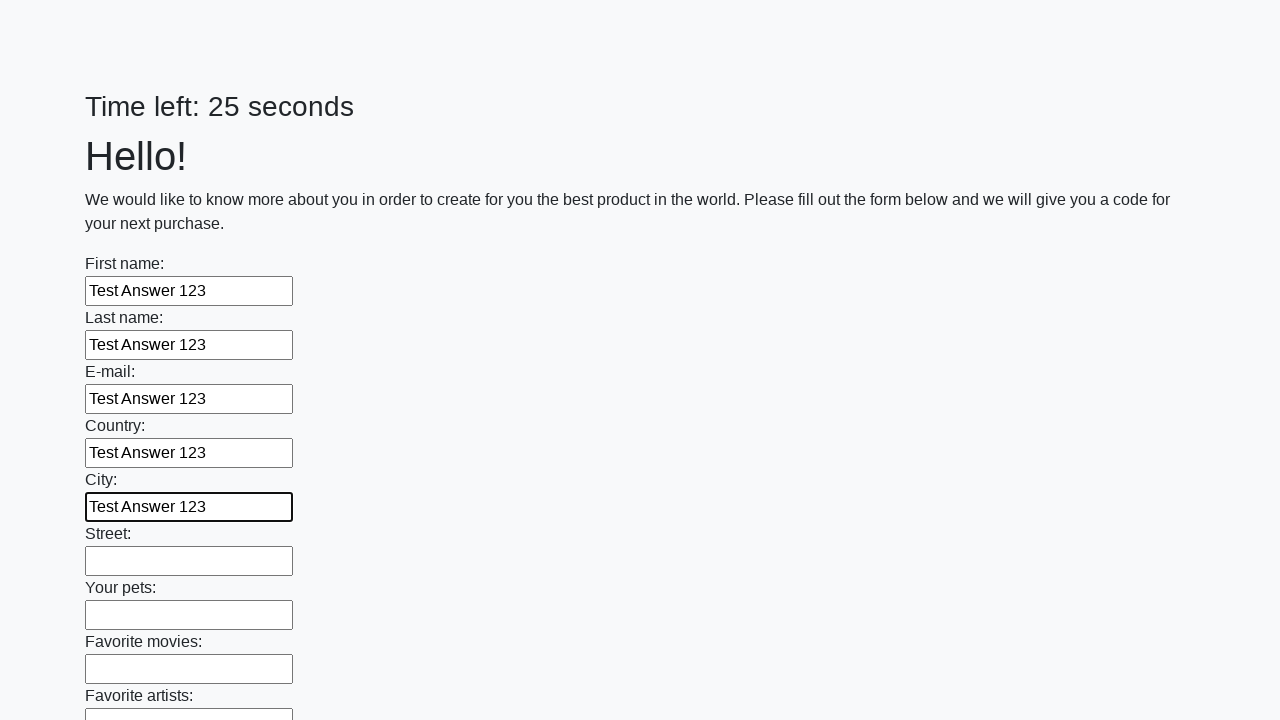

Filled an input field with 'Test Answer 123' on input >> nth=5
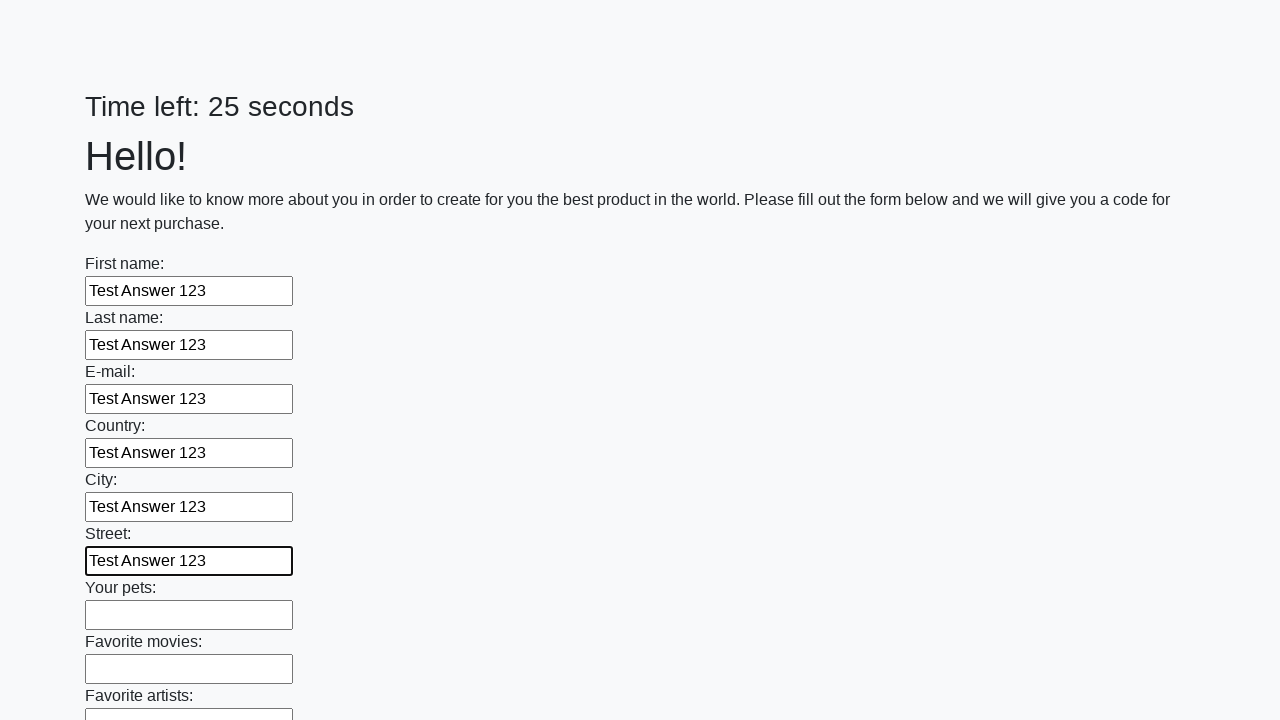

Filled an input field with 'Test Answer 123' on input >> nth=6
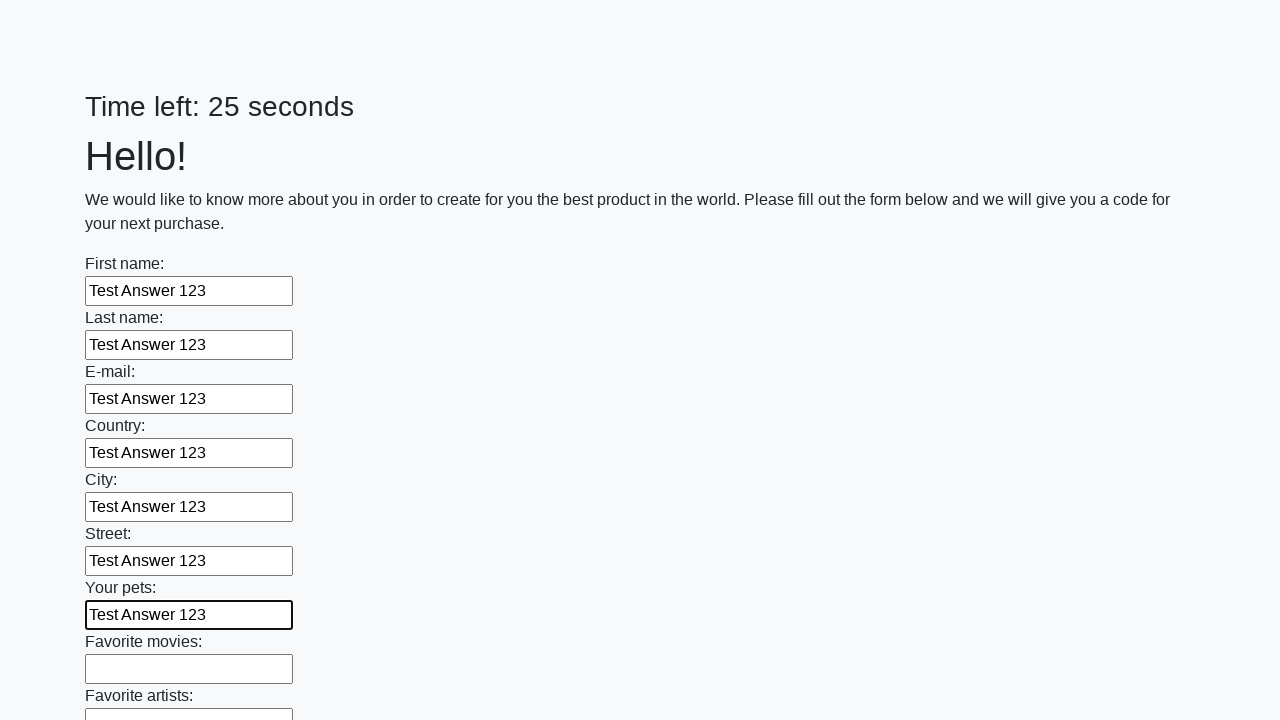

Filled an input field with 'Test Answer 123' on input >> nth=7
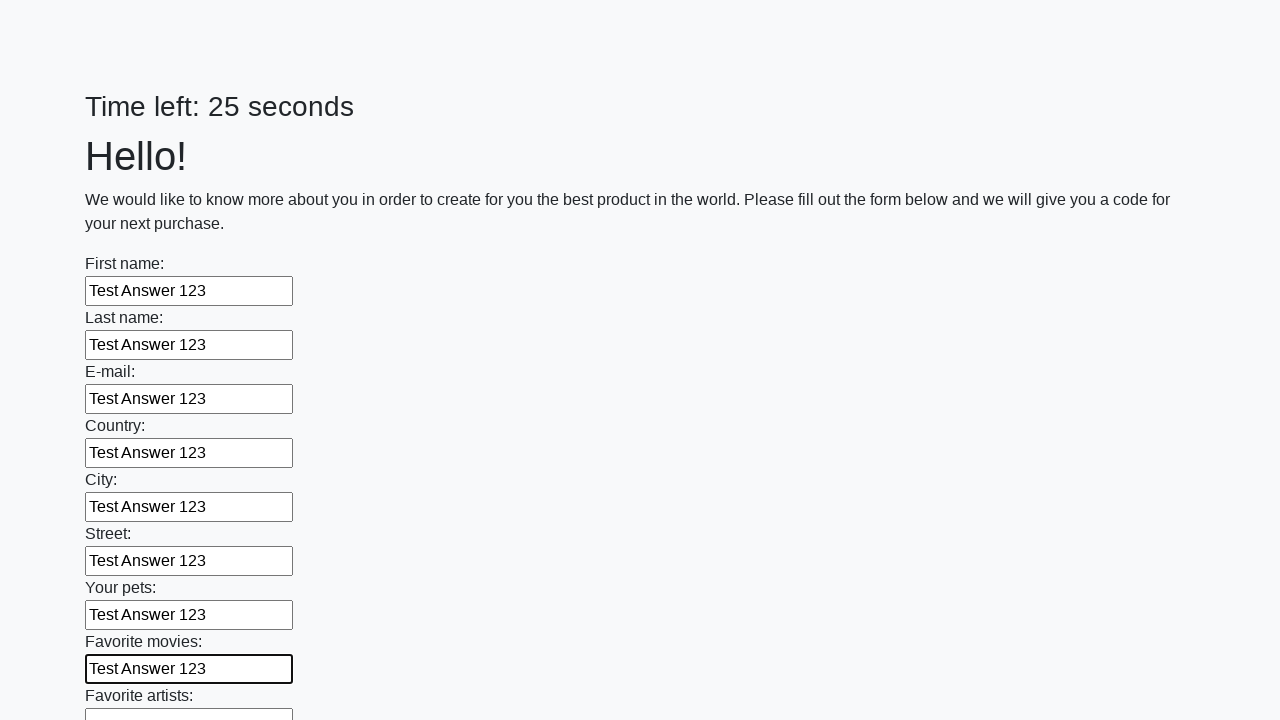

Filled an input field with 'Test Answer 123' on input >> nth=8
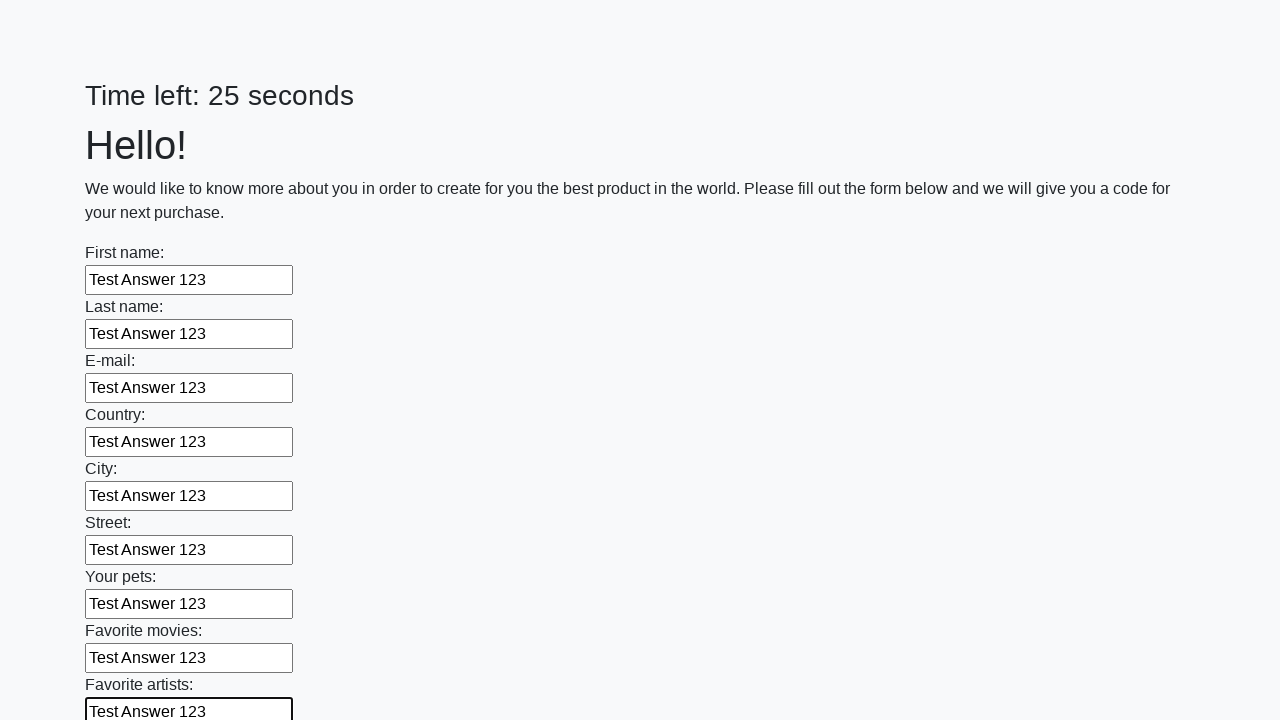

Filled an input field with 'Test Answer 123' on input >> nth=9
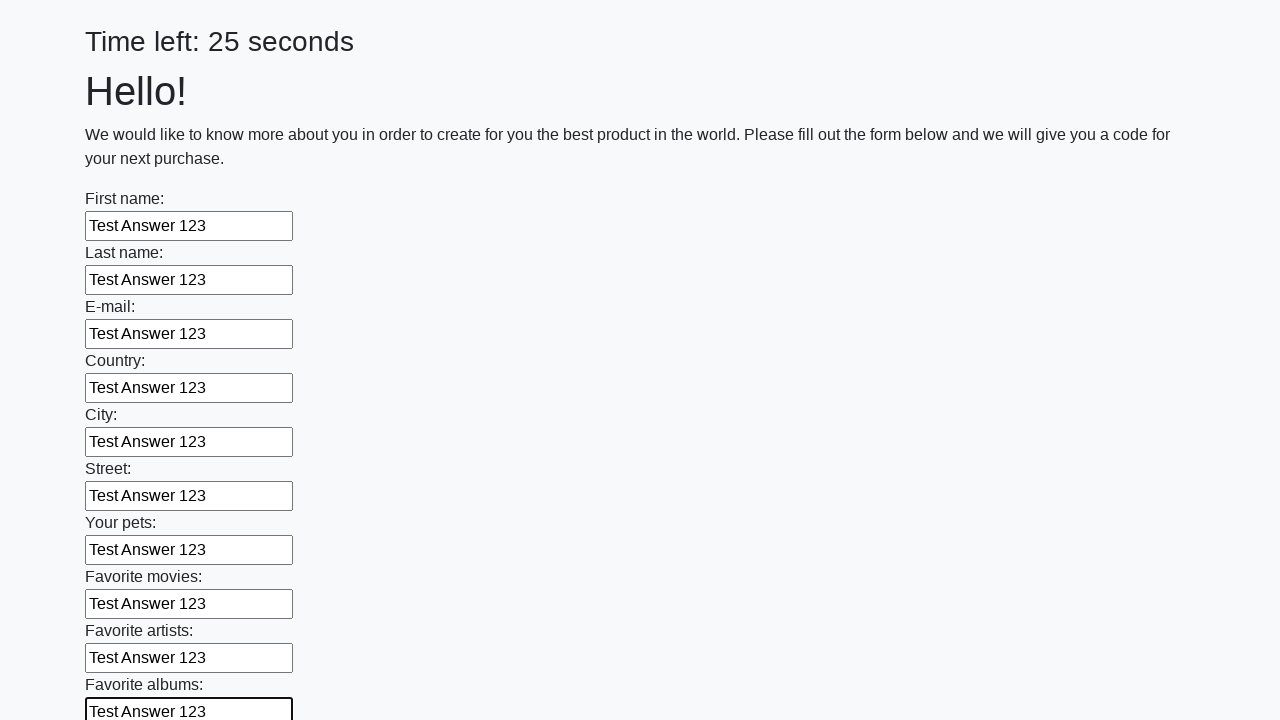

Filled an input field with 'Test Answer 123' on input >> nth=10
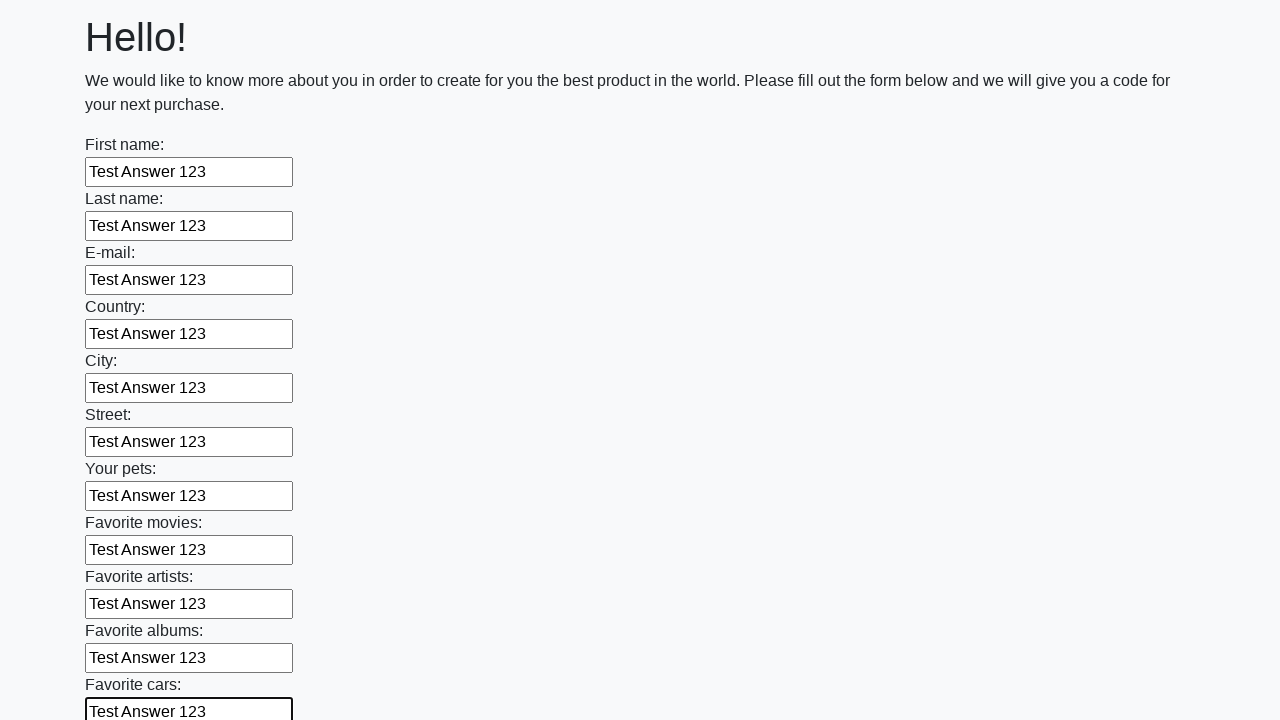

Filled an input field with 'Test Answer 123' on input >> nth=11
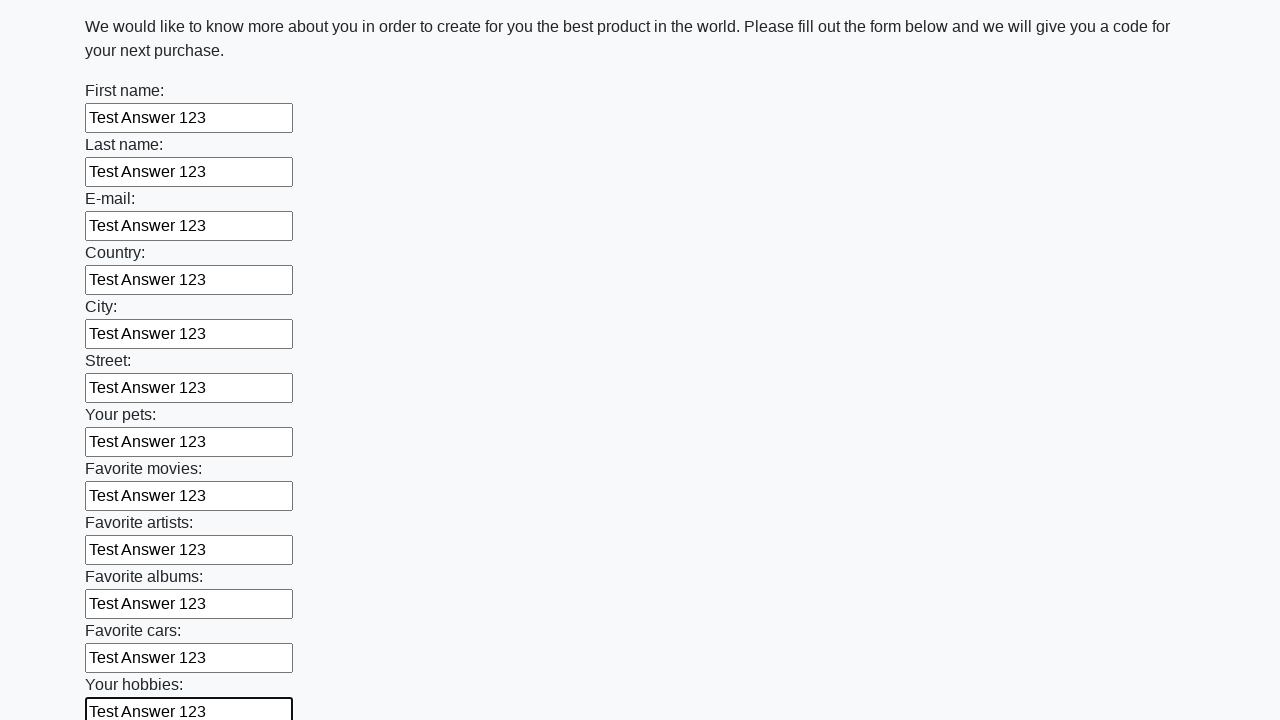

Filled an input field with 'Test Answer 123' on input >> nth=12
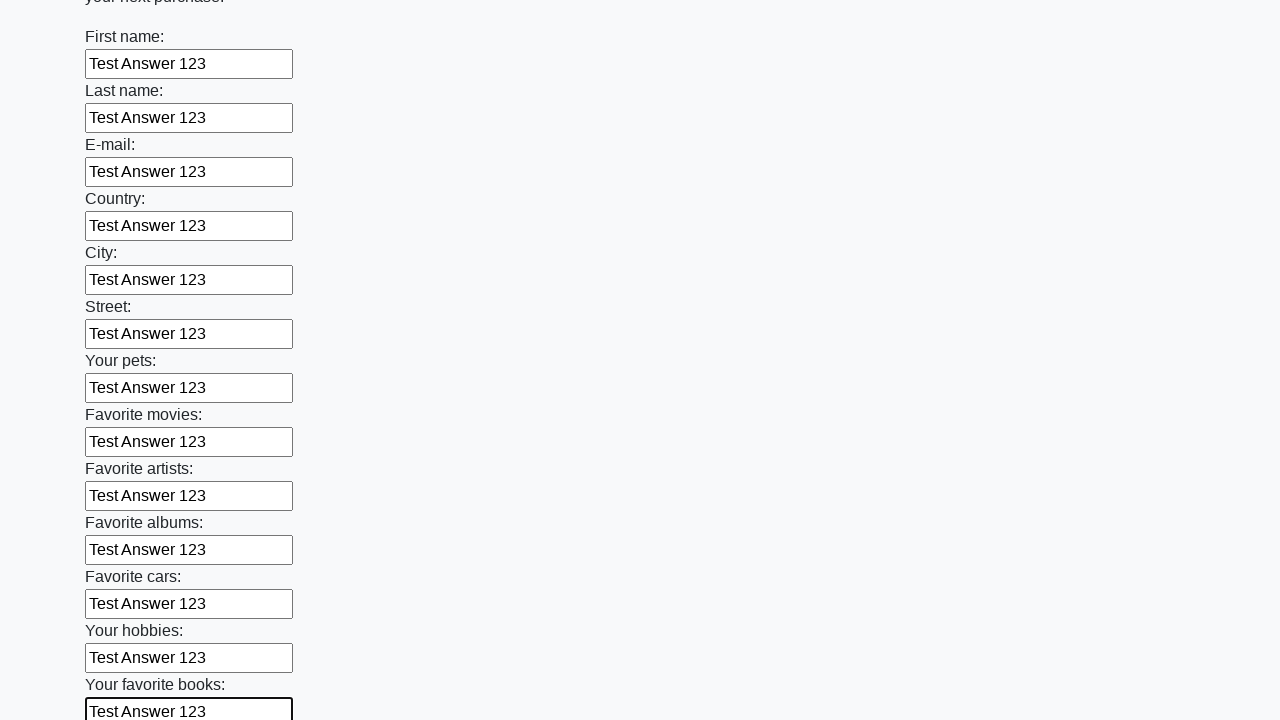

Filled an input field with 'Test Answer 123' on input >> nth=13
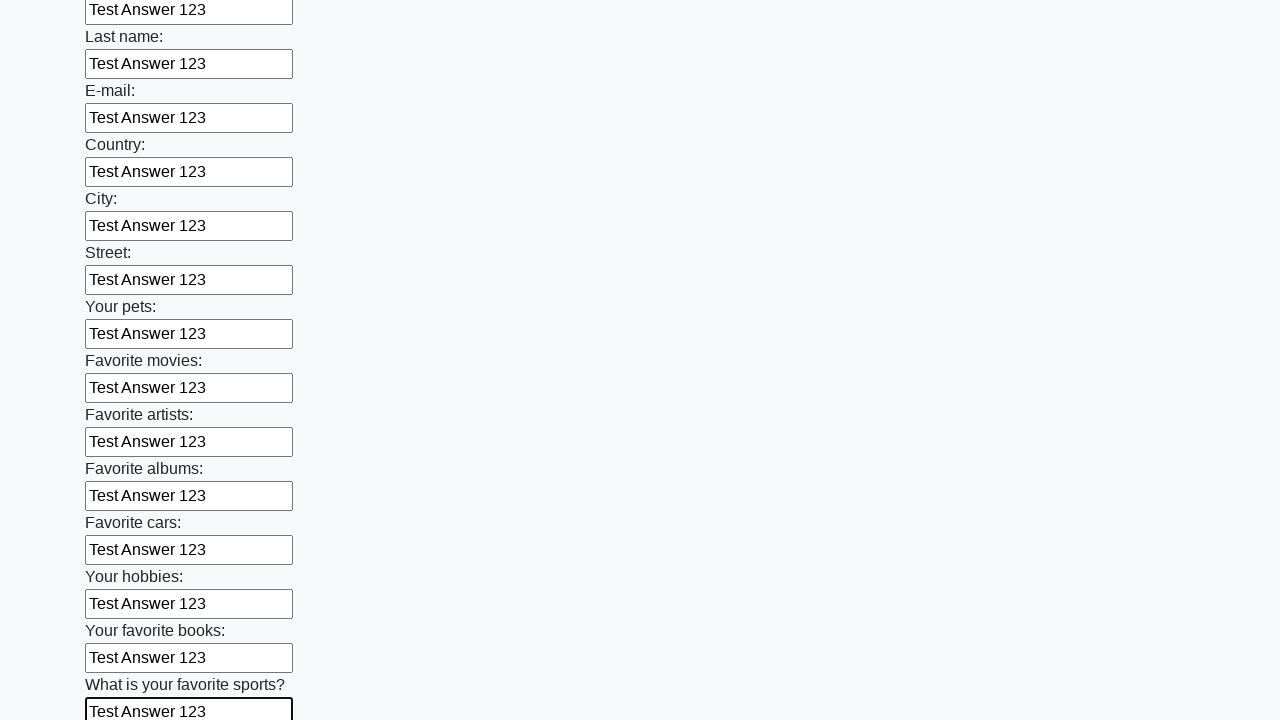

Filled an input field with 'Test Answer 123' on input >> nth=14
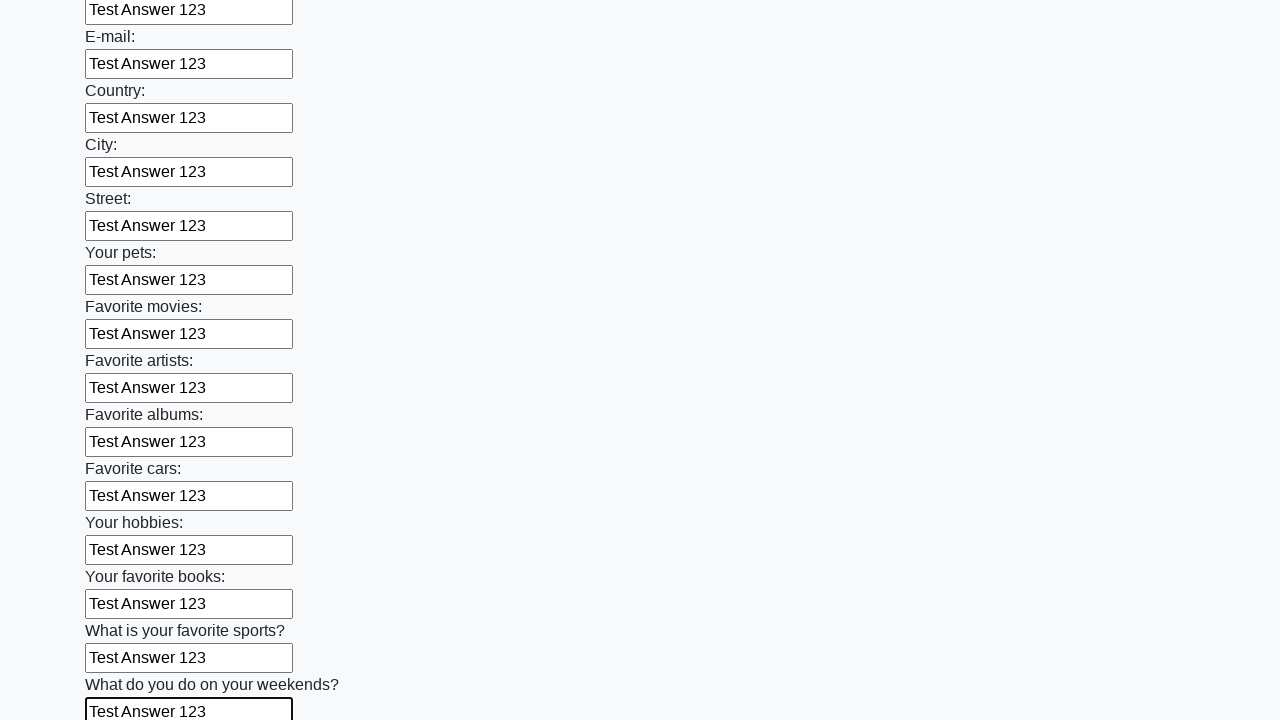

Filled an input field with 'Test Answer 123' on input >> nth=15
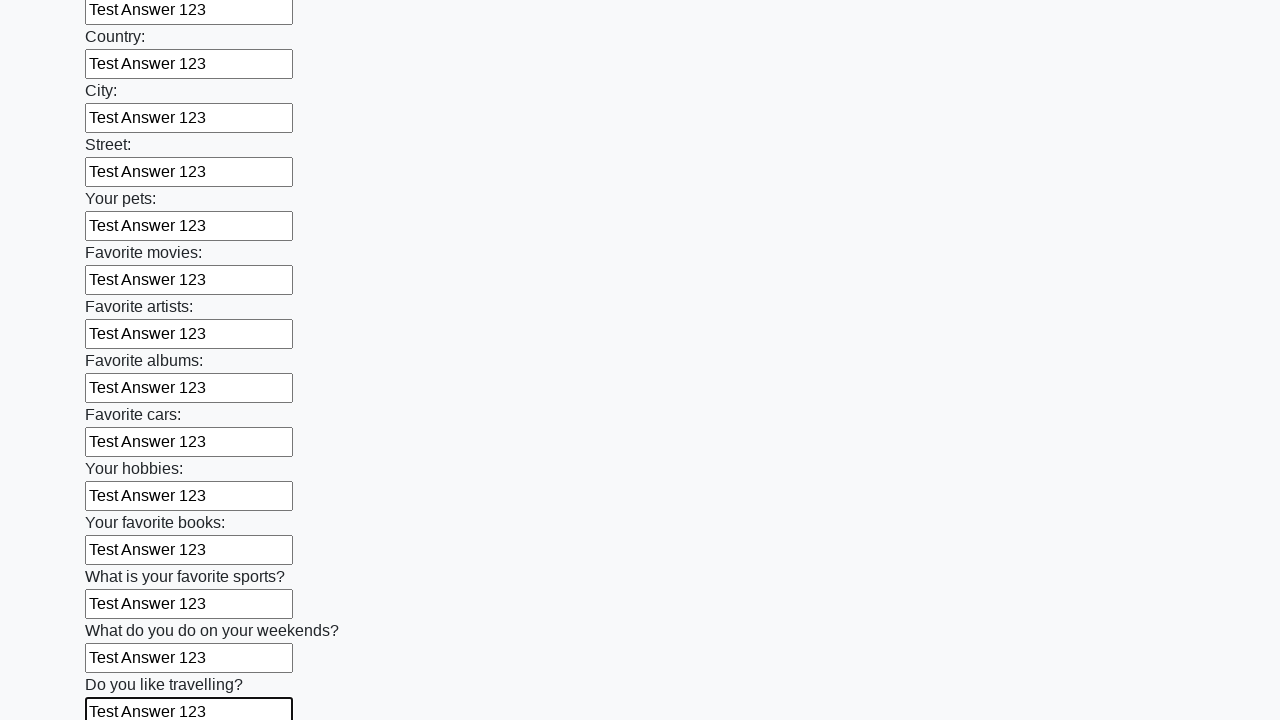

Filled an input field with 'Test Answer 123' on input >> nth=16
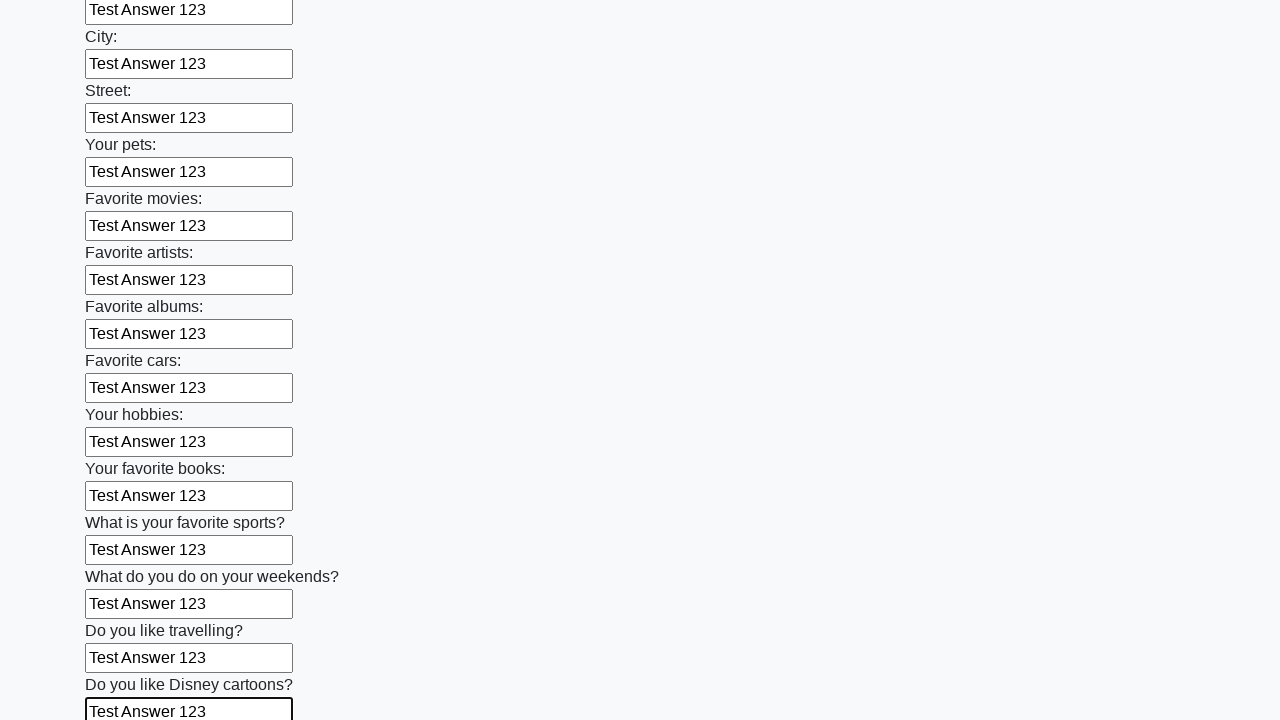

Filled an input field with 'Test Answer 123' on input >> nth=17
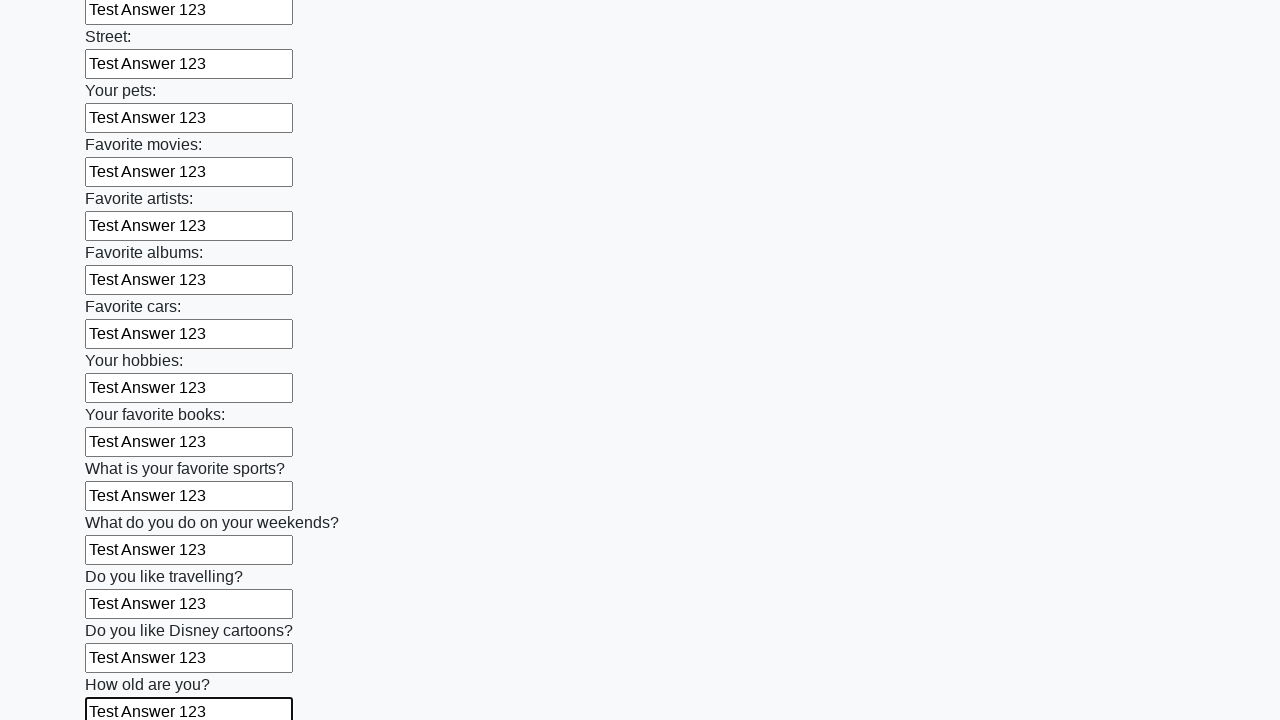

Filled an input field with 'Test Answer 123' on input >> nth=18
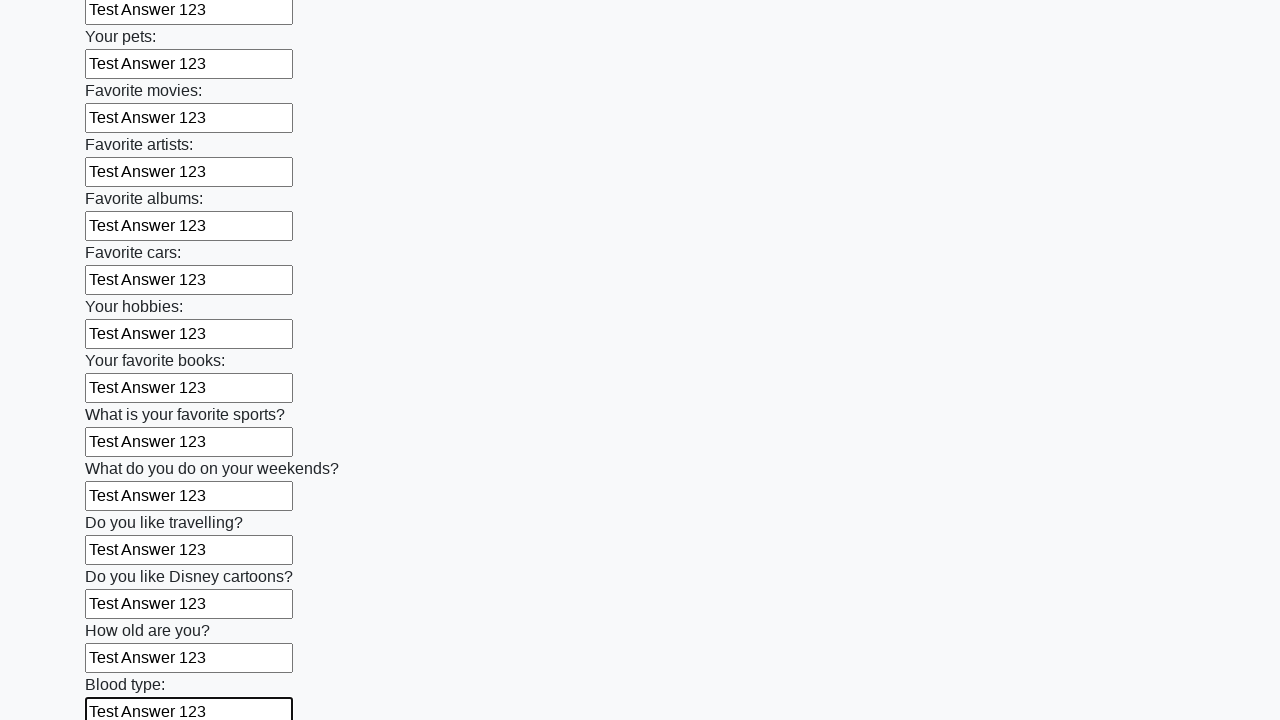

Filled an input field with 'Test Answer 123' on input >> nth=19
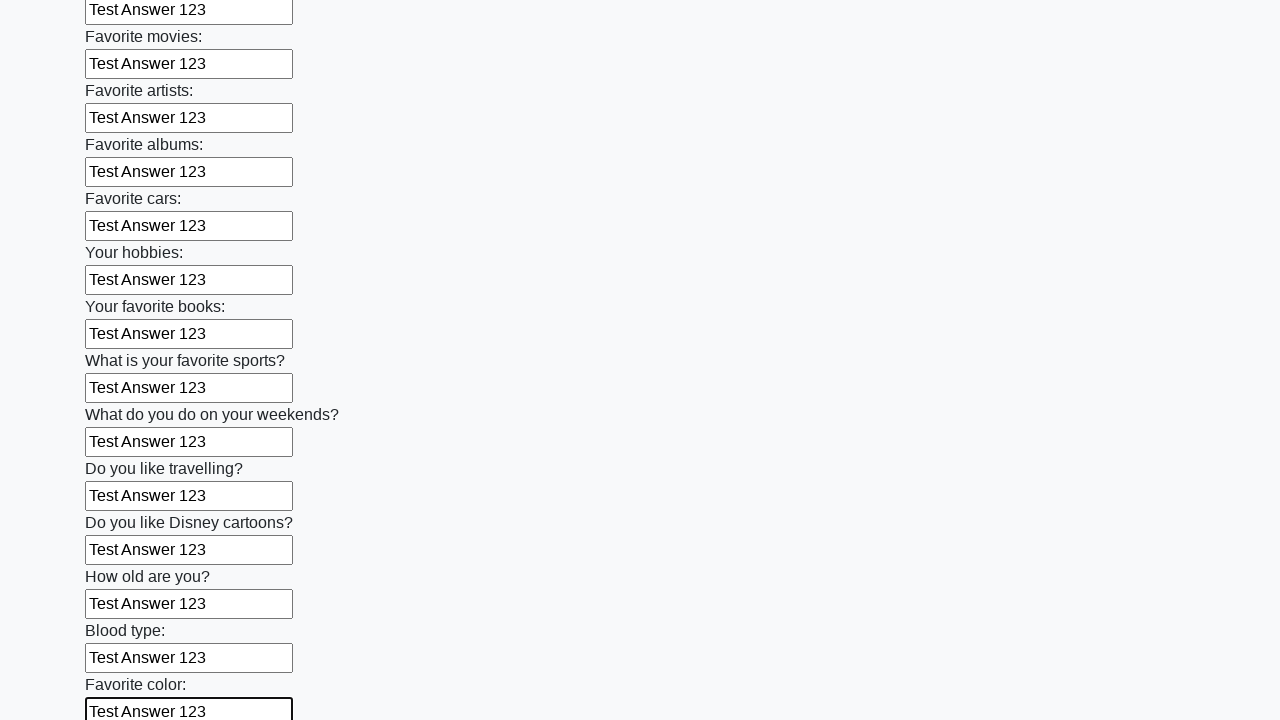

Filled an input field with 'Test Answer 123' on input >> nth=20
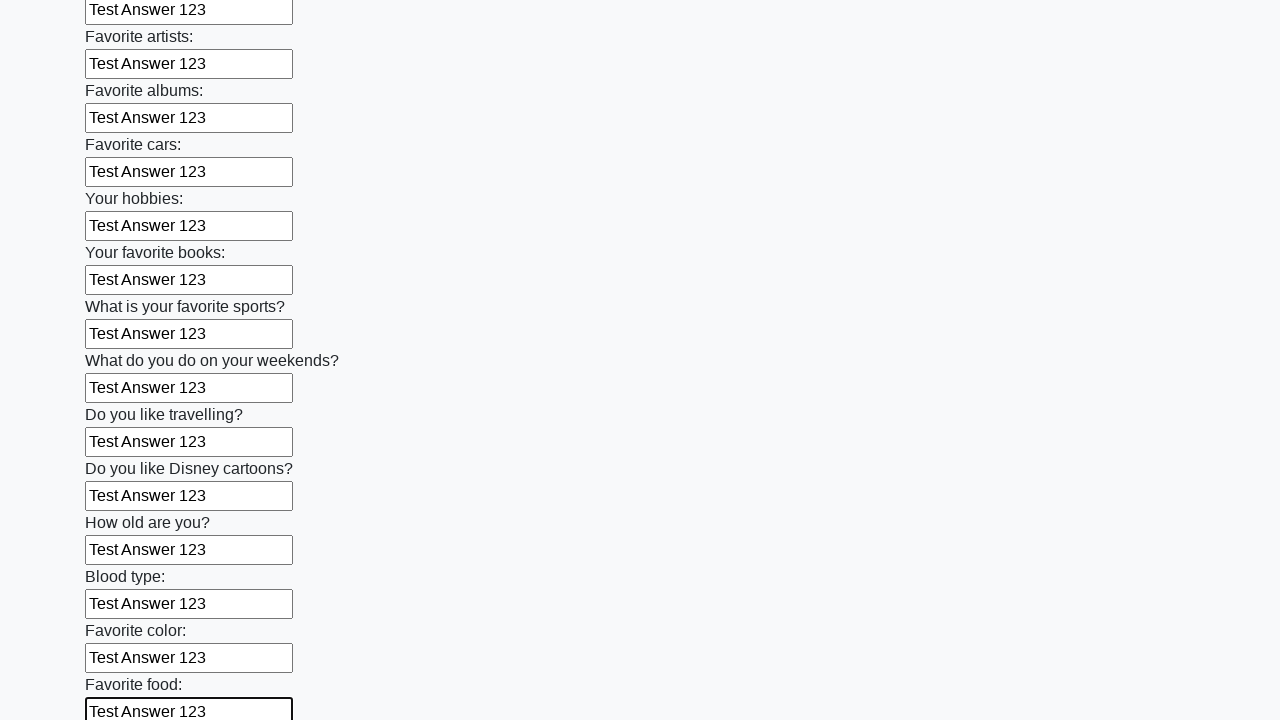

Filled an input field with 'Test Answer 123' on input >> nth=21
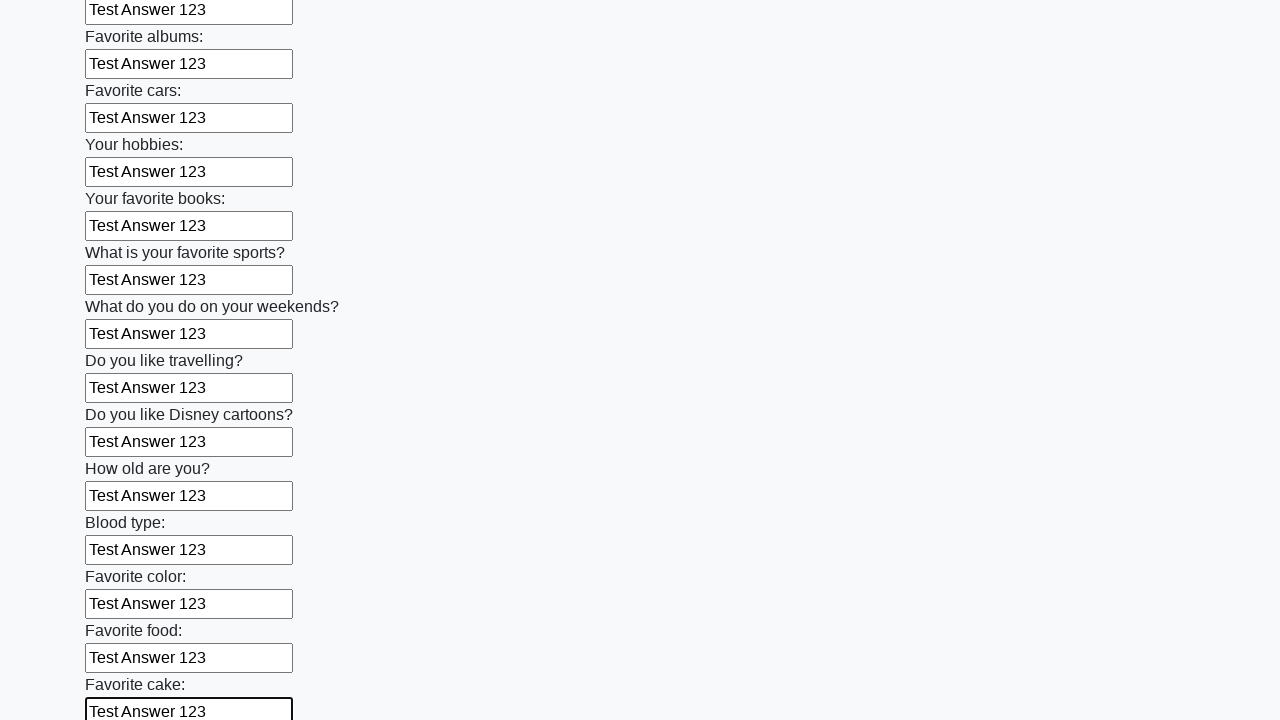

Filled an input field with 'Test Answer 123' on input >> nth=22
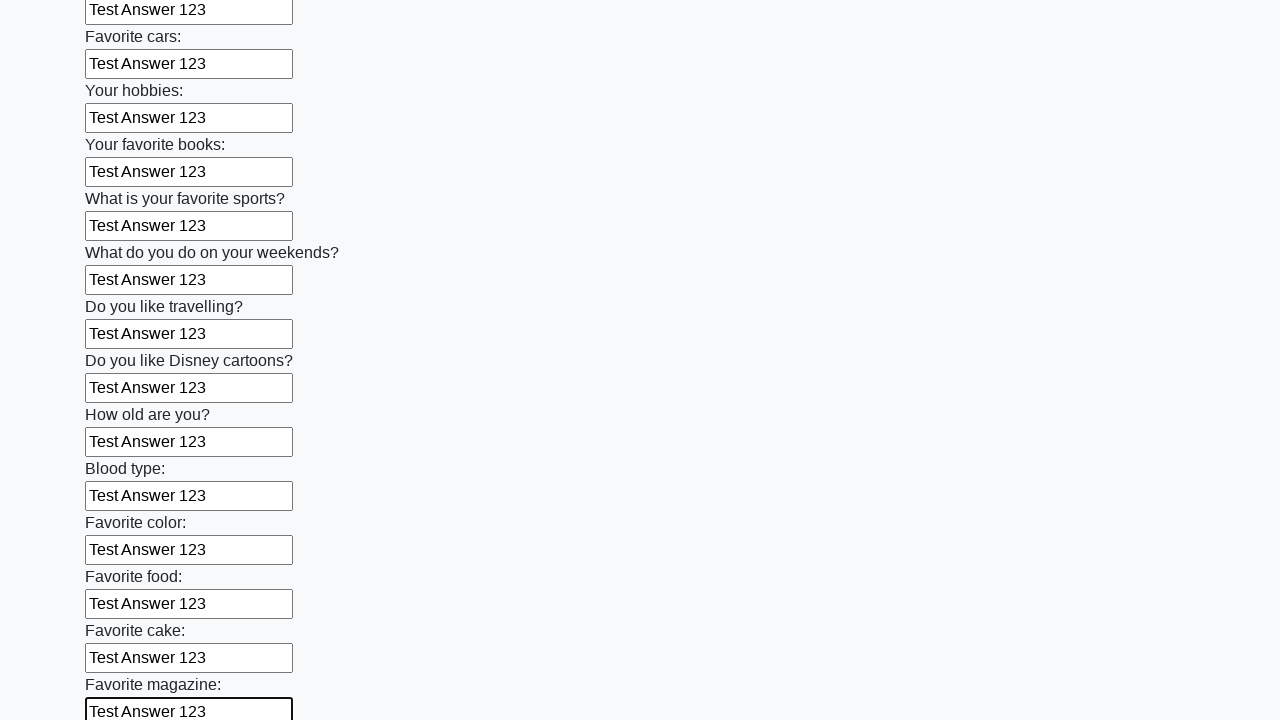

Filled an input field with 'Test Answer 123' on input >> nth=23
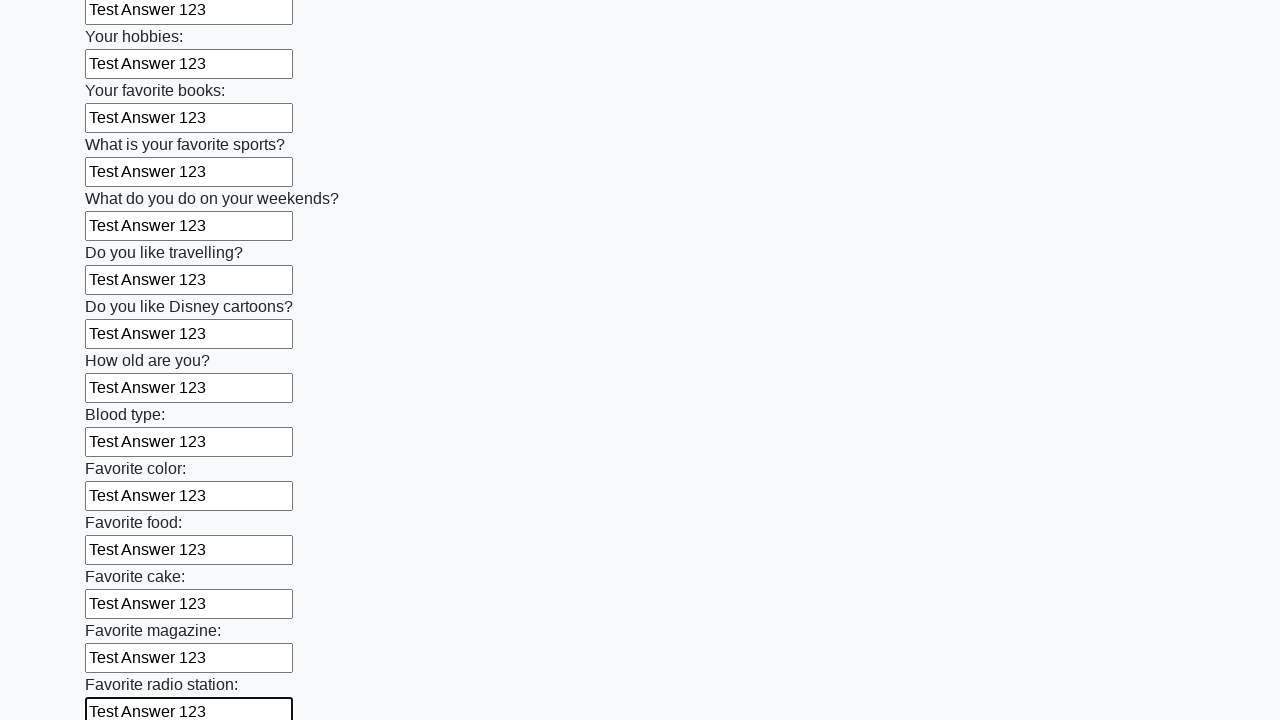

Filled an input field with 'Test Answer 123' on input >> nth=24
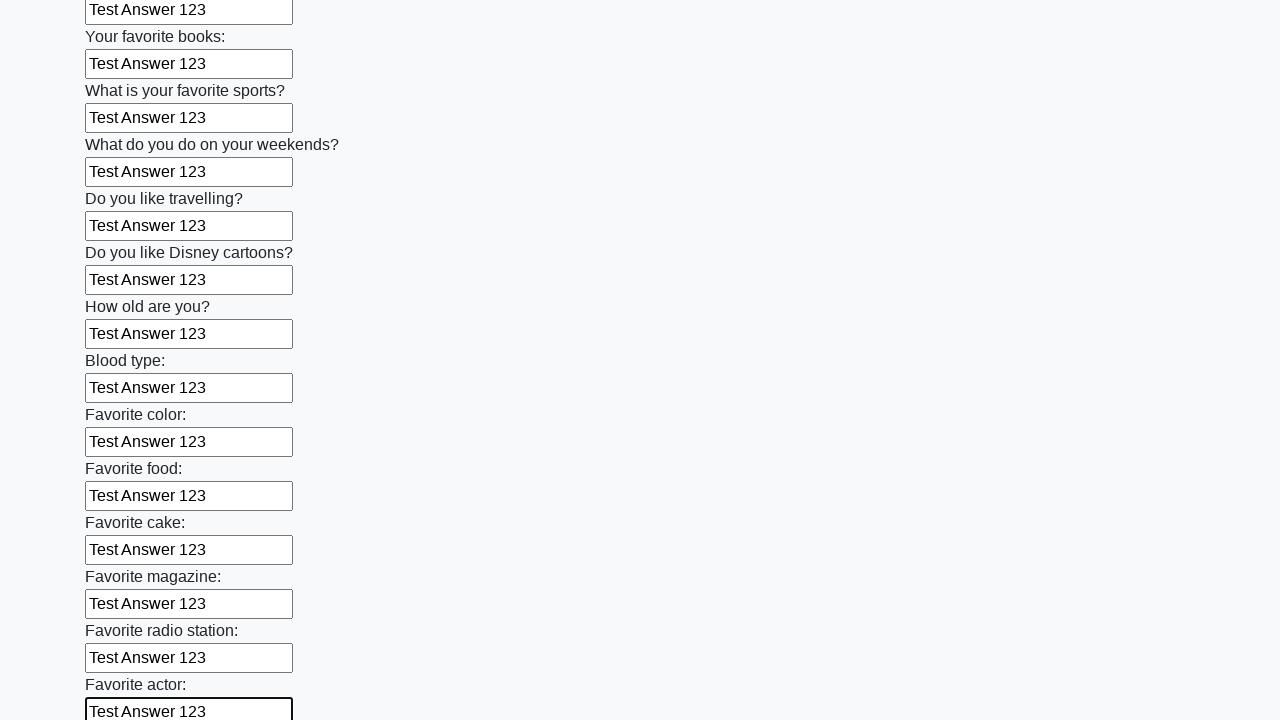

Filled an input field with 'Test Answer 123' on input >> nth=25
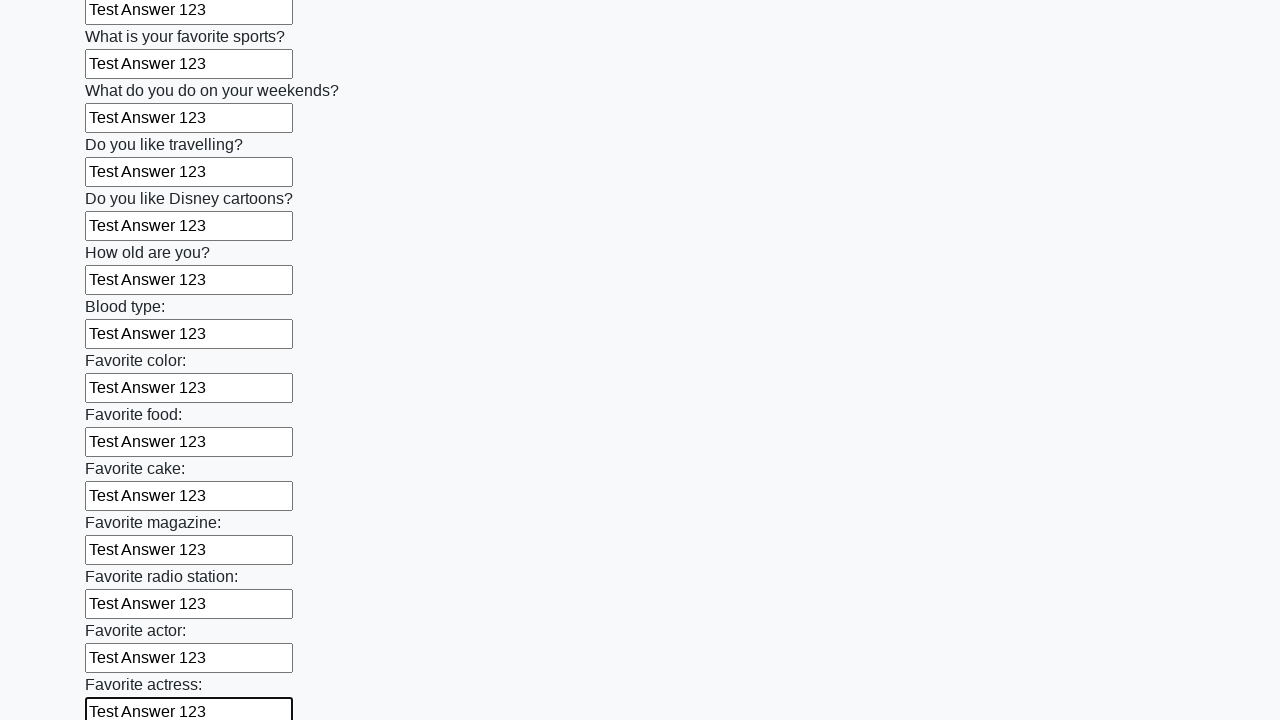

Filled an input field with 'Test Answer 123' on input >> nth=26
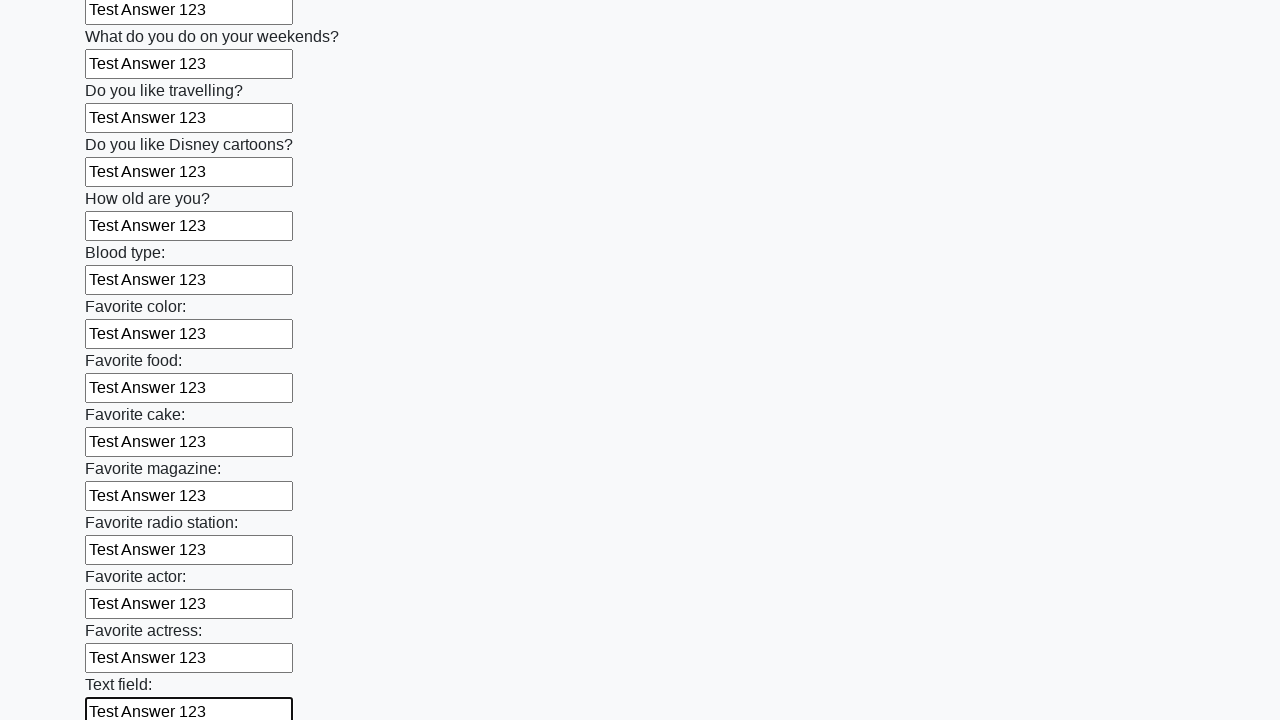

Filled an input field with 'Test Answer 123' on input >> nth=27
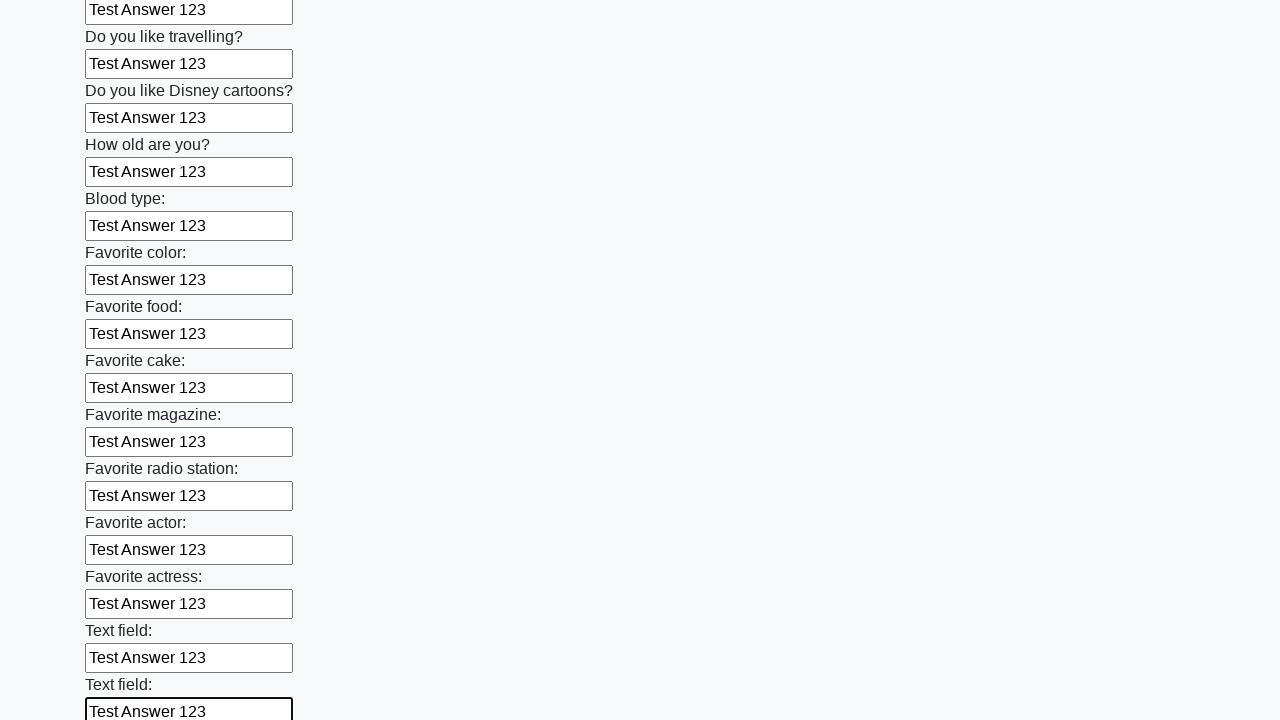

Filled an input field with 'Test Answer 123' on input >> nth=28
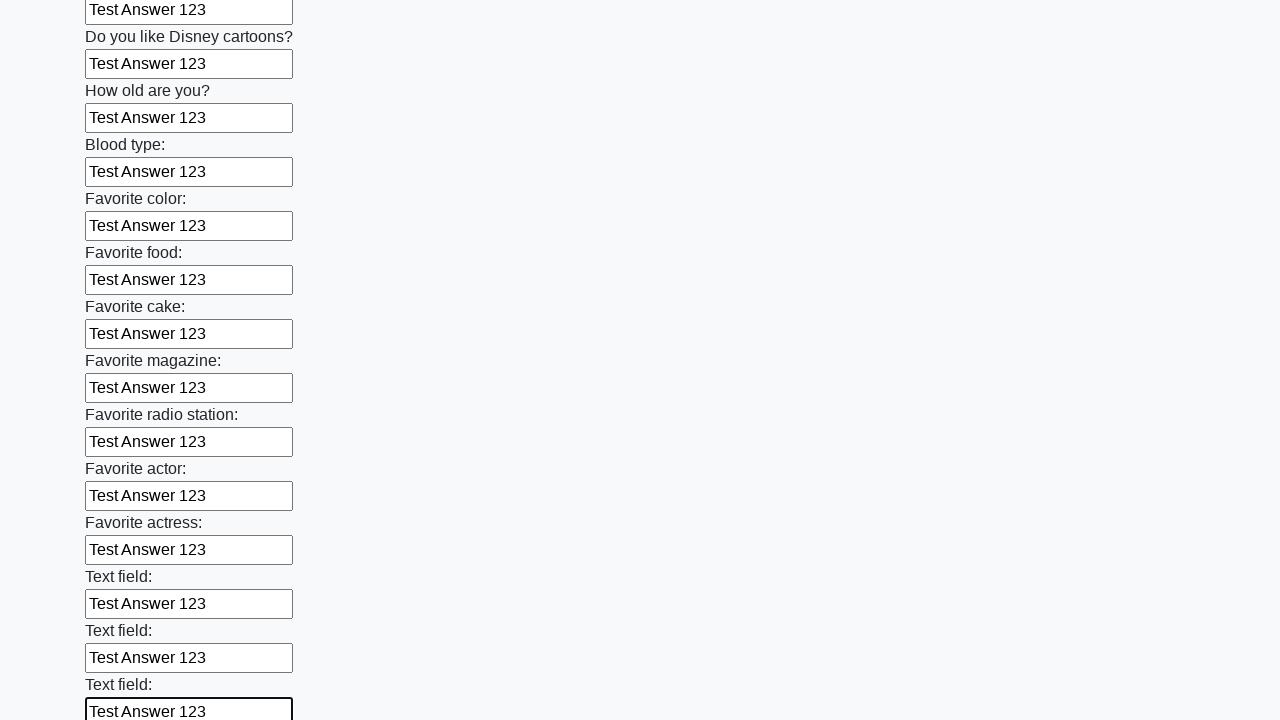

Filled an input field with 'Test Answer 123' on input >> nth=29
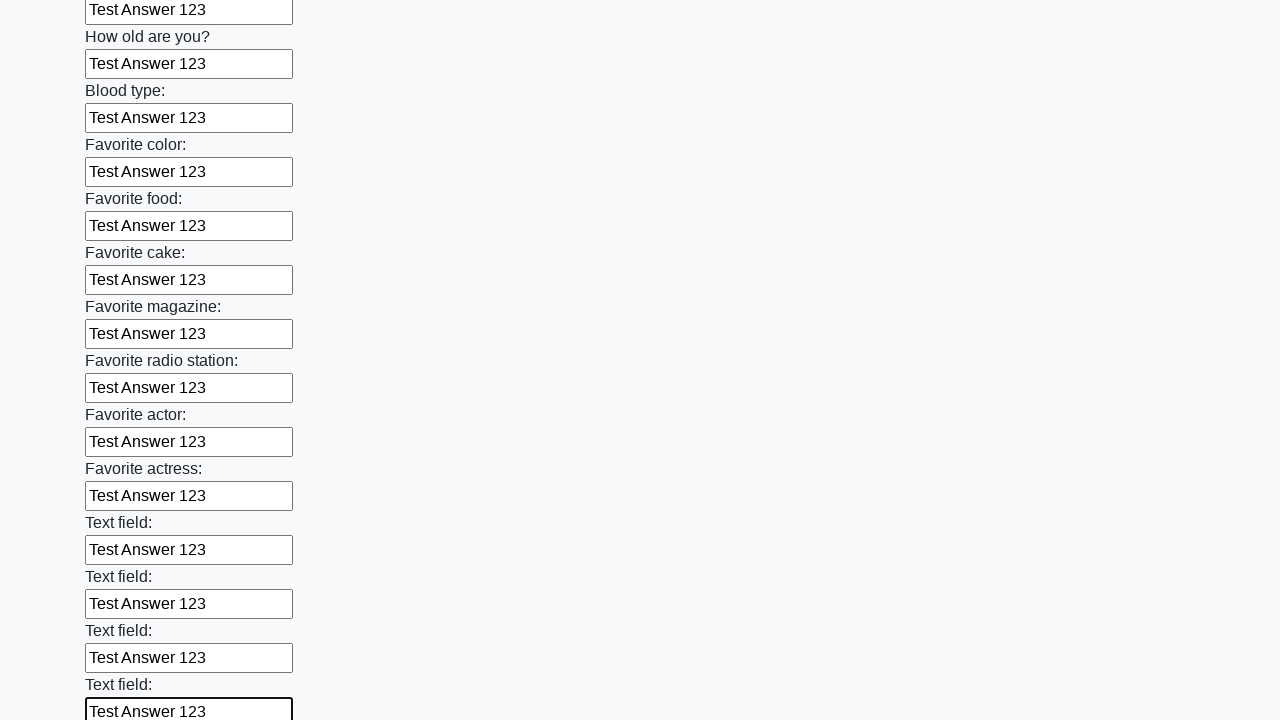

Filled an input field with 'Test Answer 123' on input >> nth=30
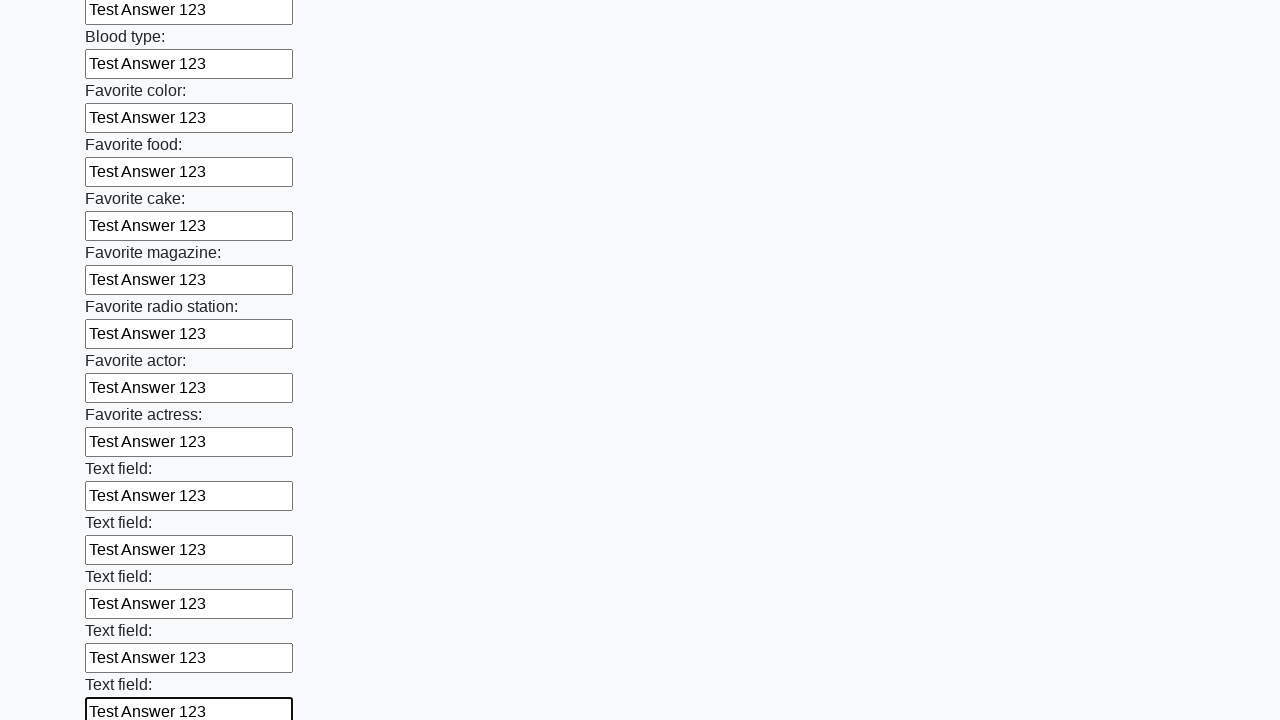

Filled an input field with 'Test Answer 123' on input >> nth=31
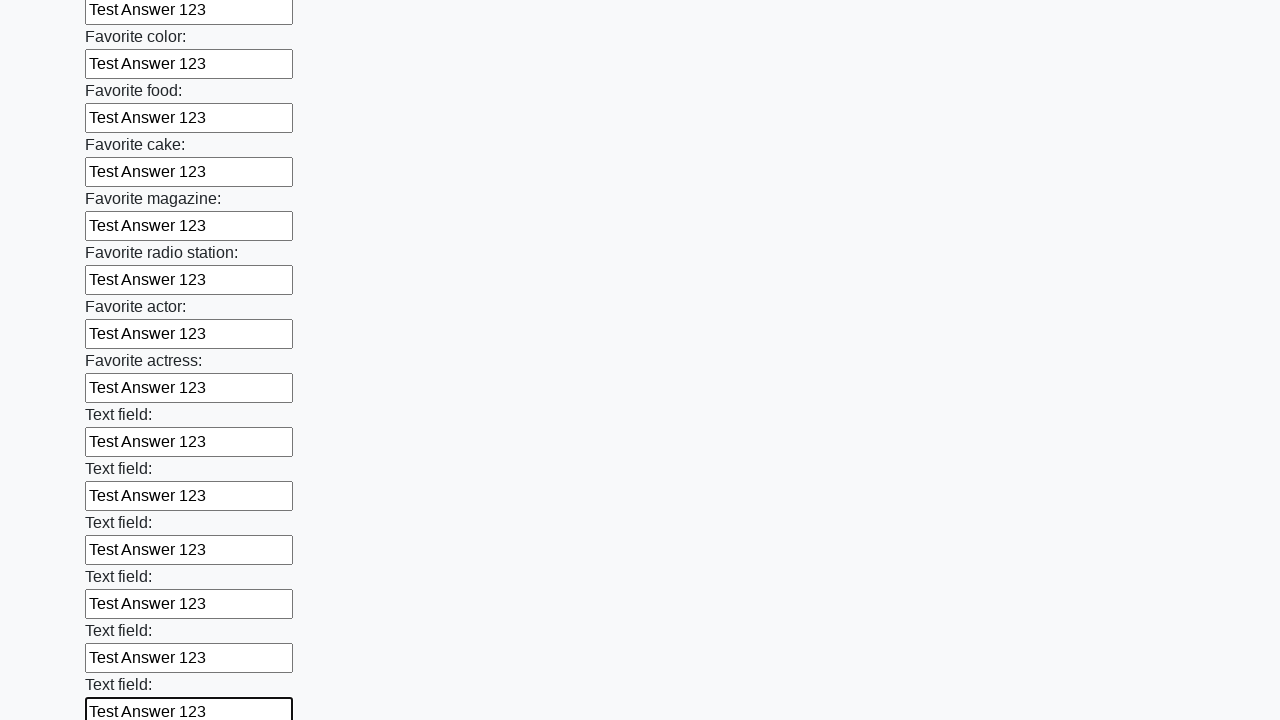

Filled an input field with 'Test Answer 123' on input >> nth=32
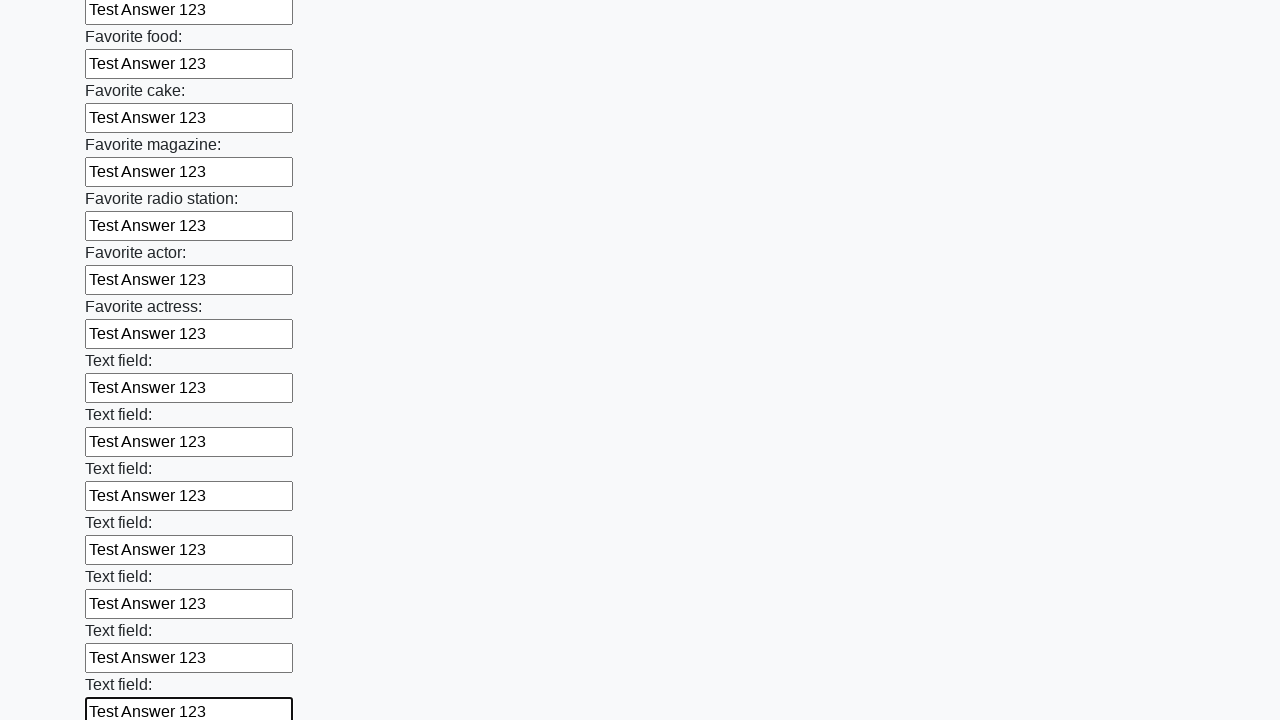

Filled an input field with 'Test Answer 123' on input >> nth=33
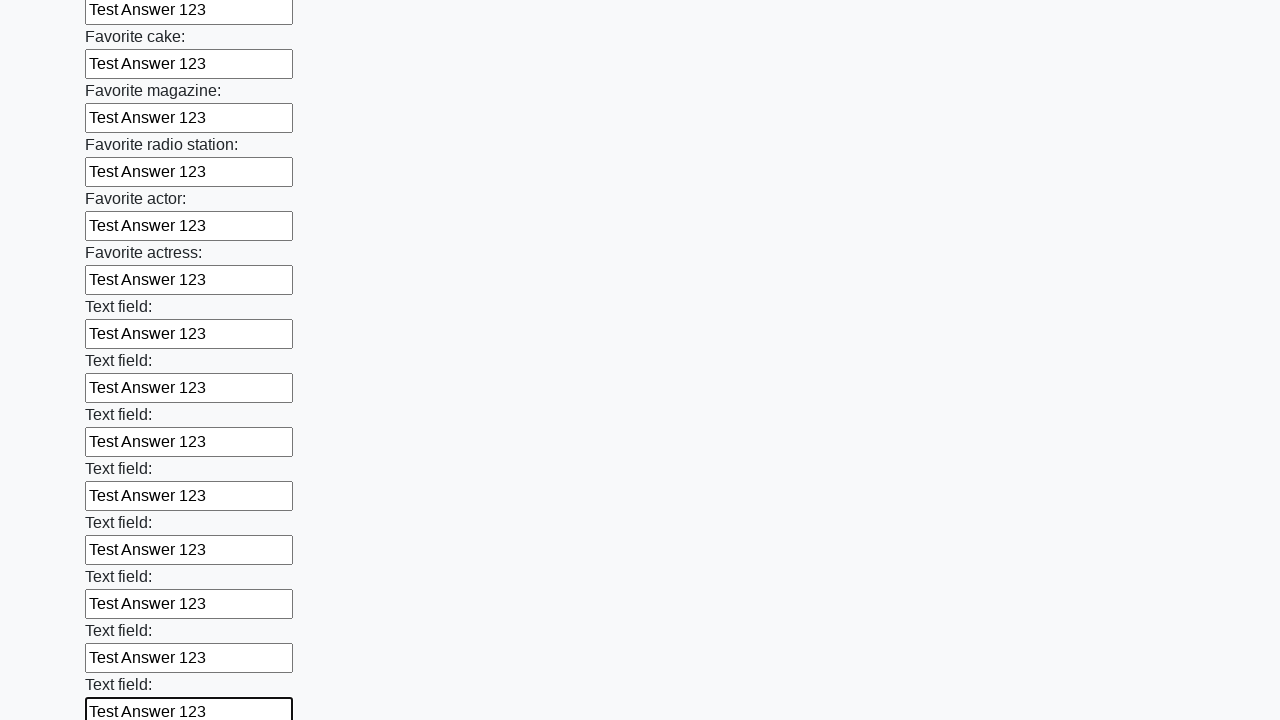

Filled an input field with 'Test Answer 123' on input >> nth=34
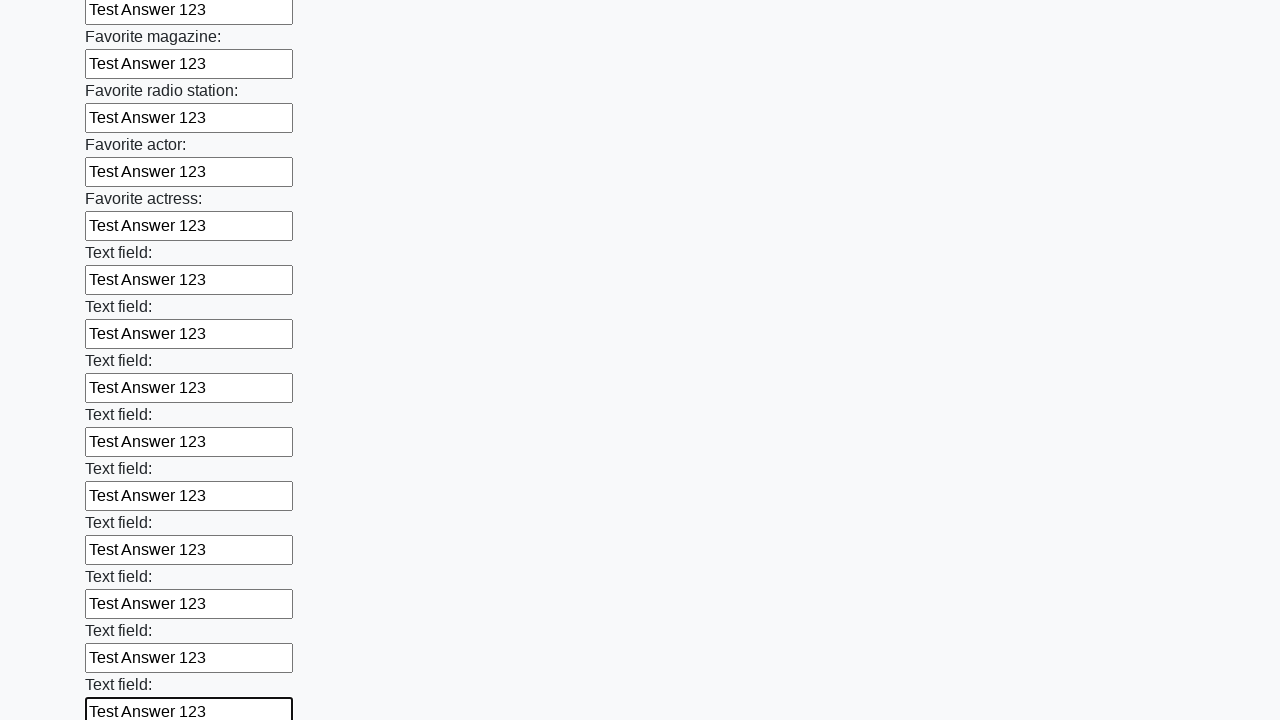

Filled an input field with 'Test Answer 123' on input >> nth=35
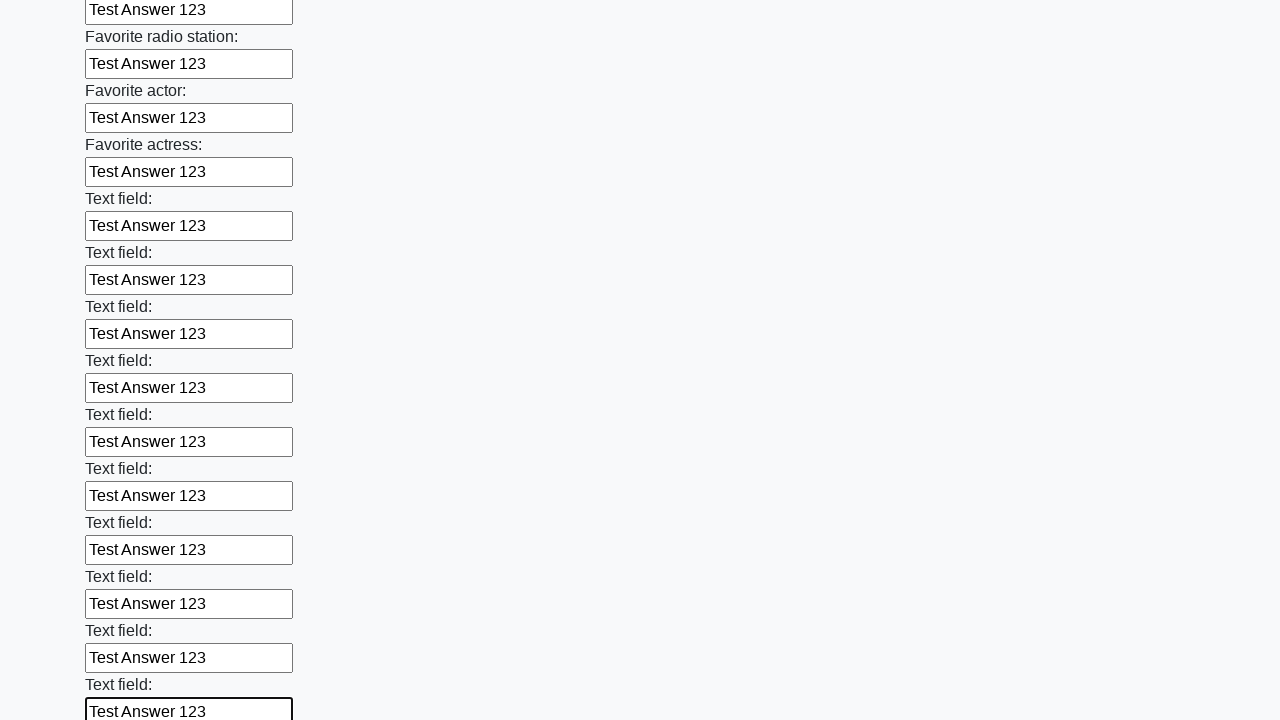

Filled an input field with 'Test Answer 123' on input >> nth=36
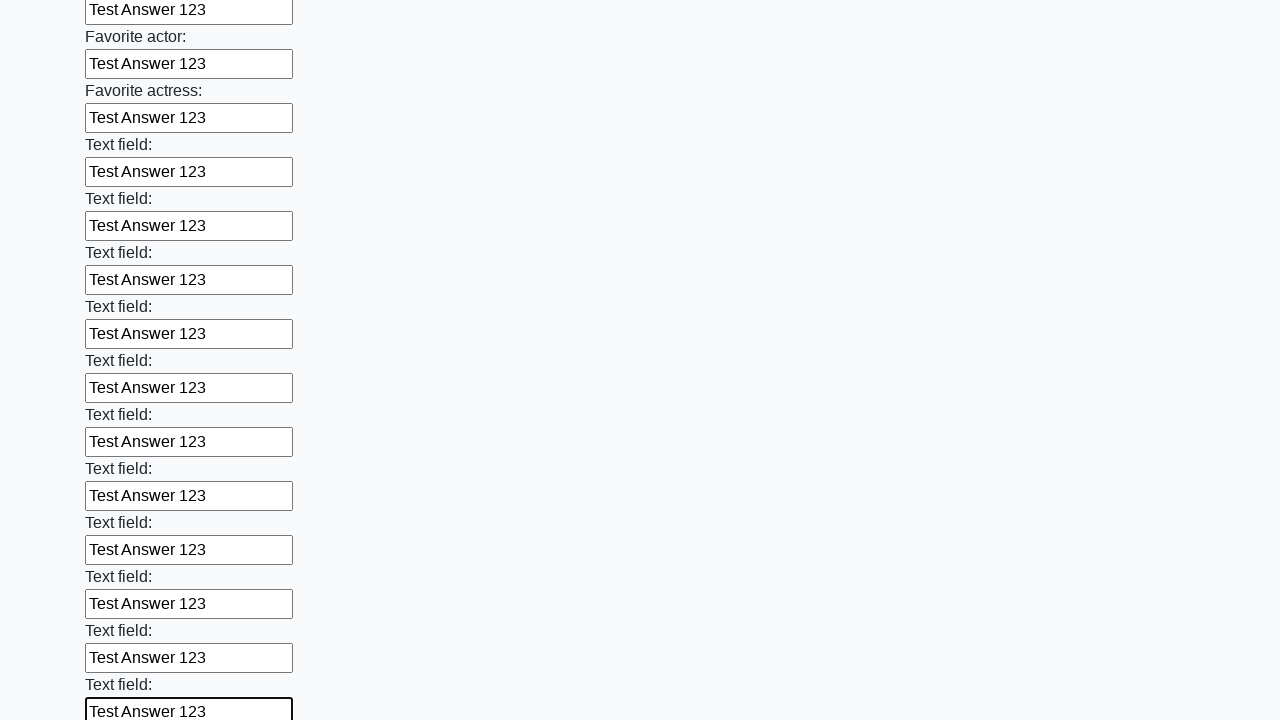

Filled an input field with 'Test Answer 123' on input >> nth=37
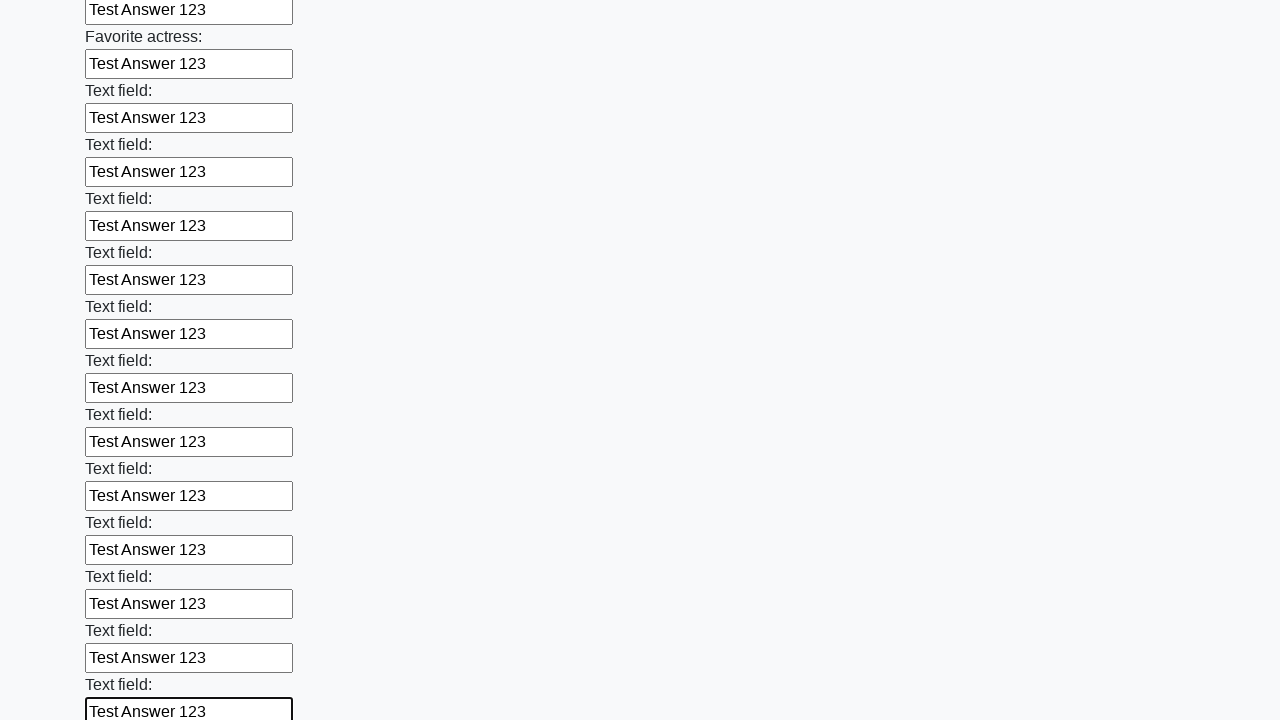

Filled an input field with 'Test Answer 123' on input >> nth=38
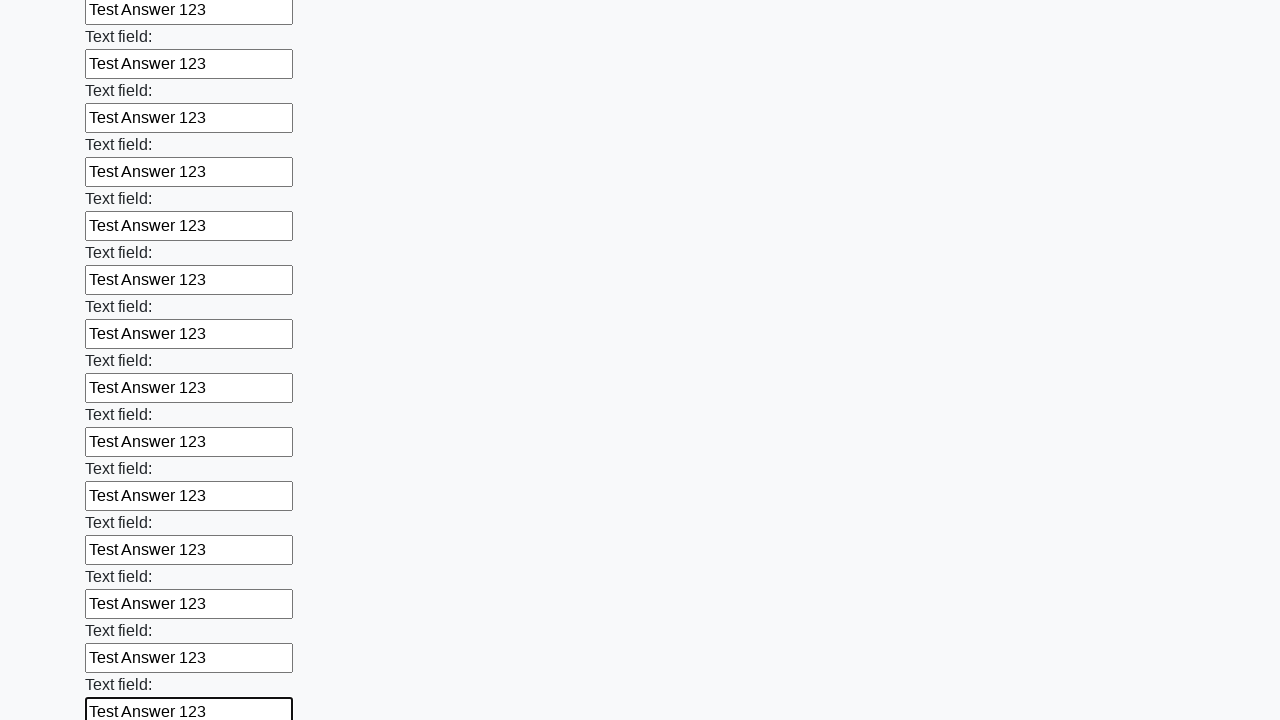

Filled an input field with 'Test Answer 123' on input >> nth=39
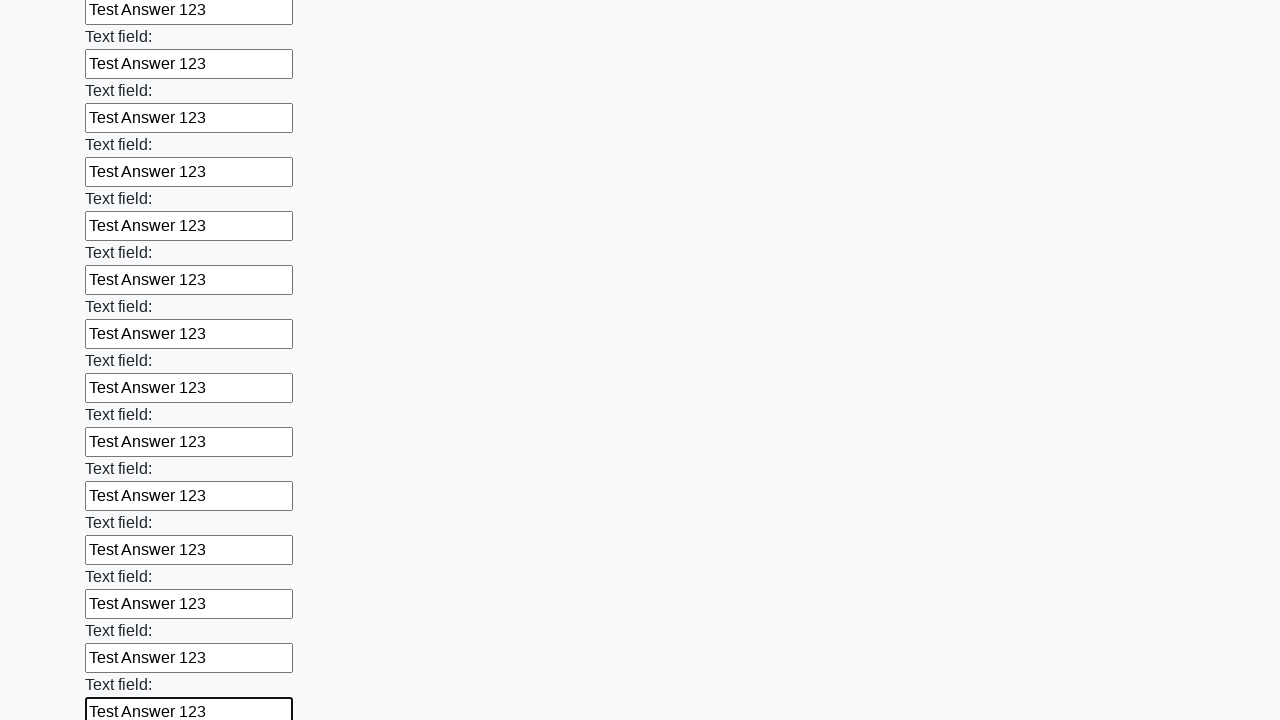

Filled an input field with 'Test Answer 123' on input >> nth=40
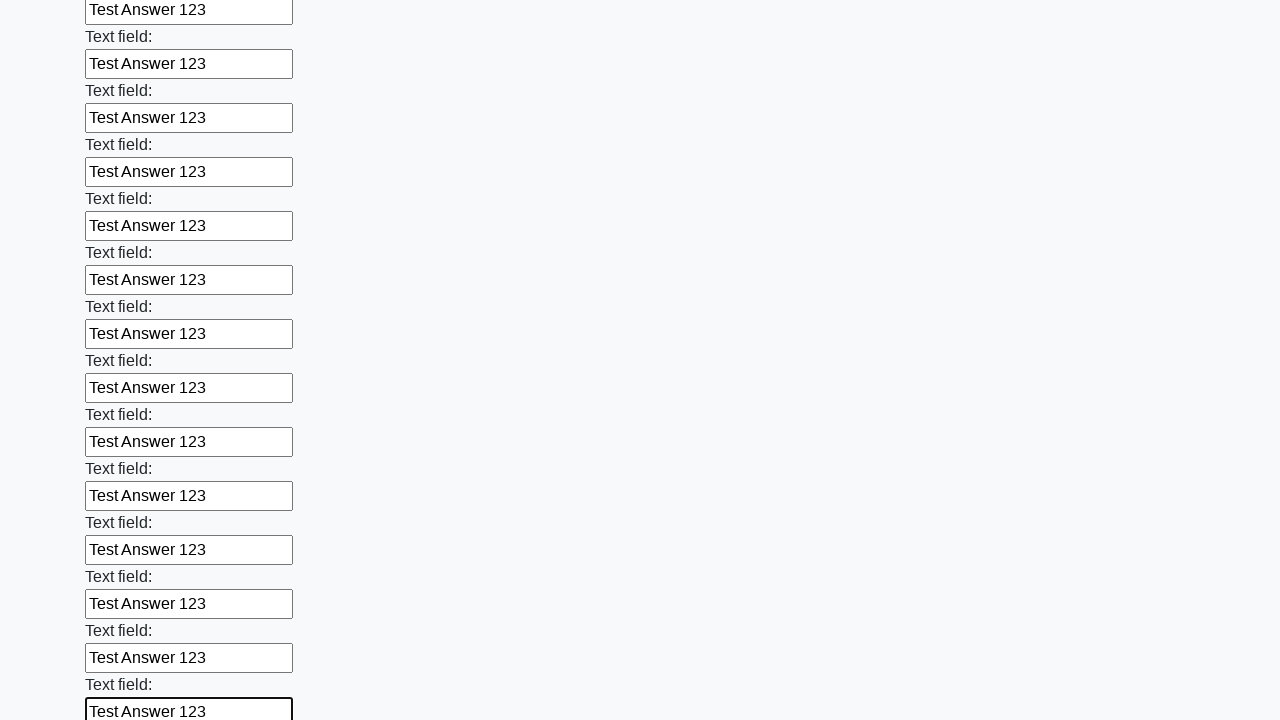

Filled an input field with 'Test Answer 123' on input >> nth=41
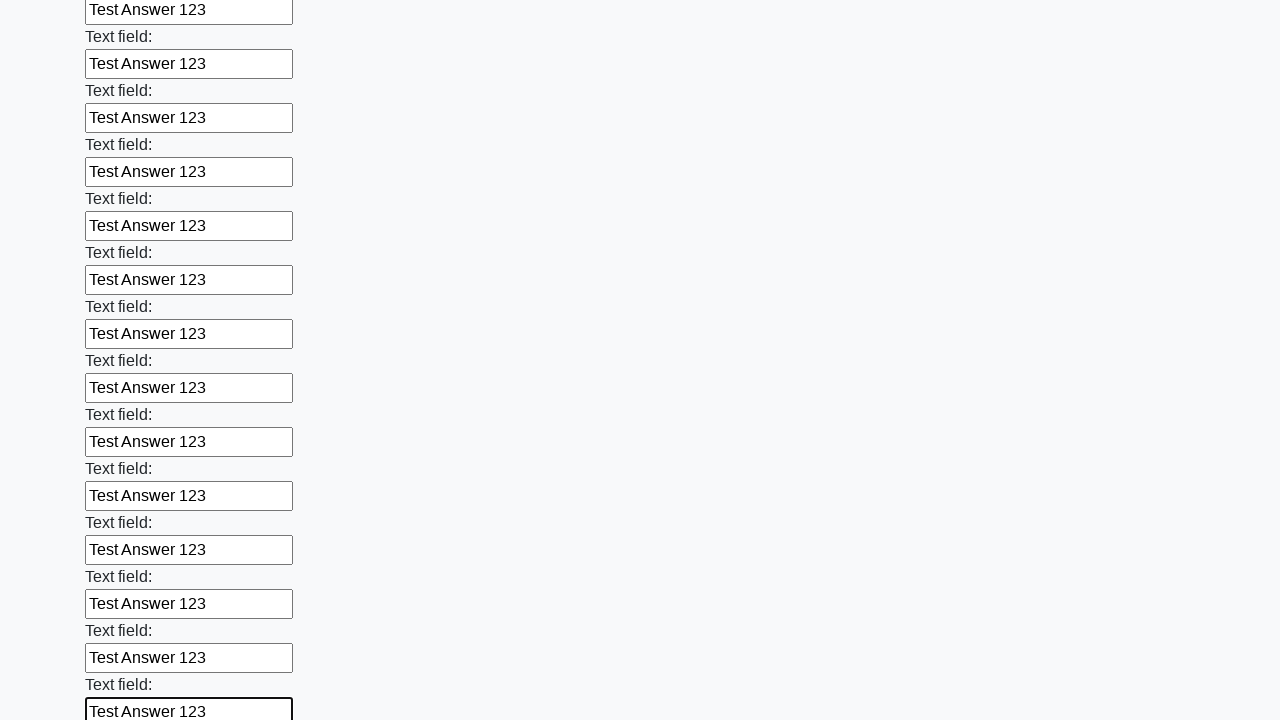

Filled an input field with 'Test Answer 123' on input >> nth=42
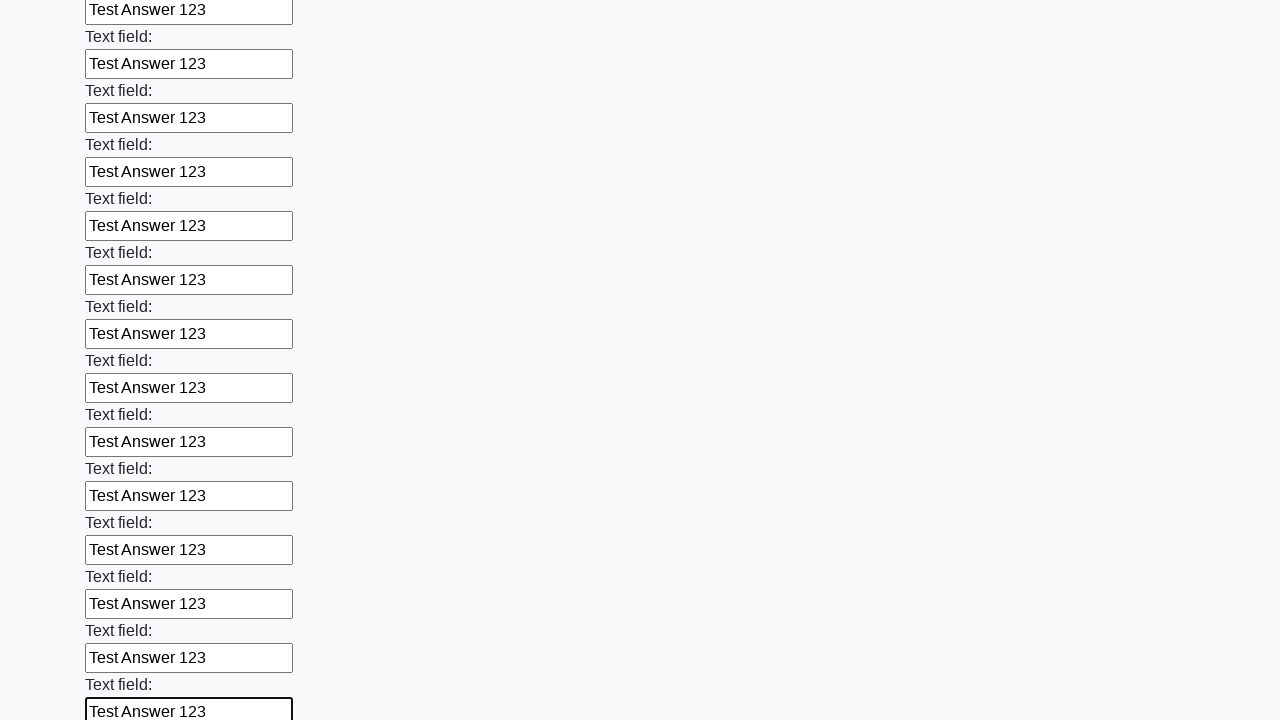

Filled an input field with 'Test Answer 123' on input >> nth=43
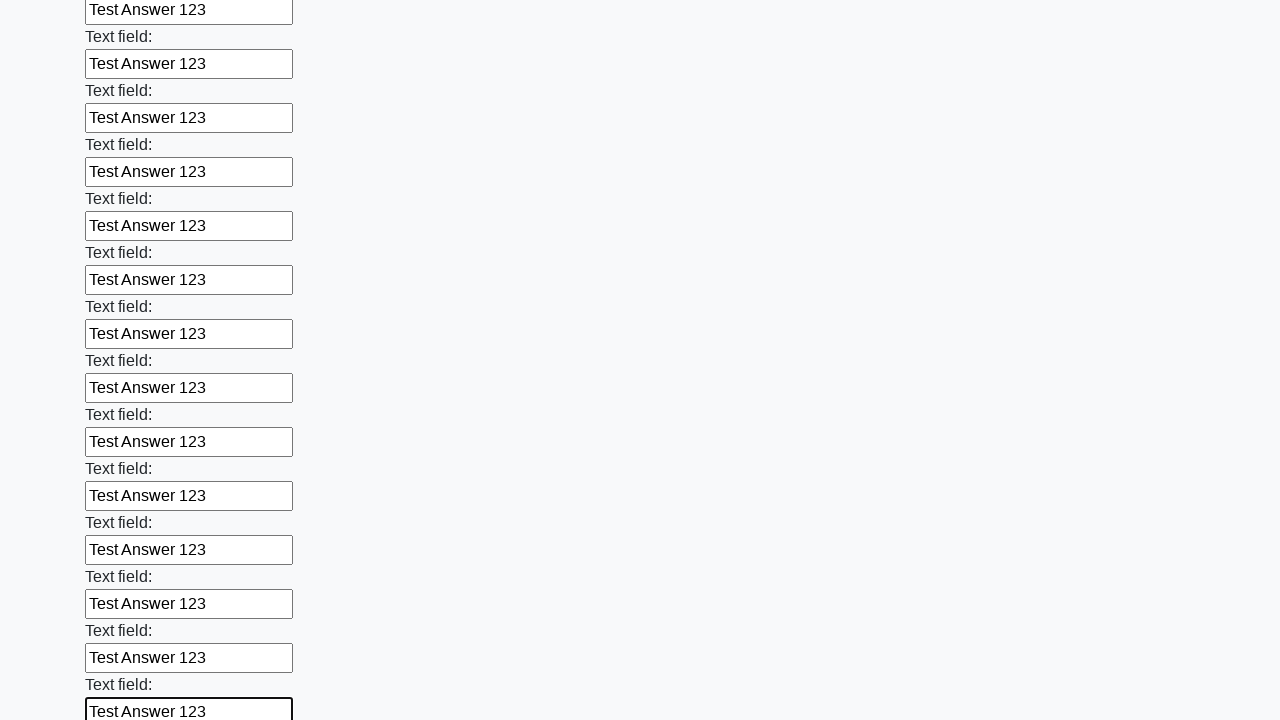

Filled an input field with 'Test Answer 123' on input >> nth=44
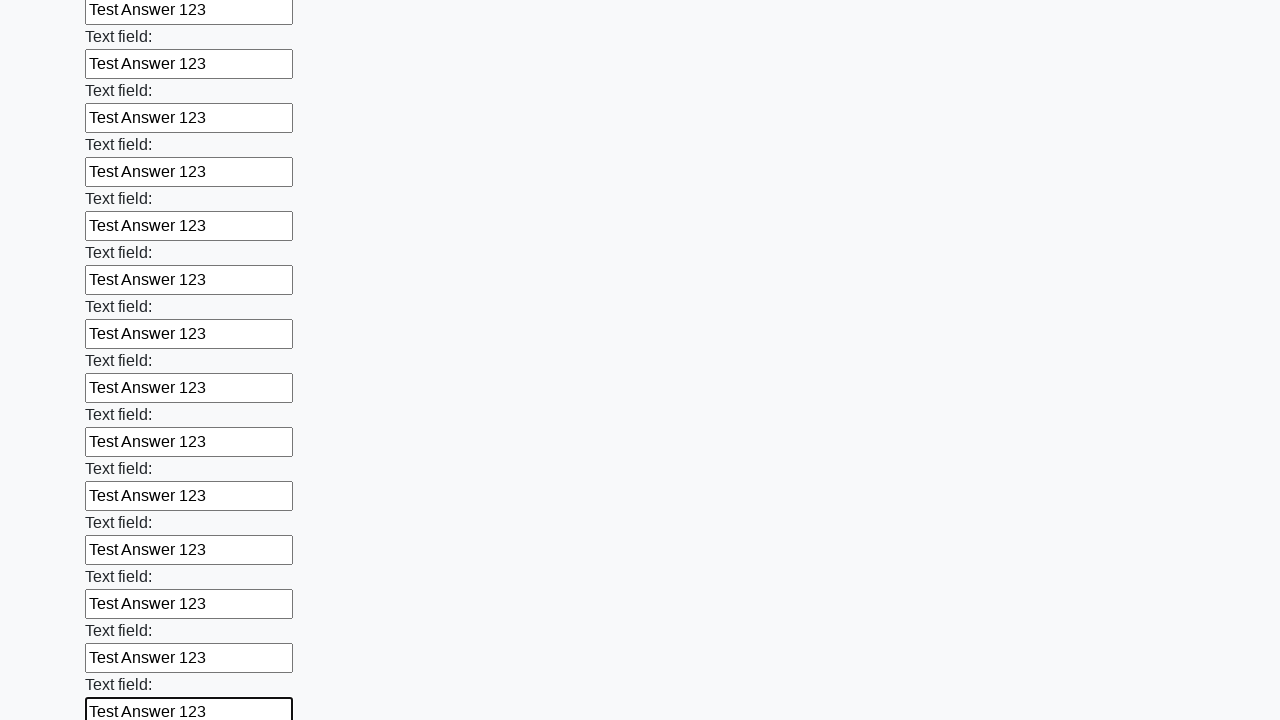

Filled an input field with 'Test Answer 123' on input >> nth=45
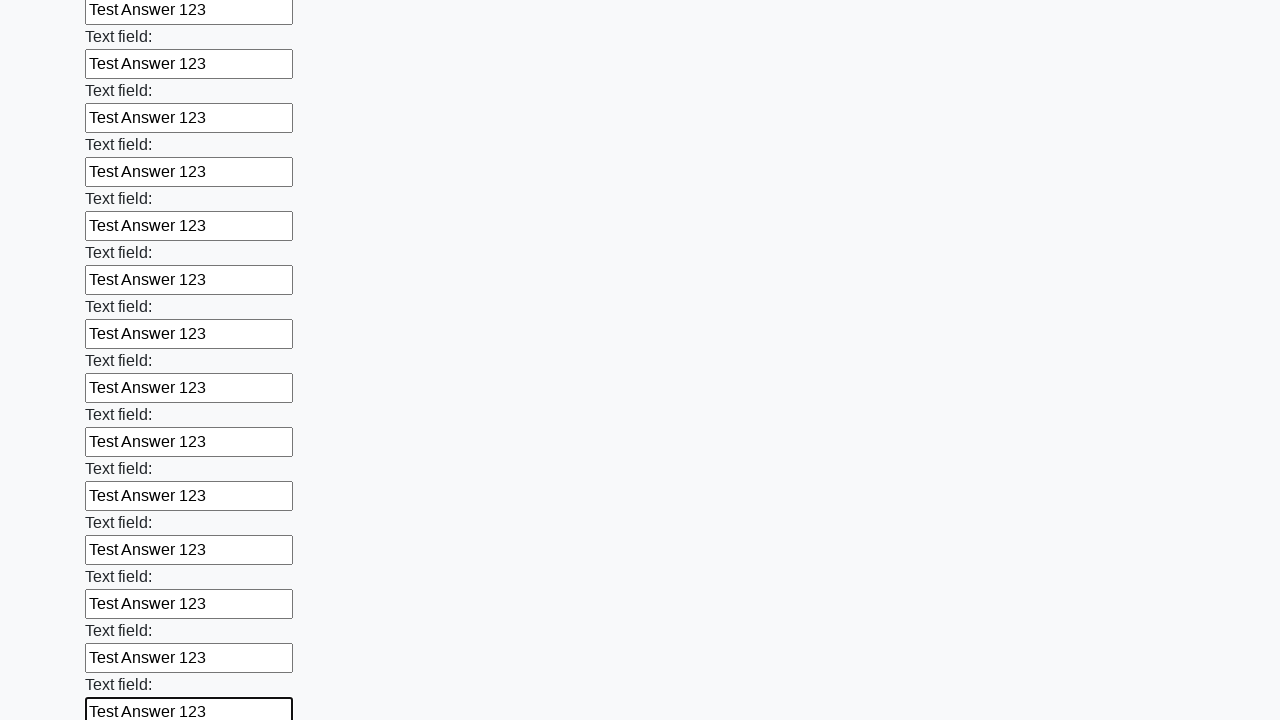

Filled an input field with 'Test Answer 123' on input >> nth=46
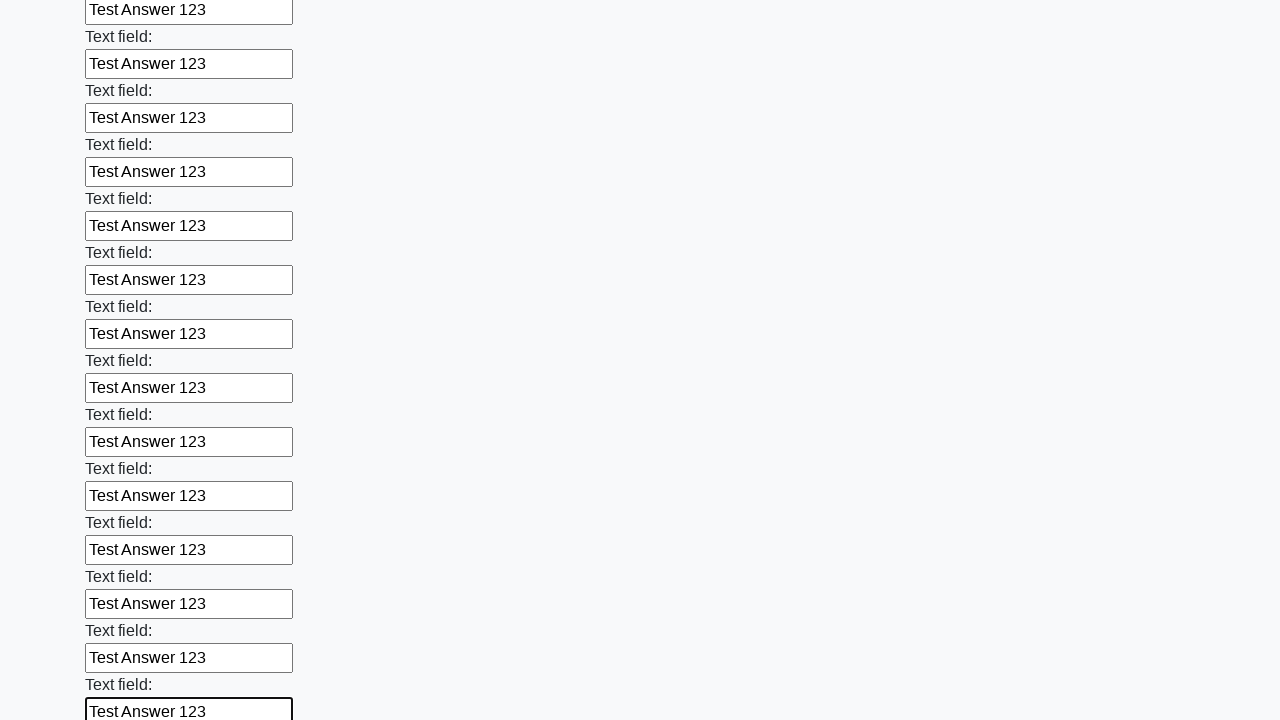

Filled an input field with 'Test Answer 123' on input >> nth=47
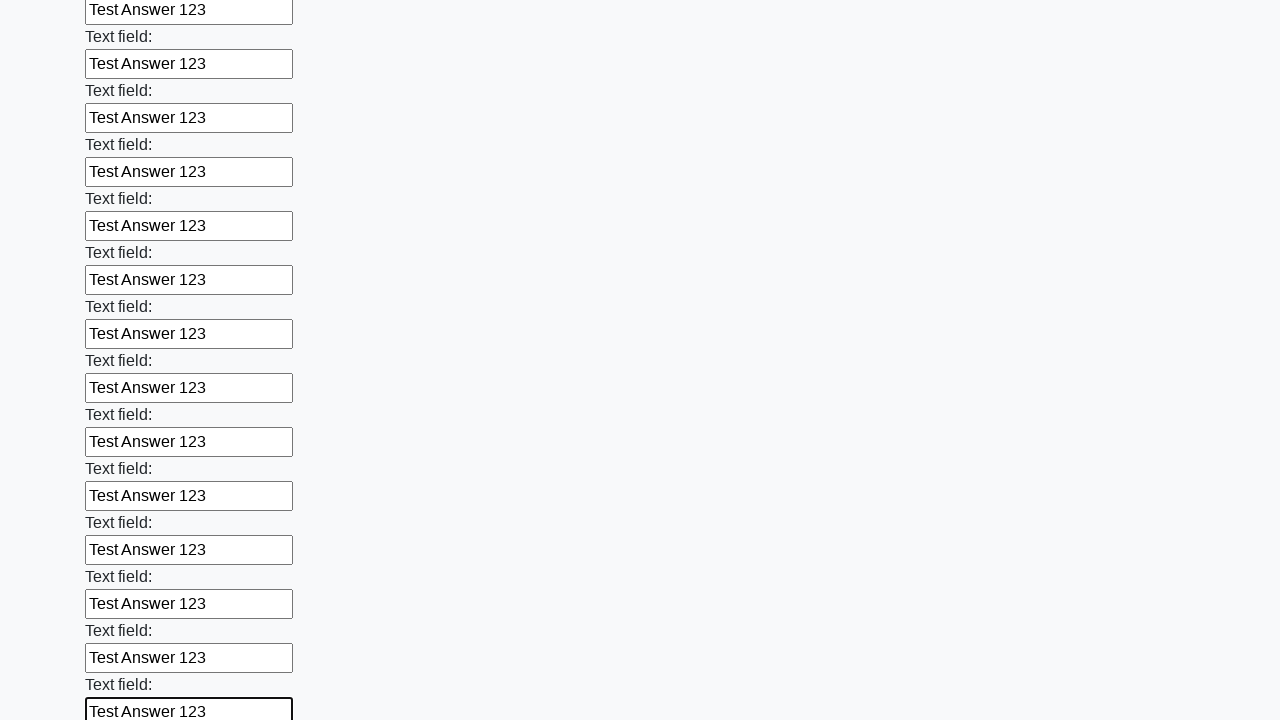

Filled an input field with 'Test Answer 123' on input >> nth=48
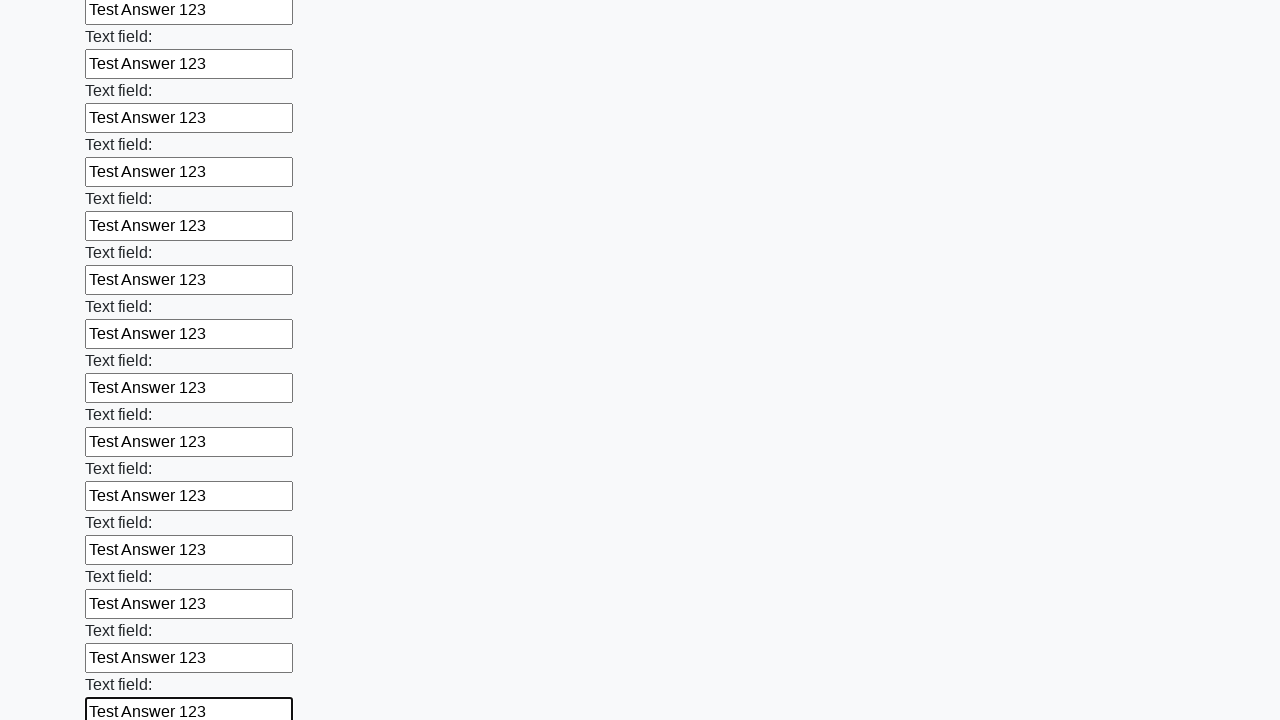

Filled an input field with 'Test Answer 123' on input >> nth=49
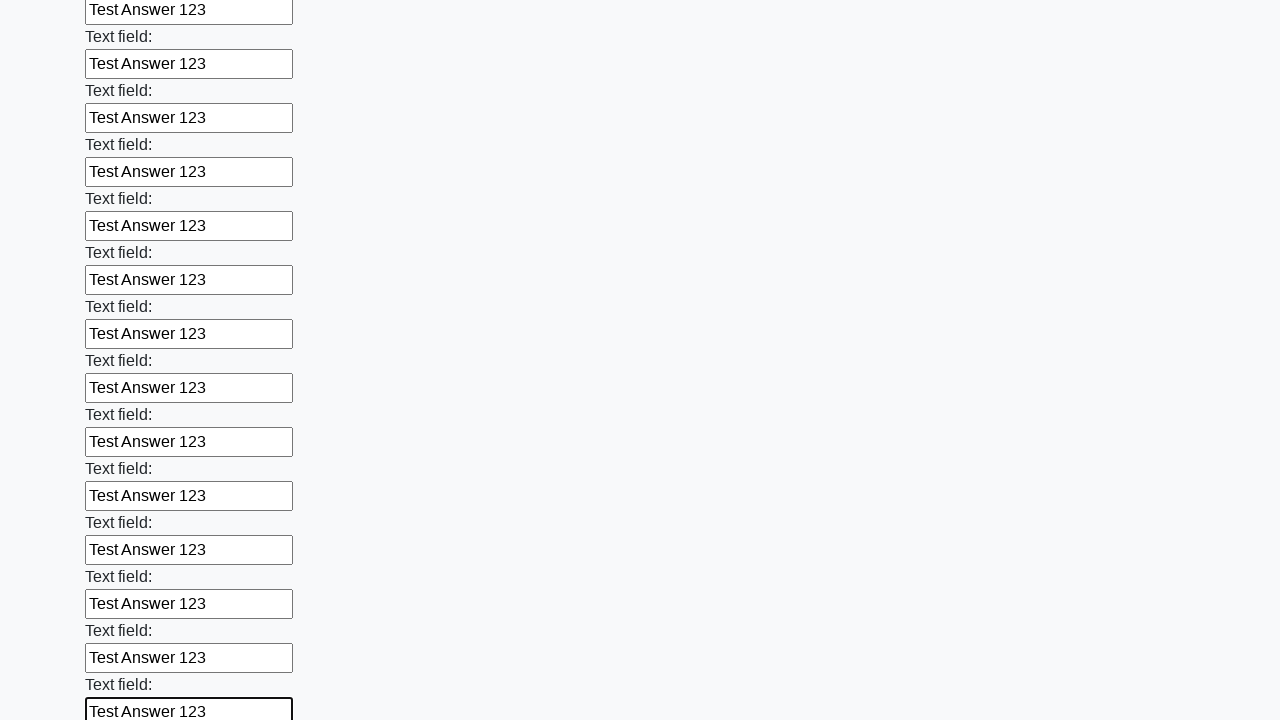

Filled an input field with 'Test Answer 123' on input >> nth=50
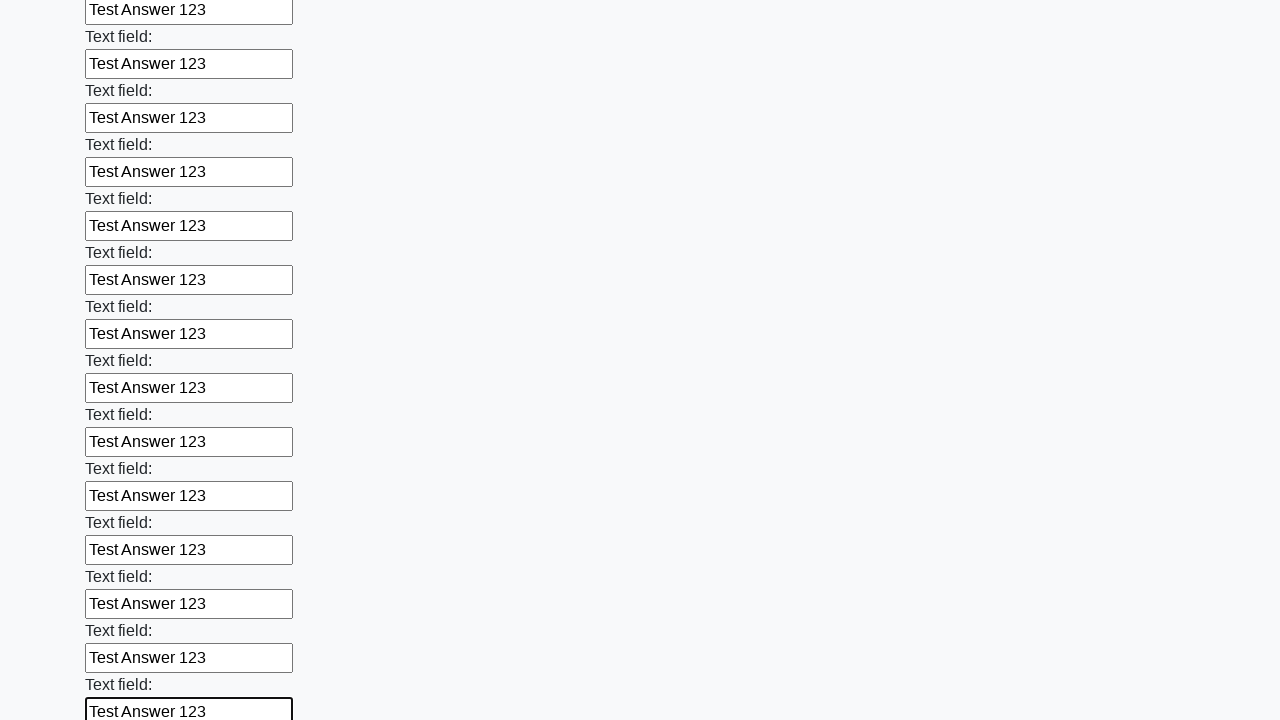

Filled an input field with 'Test Answer 123' on input >> nth=51
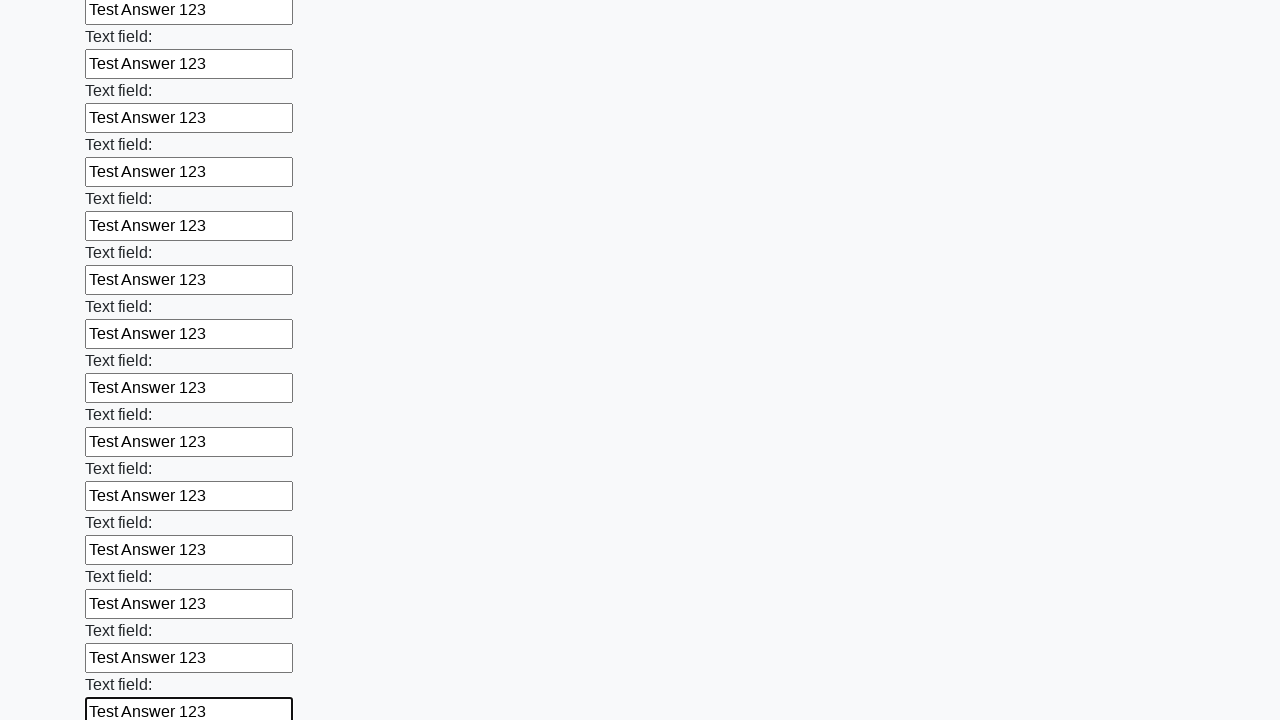

Filled an input field with 'Test Answer 123' on input >> nth=52
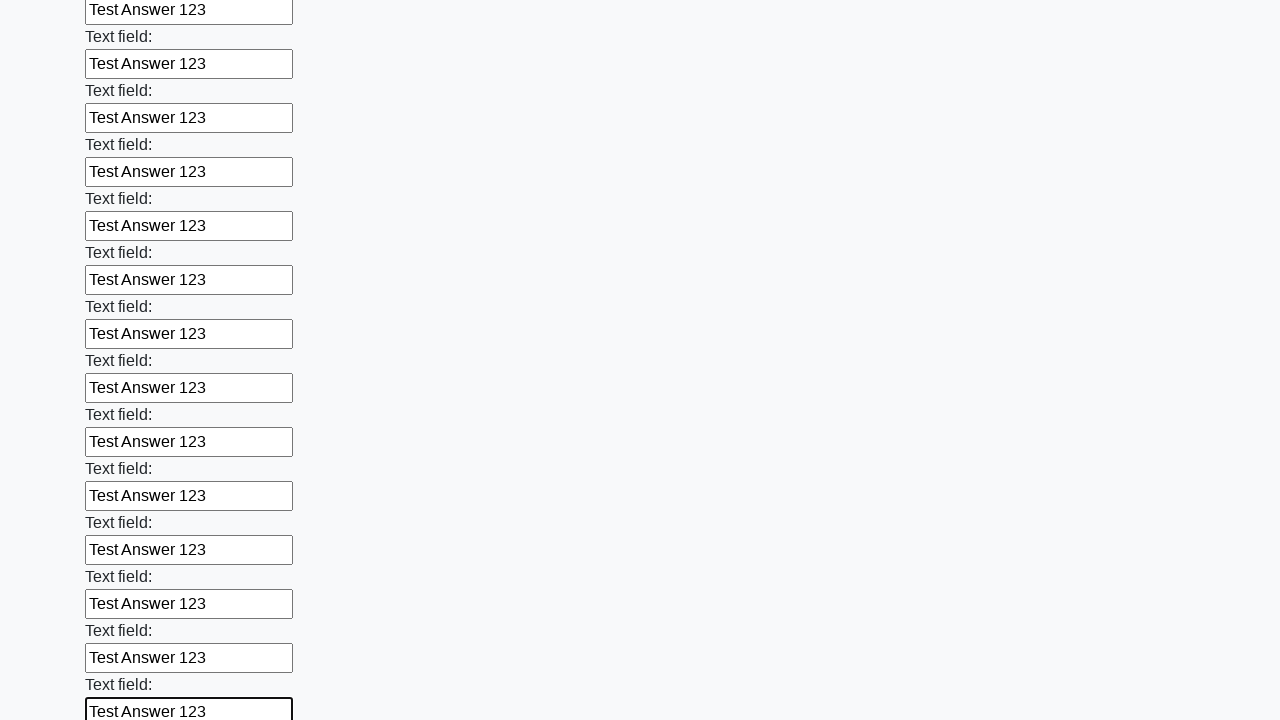

Filled an input field with 'Test Answer 123' on input >> nth=53
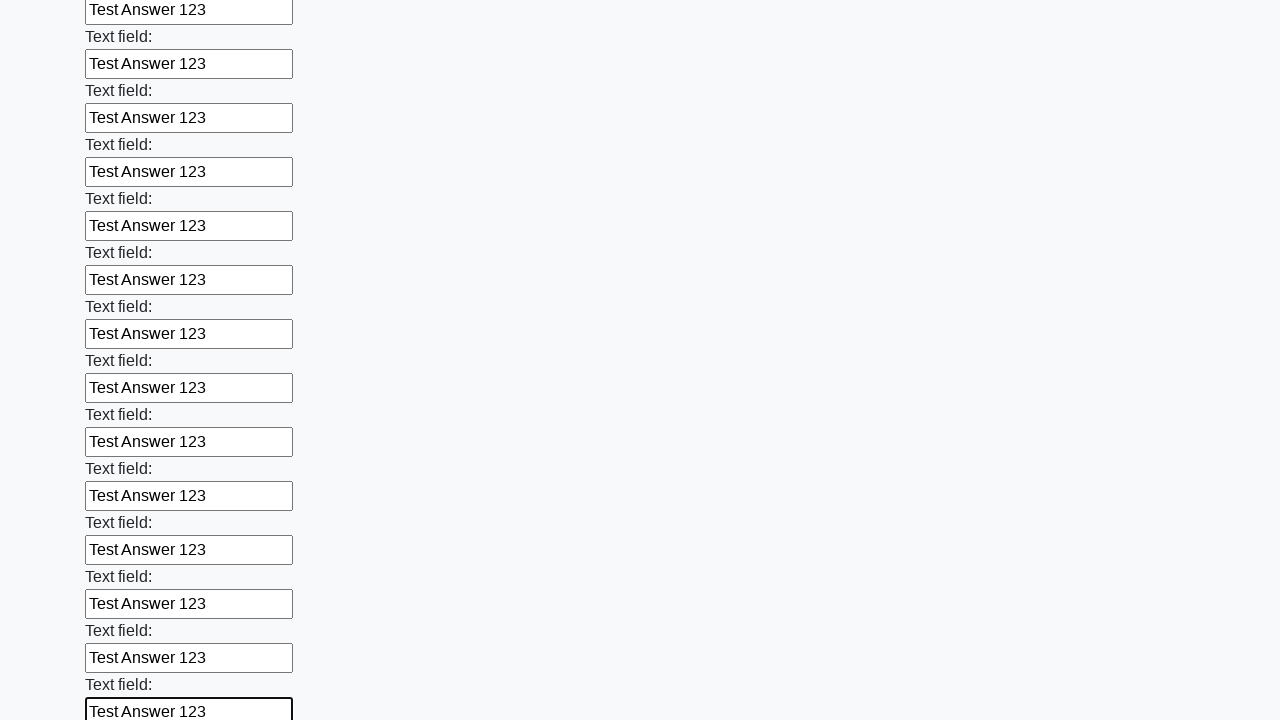

Filled an input field with 'Test Answer 123' on input >> nth=54
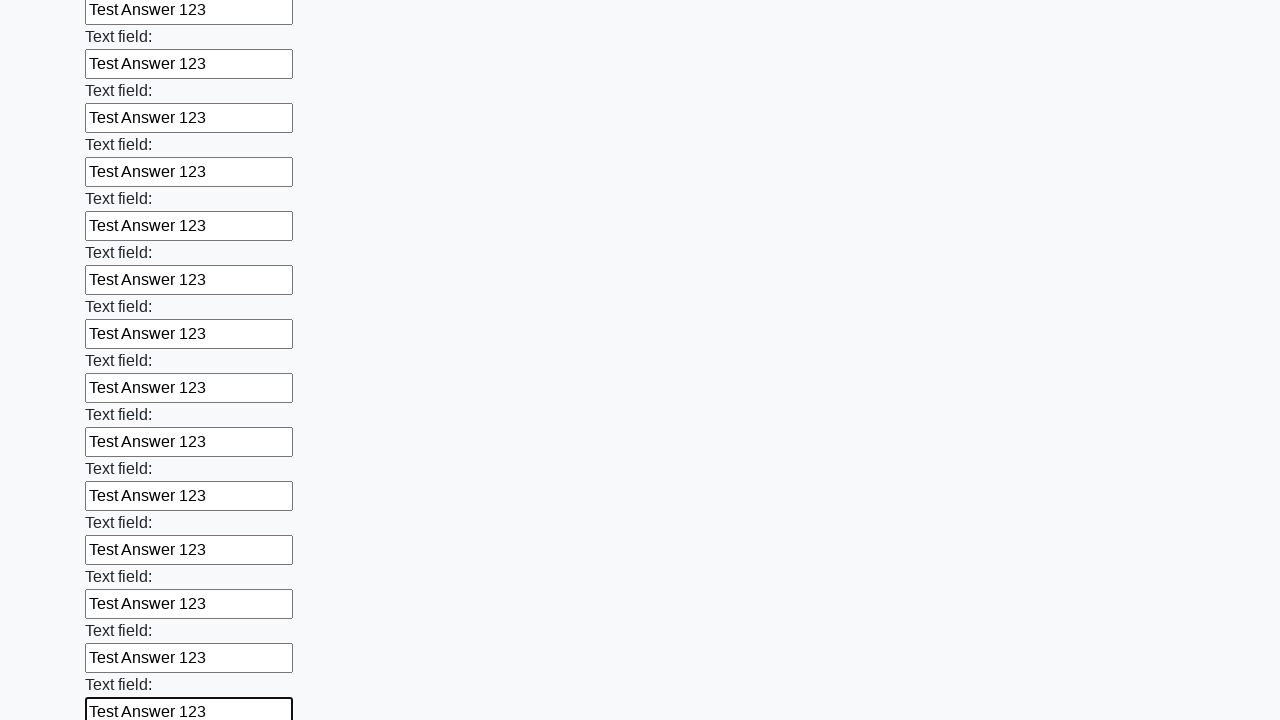

Filled an input field with 'Test Answer 123' on input >> nth=55
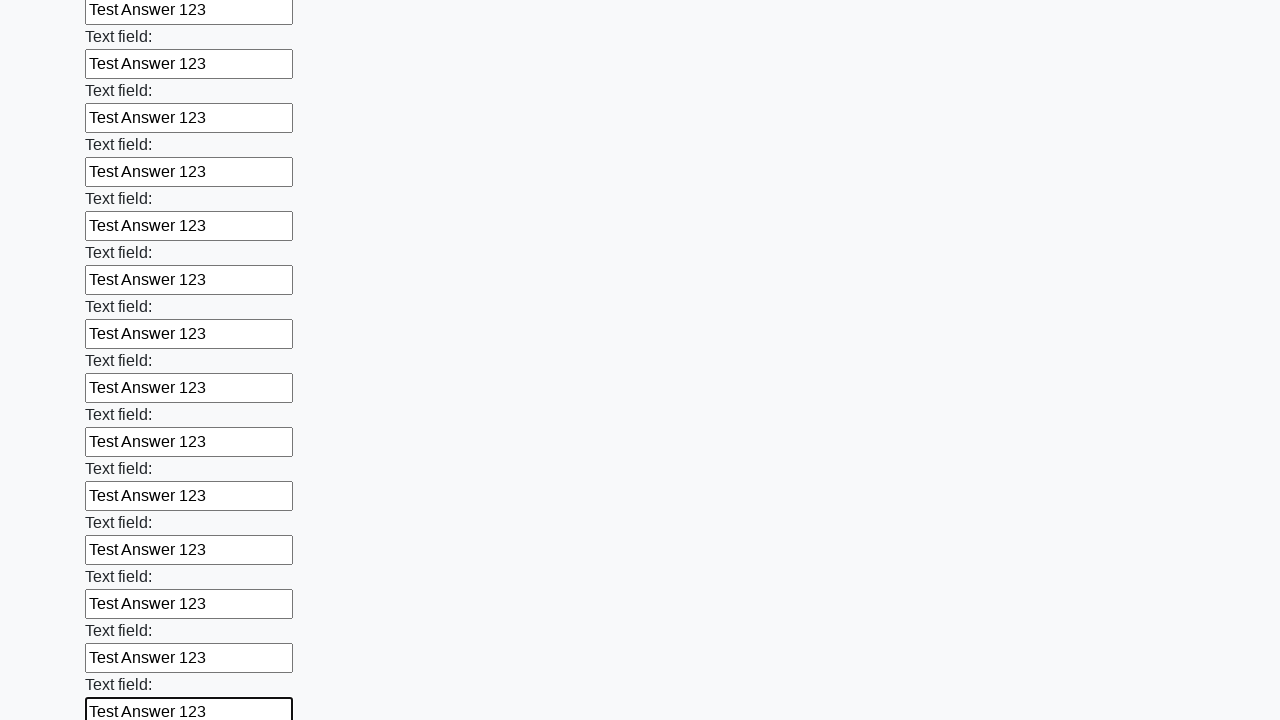

Filled an input field with 'Test Answer 123' on input >> nth=56
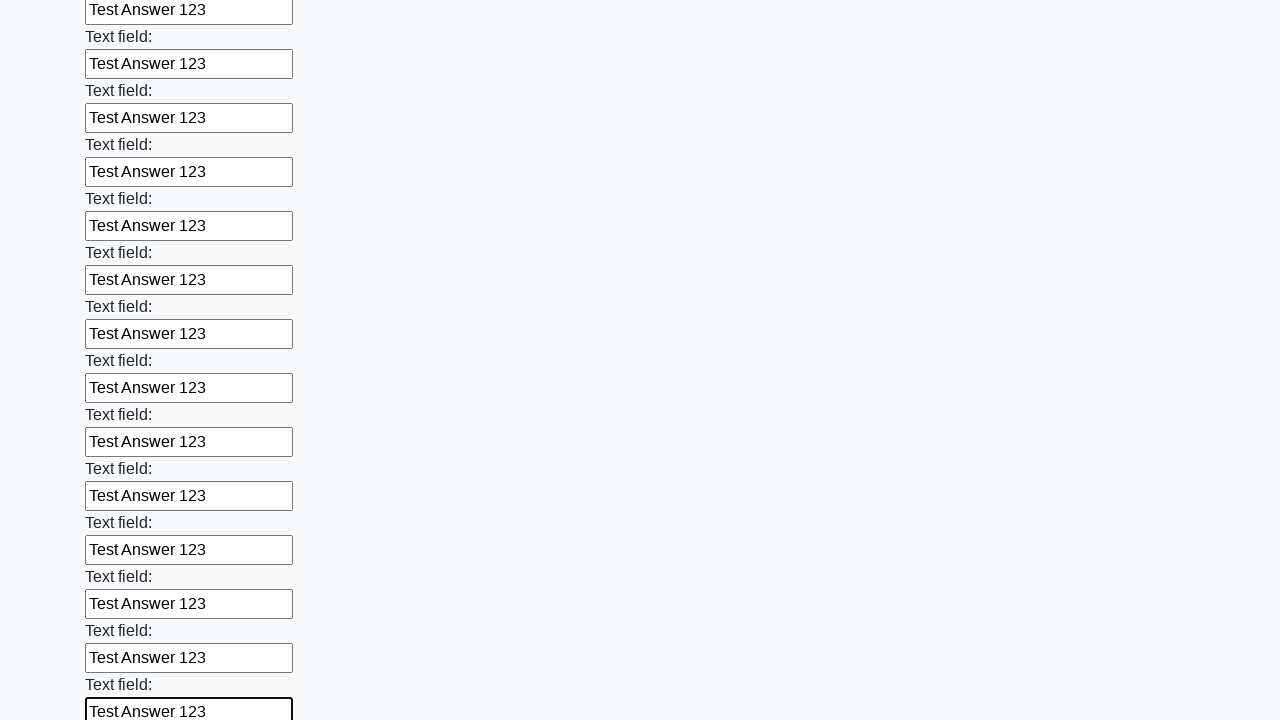

Filled an input field with 'Test Answer 123' on input >> nth=57
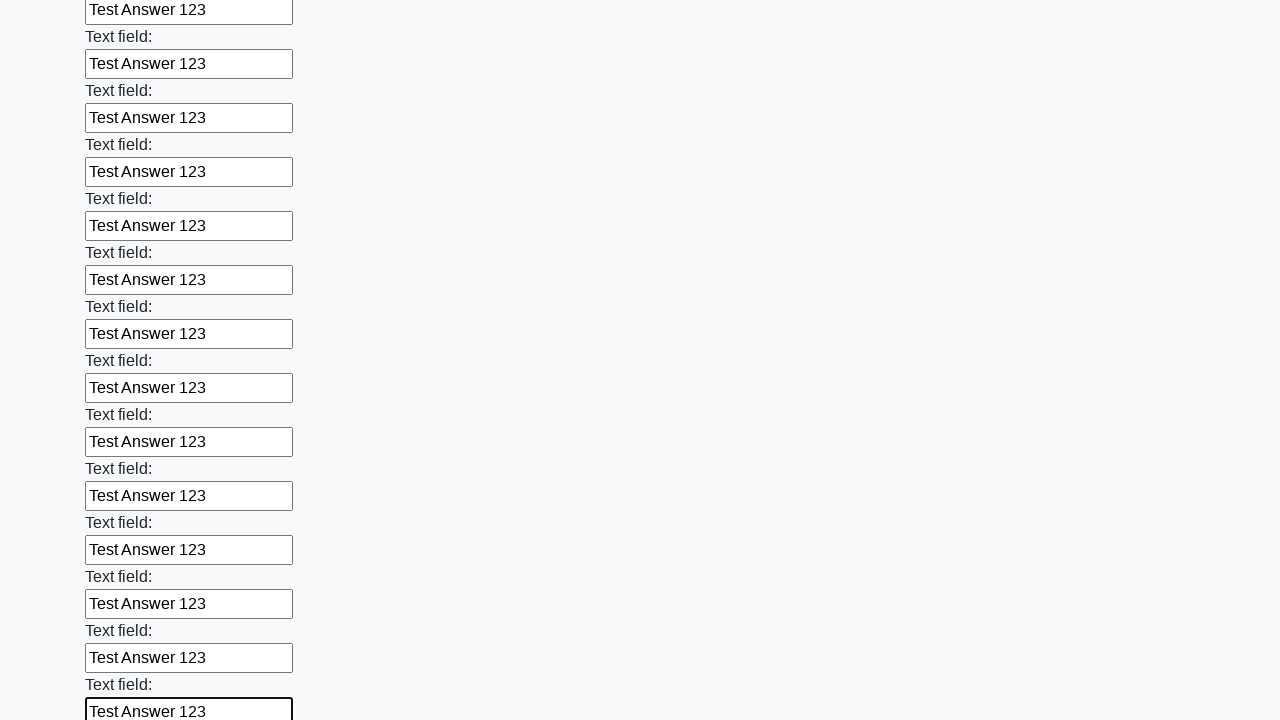

Filled an input field with 'Test Answer 123' on input >> nth=58
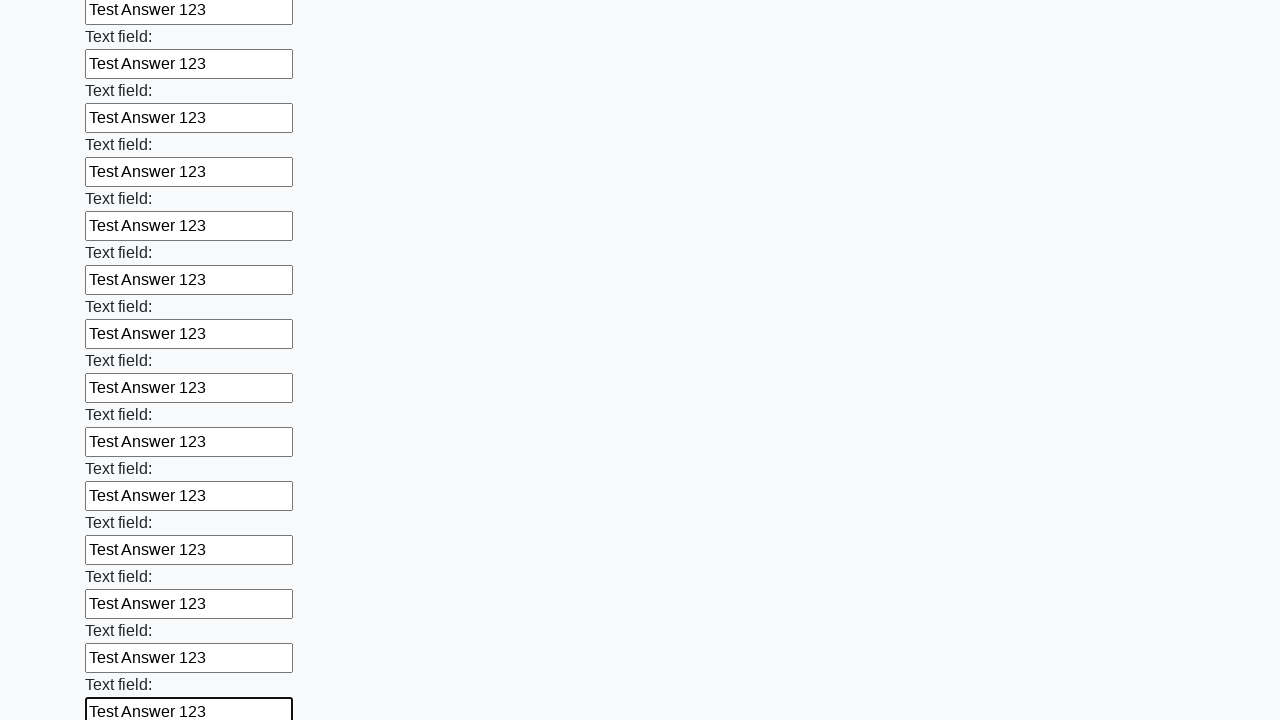

Filled an input field with 'Test Answer 123' on input >> nth=59
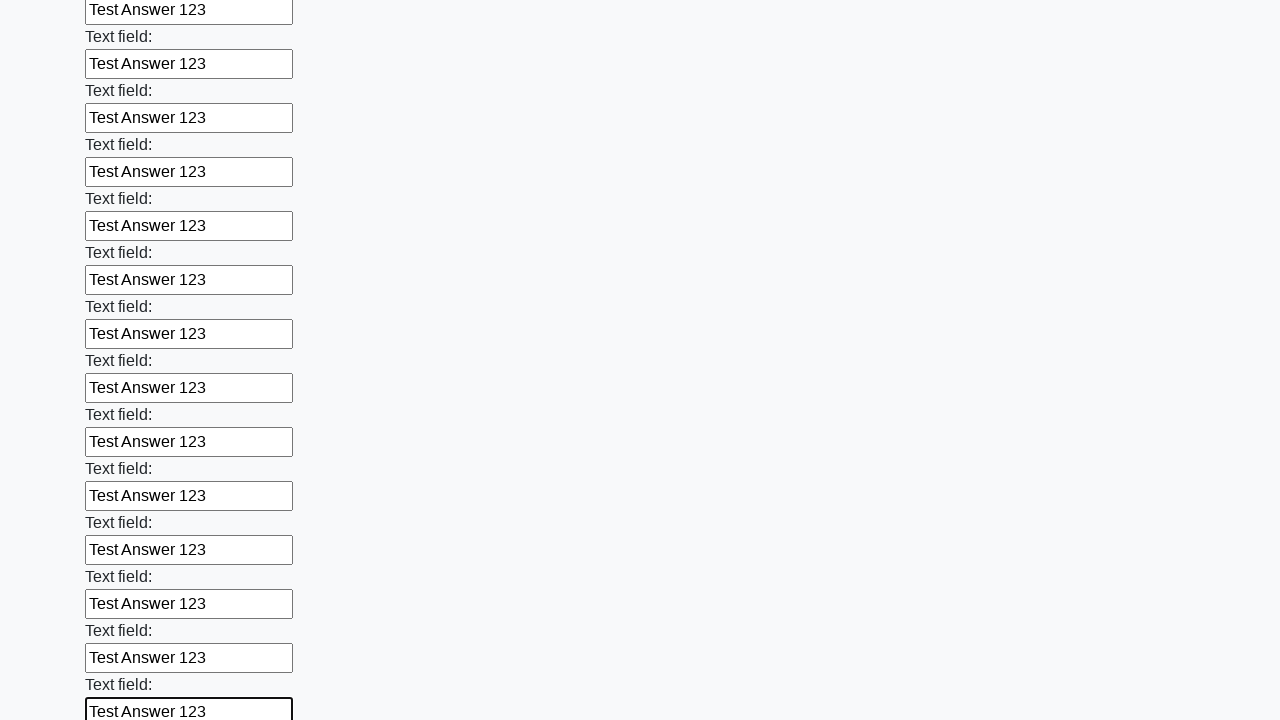

Filled an input field with 'Test Answer 123' on input >> nth=60
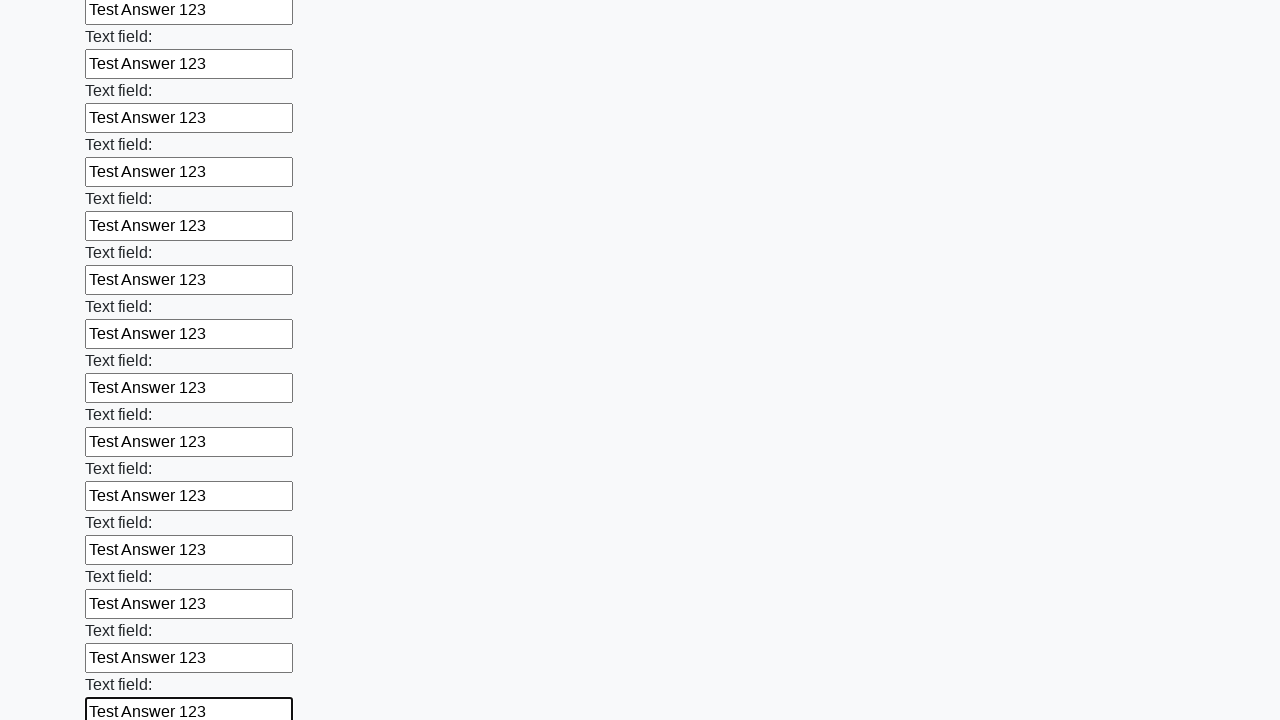

Filled an input field with 'Test Answer 123' on input >> nth=61
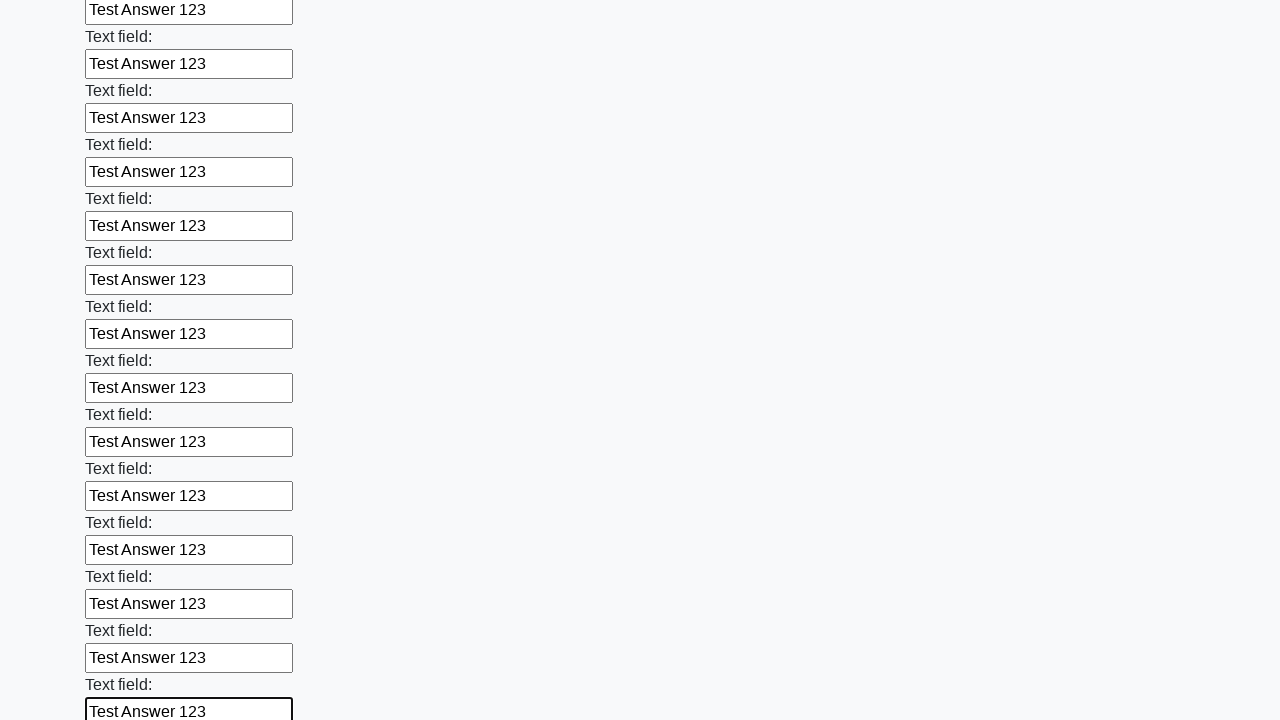

Filled an input field with 'Test Answer 123' on input >> nth=62
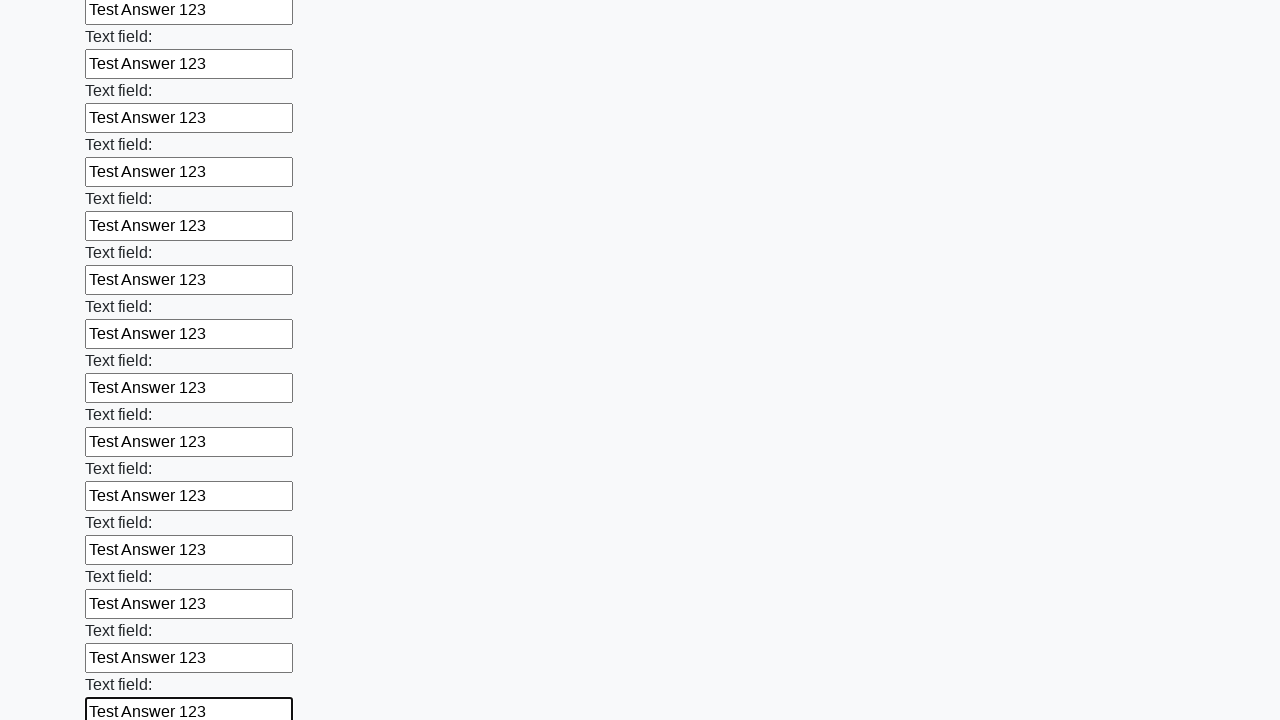

Filled an input field with 'Test Answer 123' on input >> nth=63
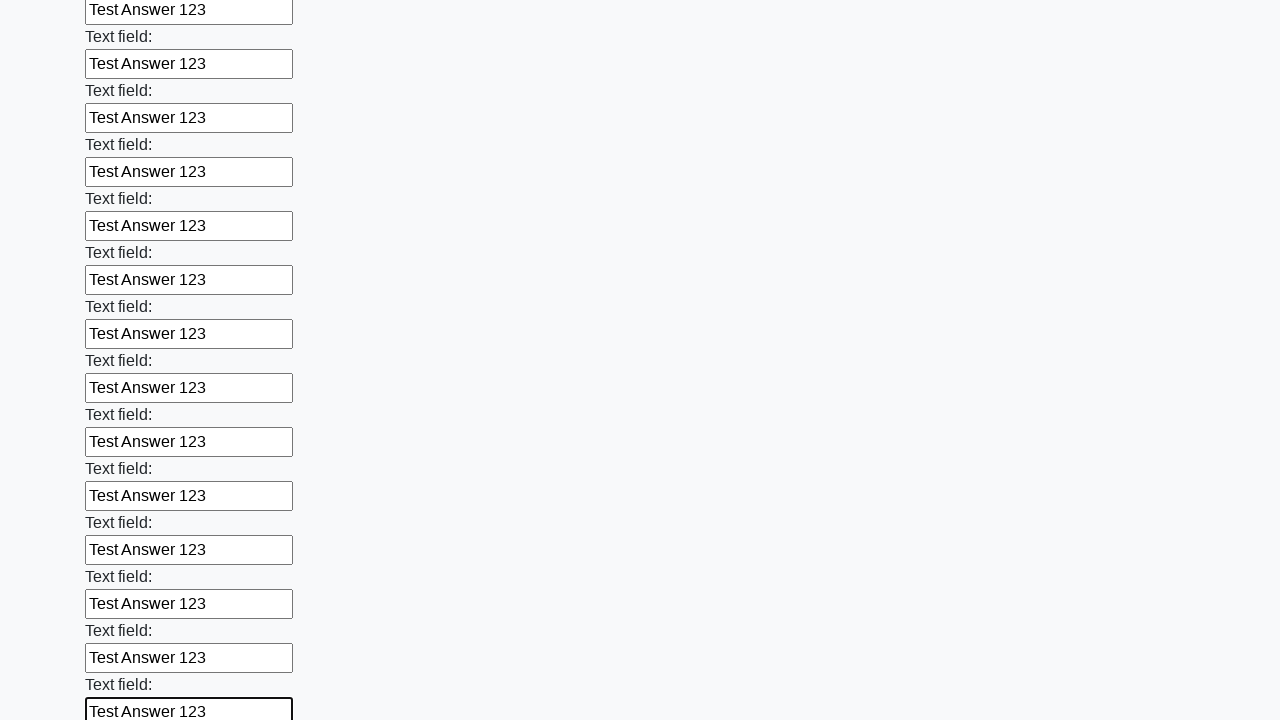

Filled an input field with 'Test Answer 123' on input >> nth=64
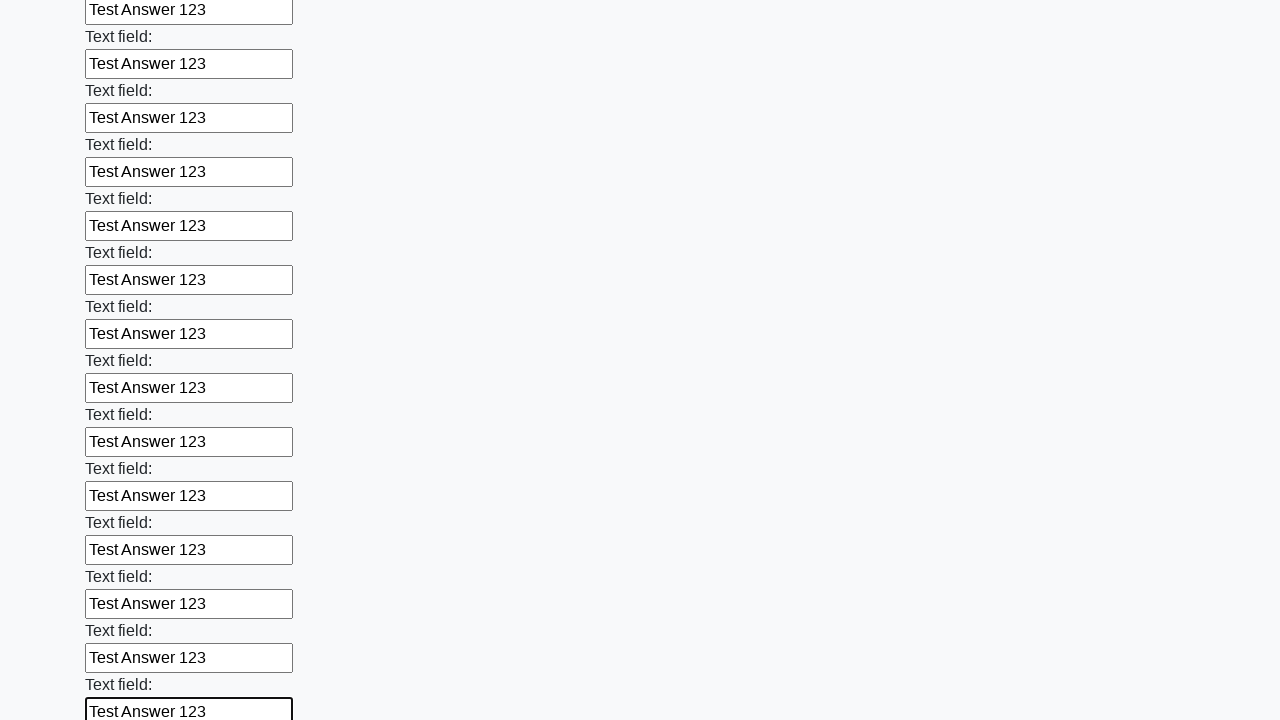

Filled an input field with 'Test Answer 123' on input >> nth=65
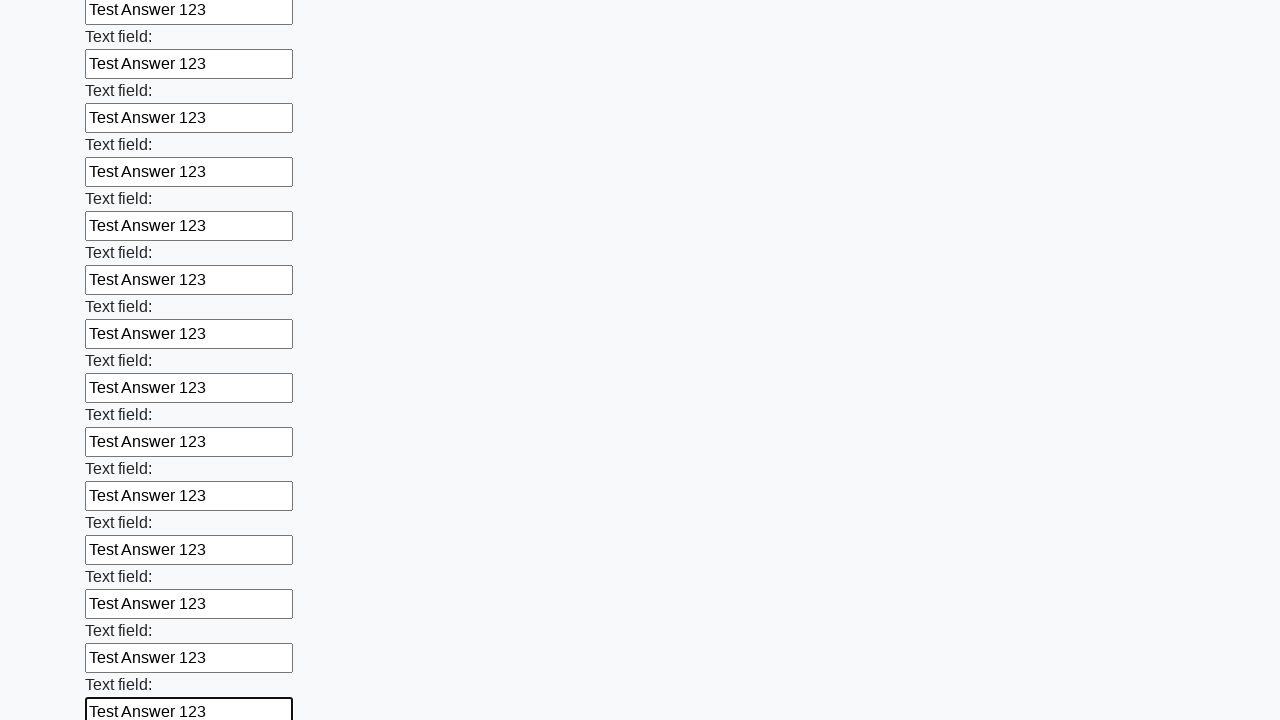

Filled an input field with 'Test Answer 123' on input >> nth=66
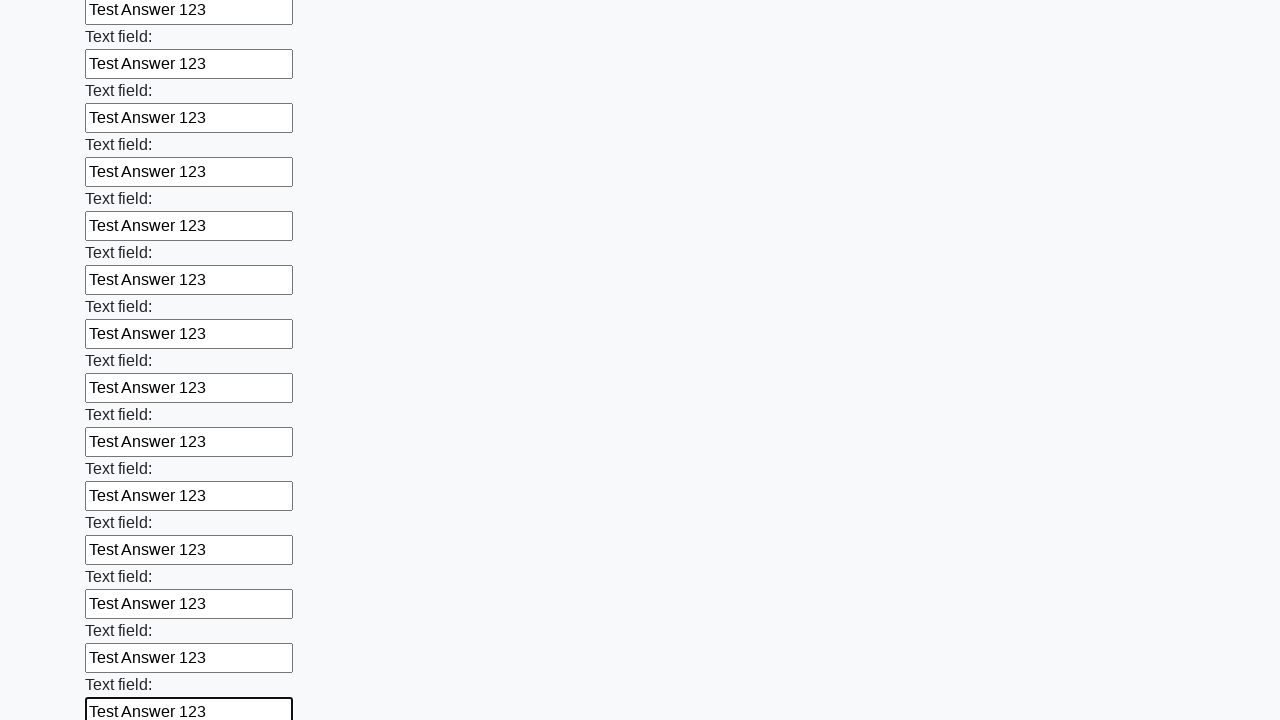

Filled an input field with 'Test Answer 123' on input >> nth=67
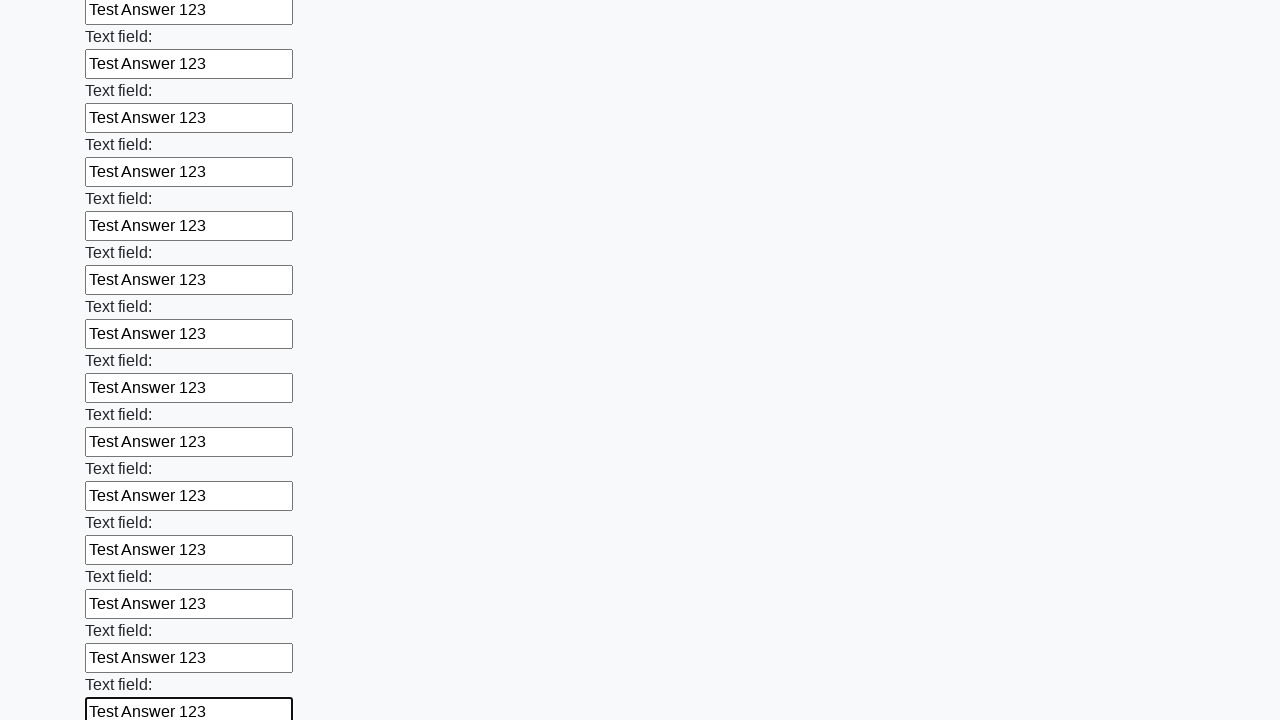

Filled an input field with 'Test Answer 123' on input >> nth=68
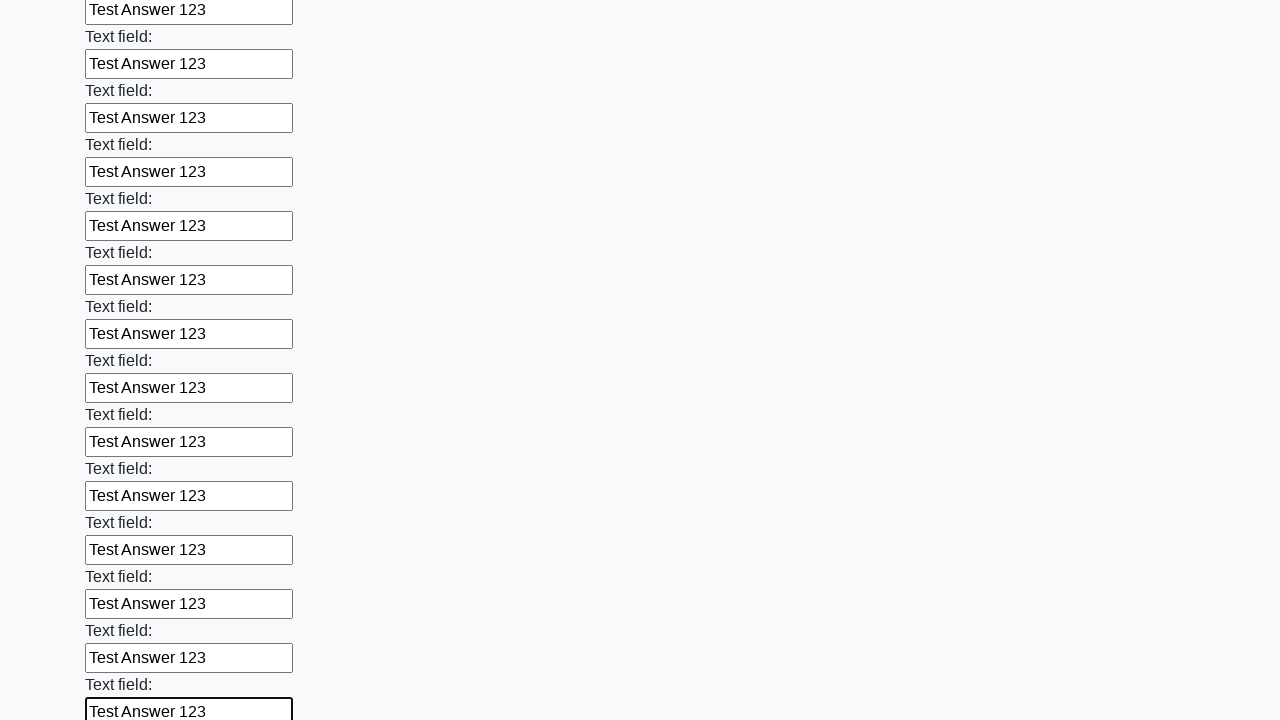

Filled an input field with 'Test Answer 123' on input >> nth=69
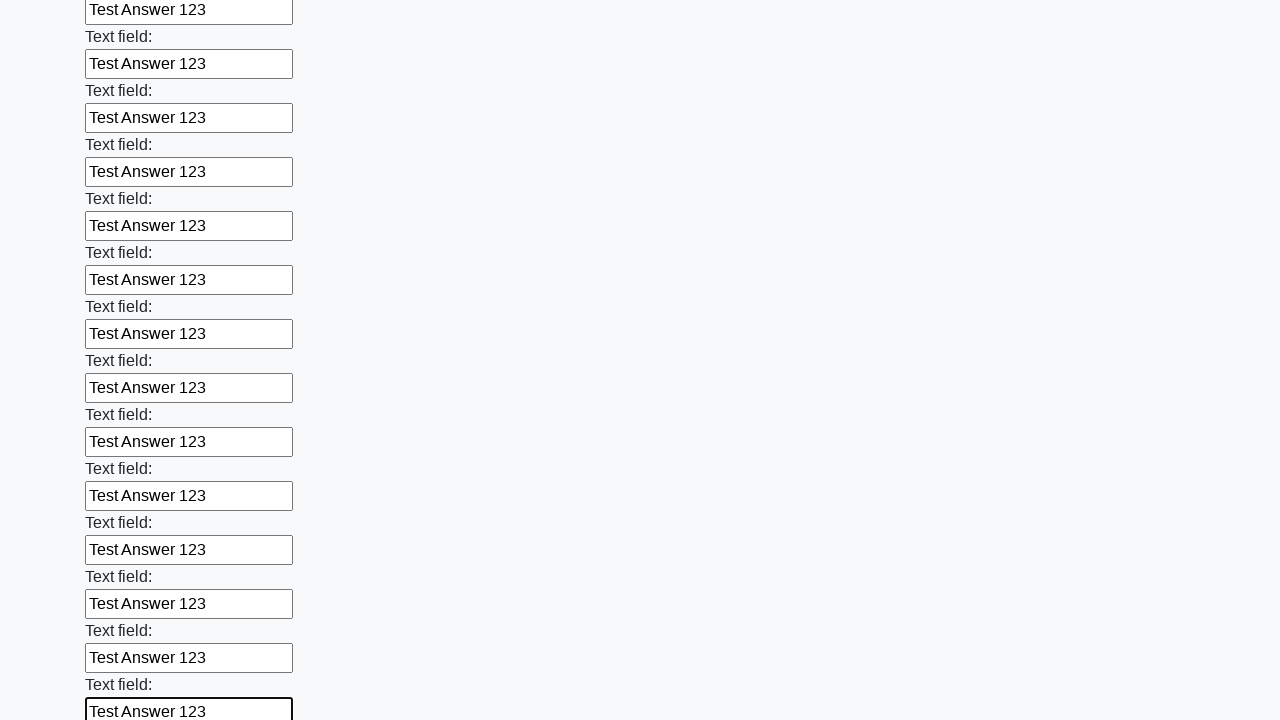

Filled an input field with 'Test Answer 123' on input >> nth=70
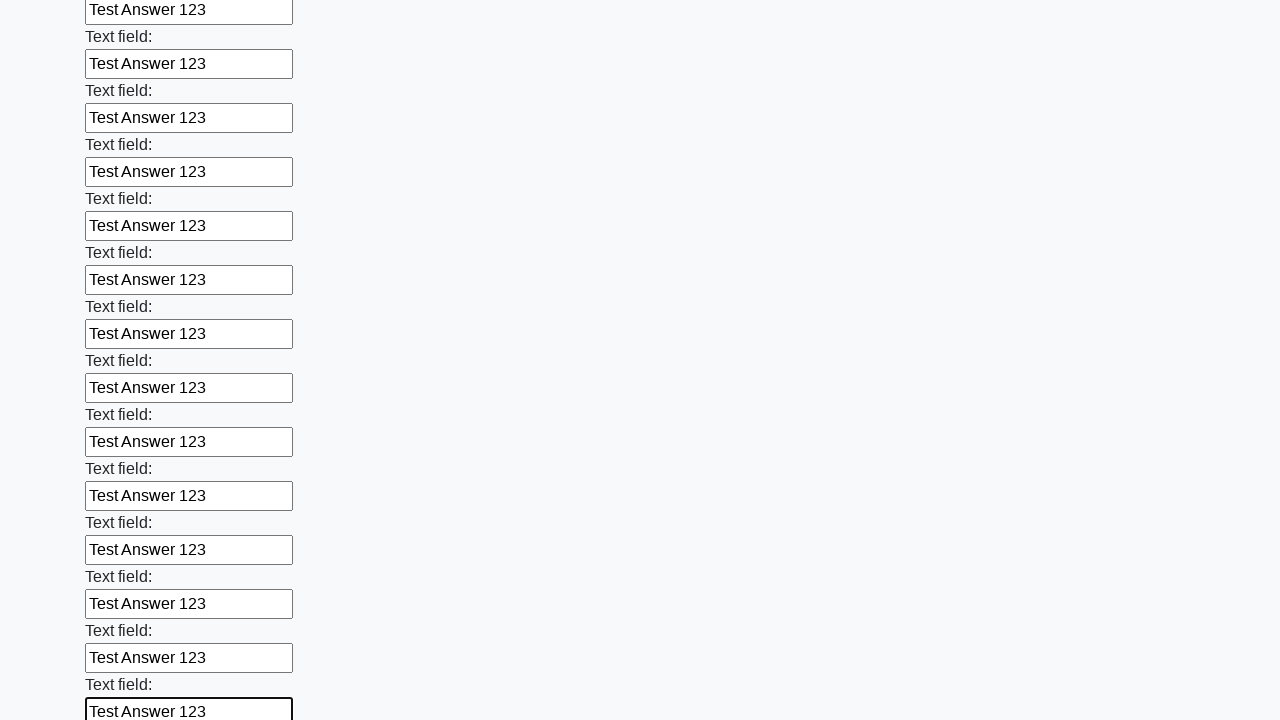

Filled an input field with 'Test Answer 123' on input >> nth=71
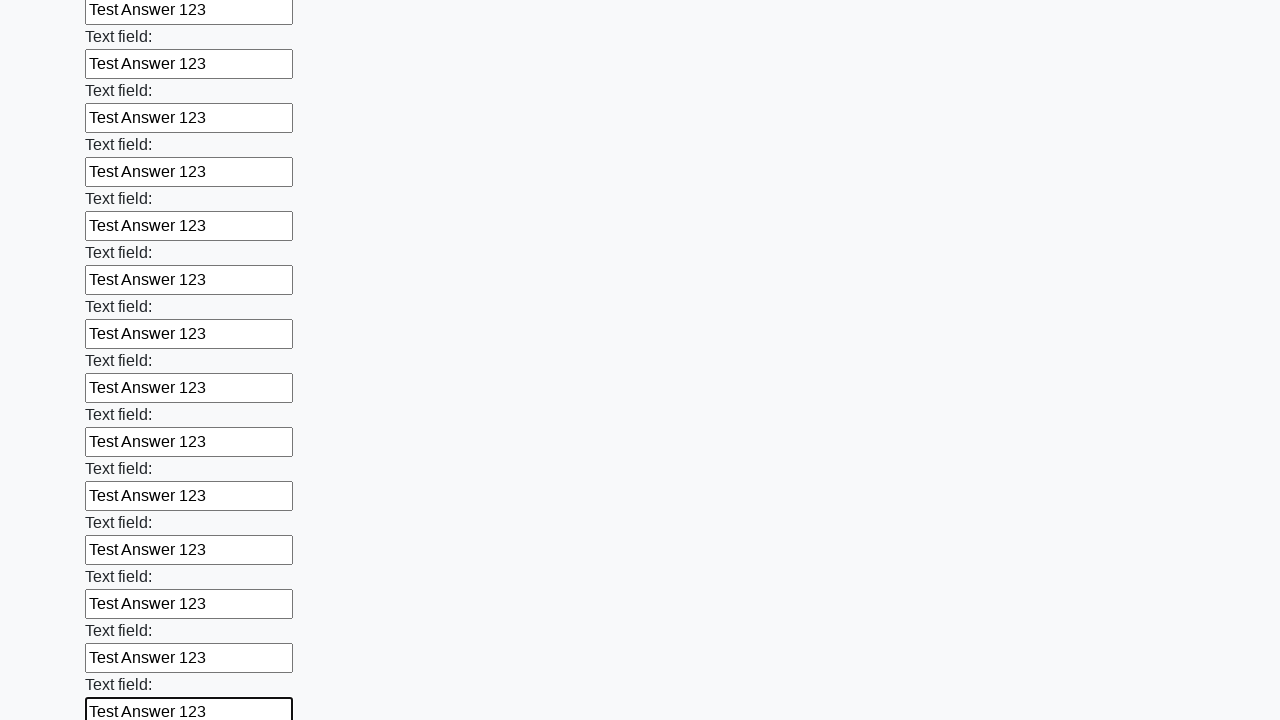

Filled an input field with 'Test Answer 123' on input >> nth=72
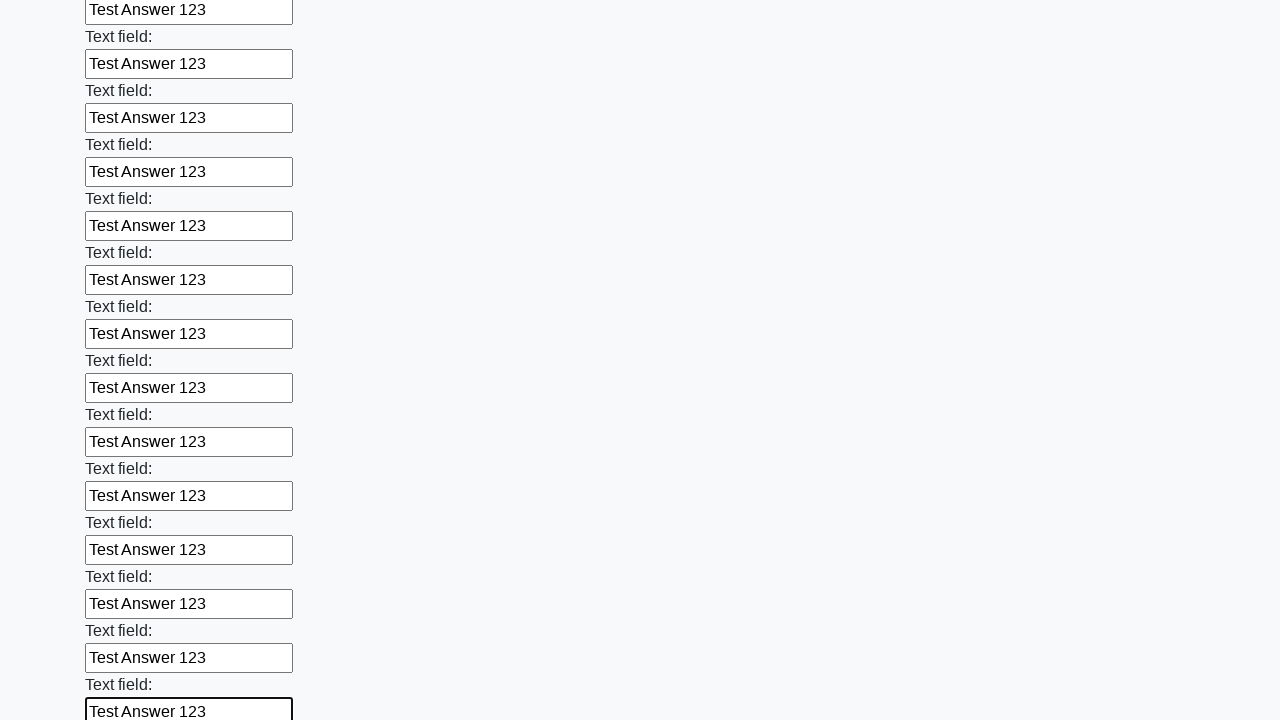

Filled an input field with 'Test Answer 123' on input >> nth=73
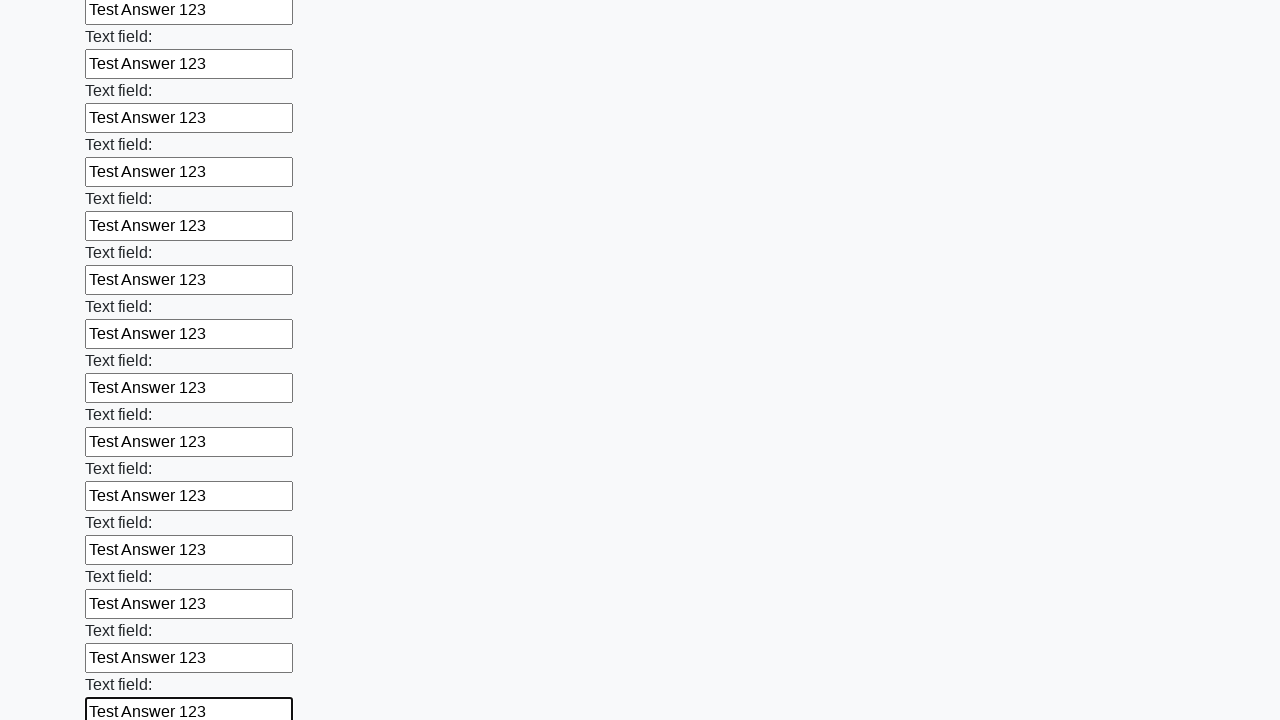

Filled an input field with 'Test Answer 123' on input >> nth=74
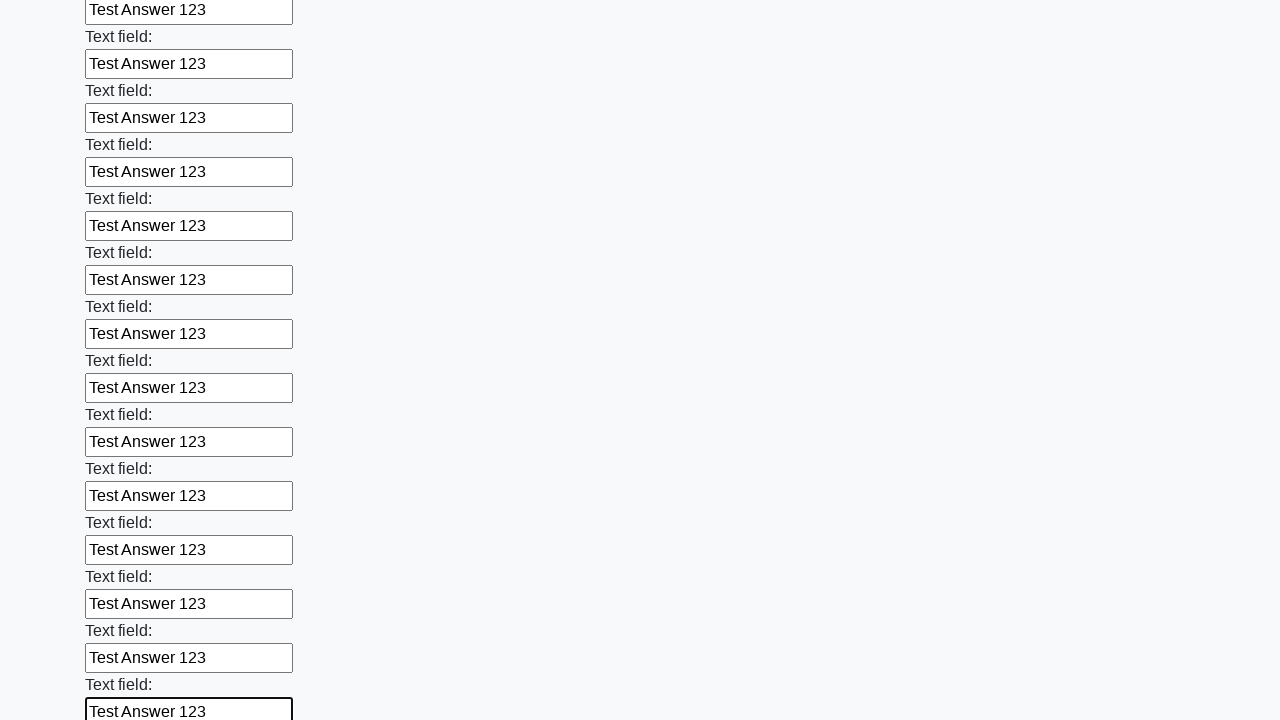

Filled an input field with 'Test Answer 123' on input >> nth=75
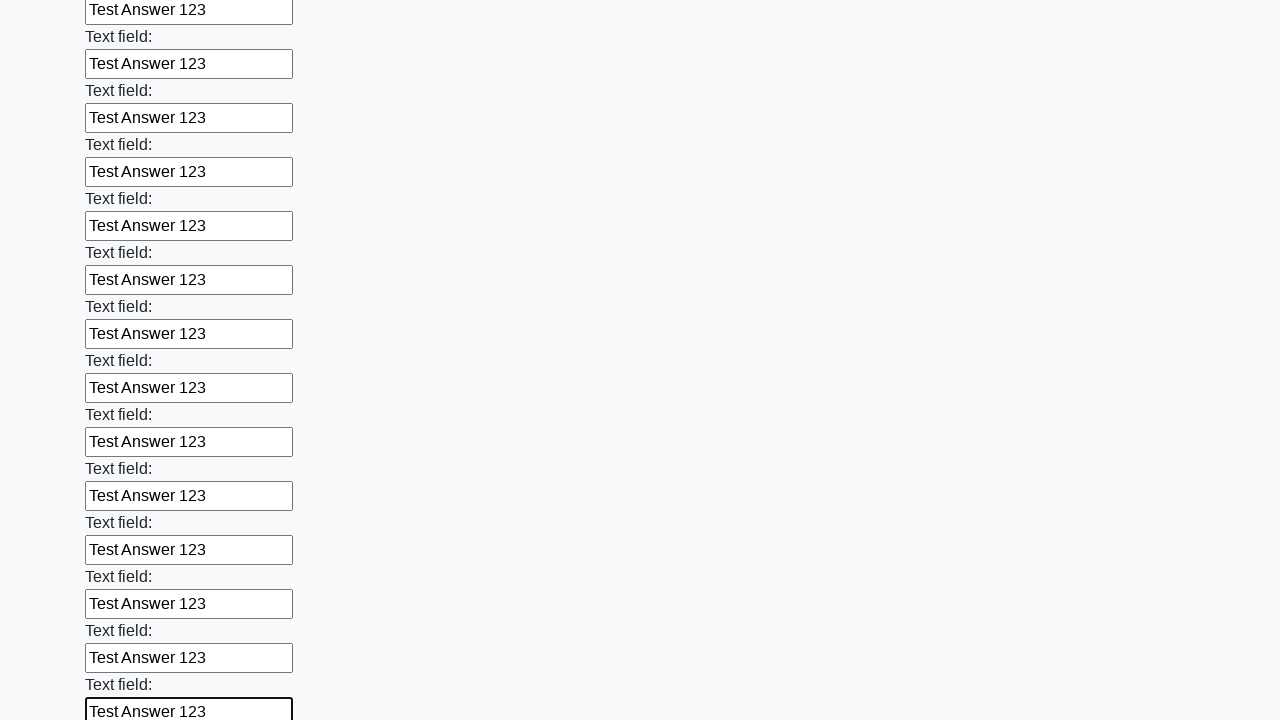

Filled an input field with 'Test Answer 123' on input >> nth=76
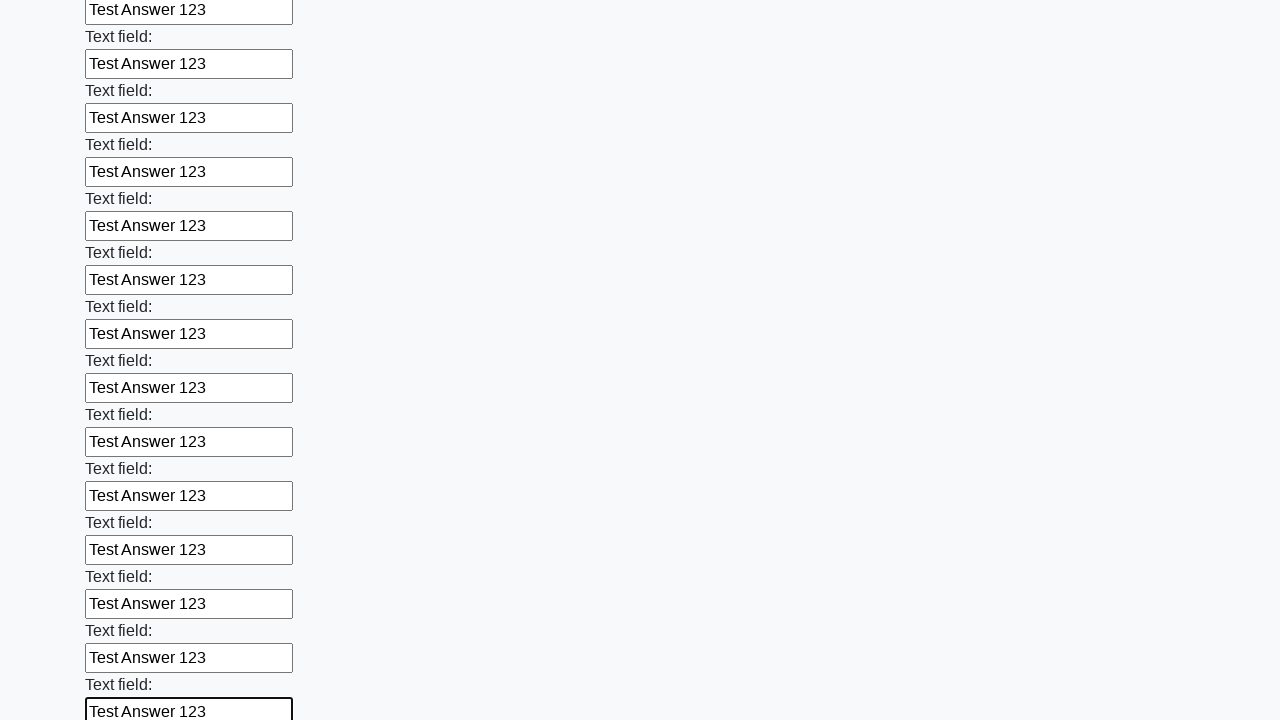

Filled an input field with 'Test Answer 123' on input >> nth=77
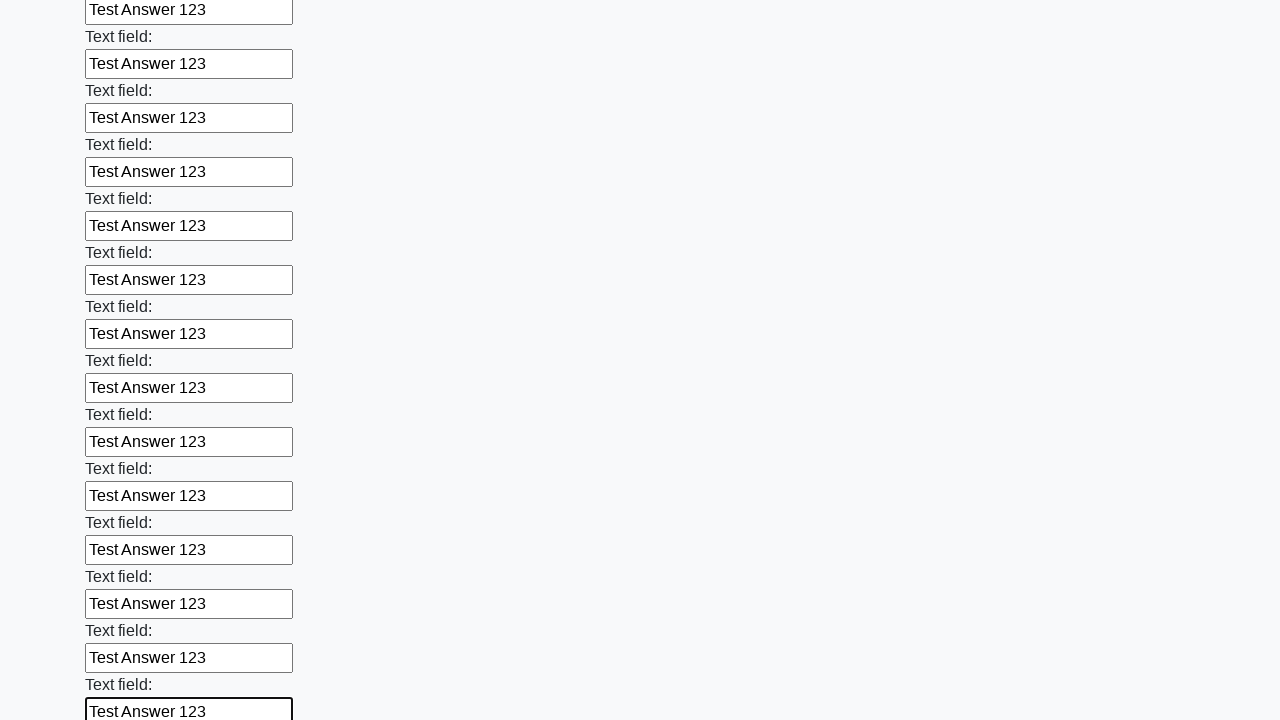

Filled an input field with 'Test Answer 123' on input >> nth=78
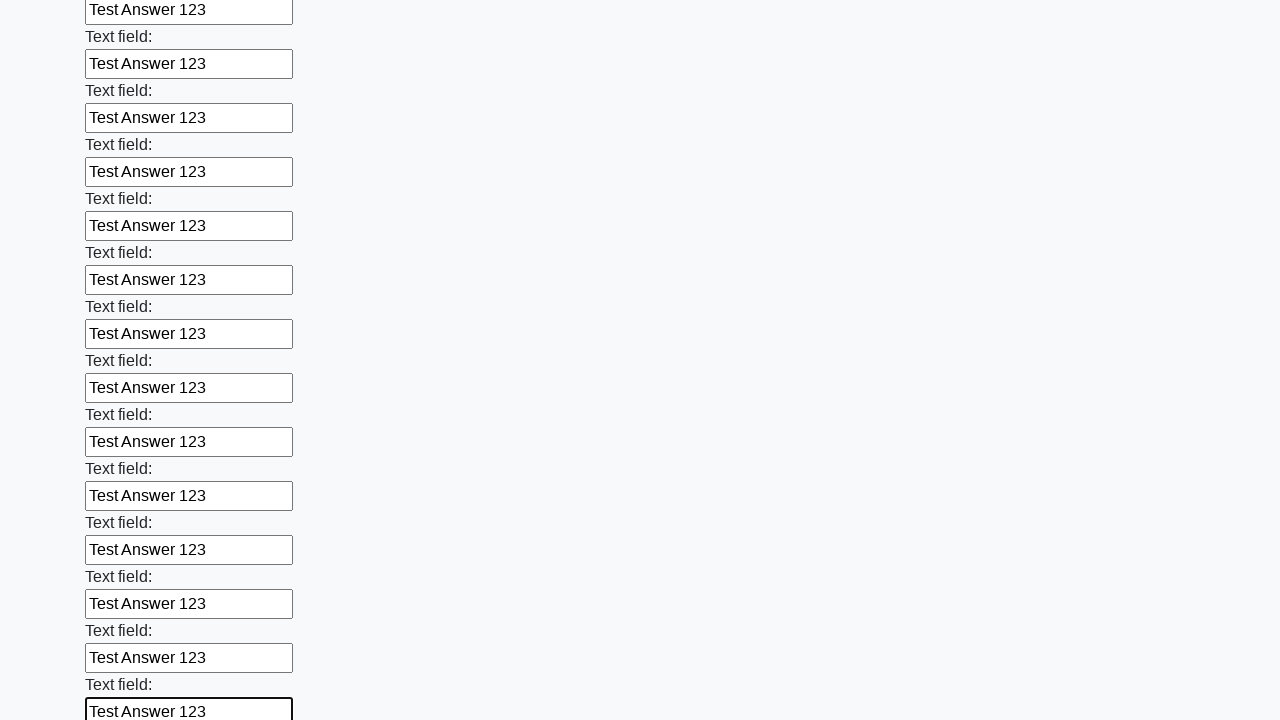

Filled an input field with 'Test Answer 123' on input >> nth=79
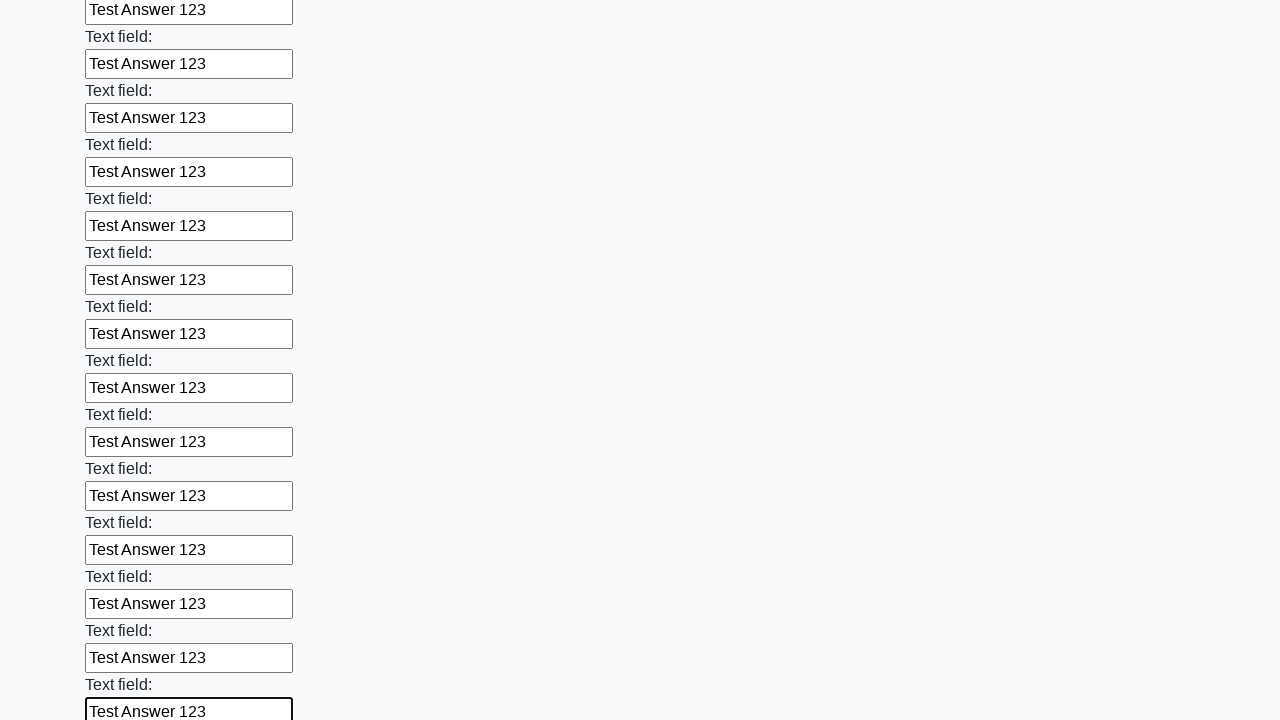

Filled an input field with 'Test Answer 123' on input >> nth=80
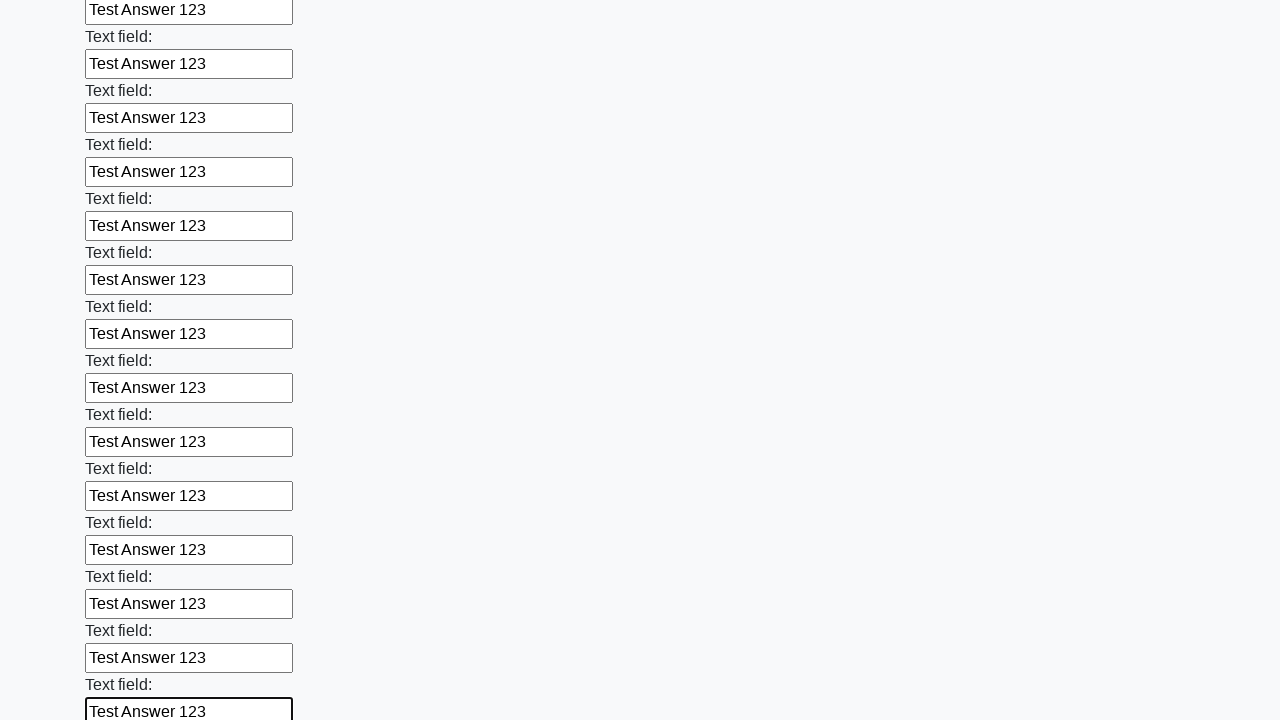

Filled an input field with 'Test Answer 123' on input >> nth=81
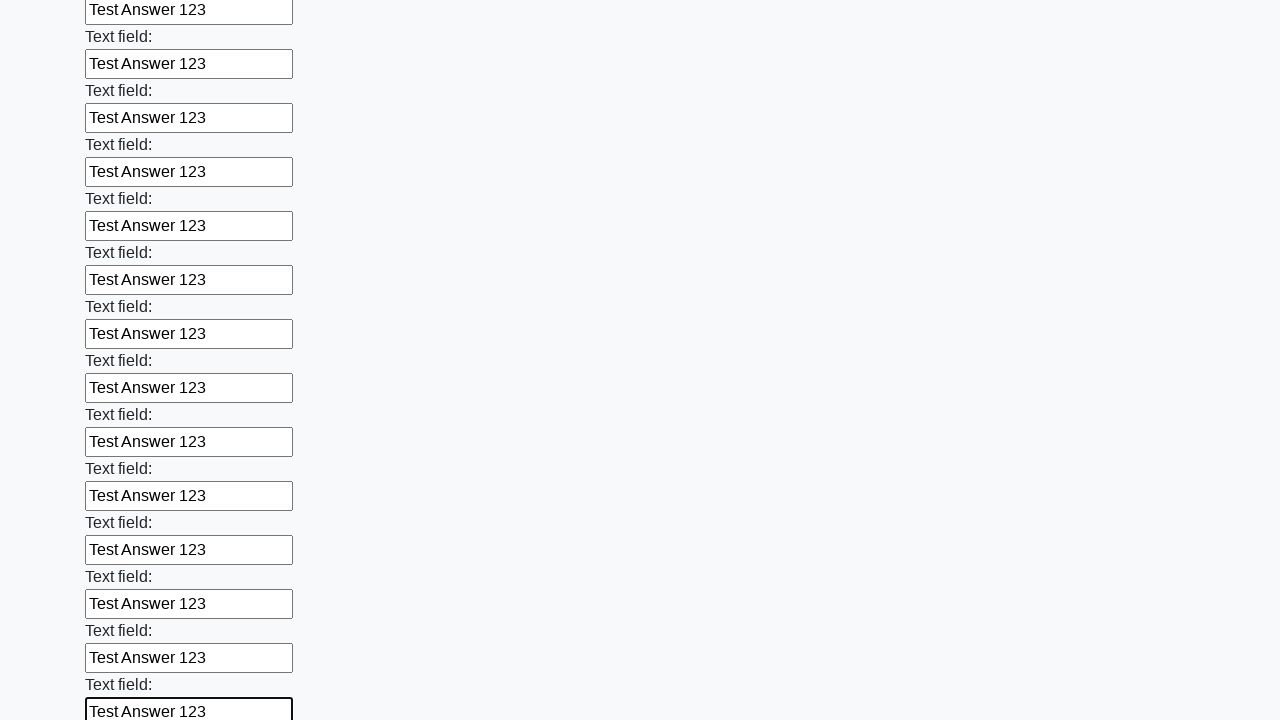

Filled an input field with 'Test Answer 123' on input >> nth=82
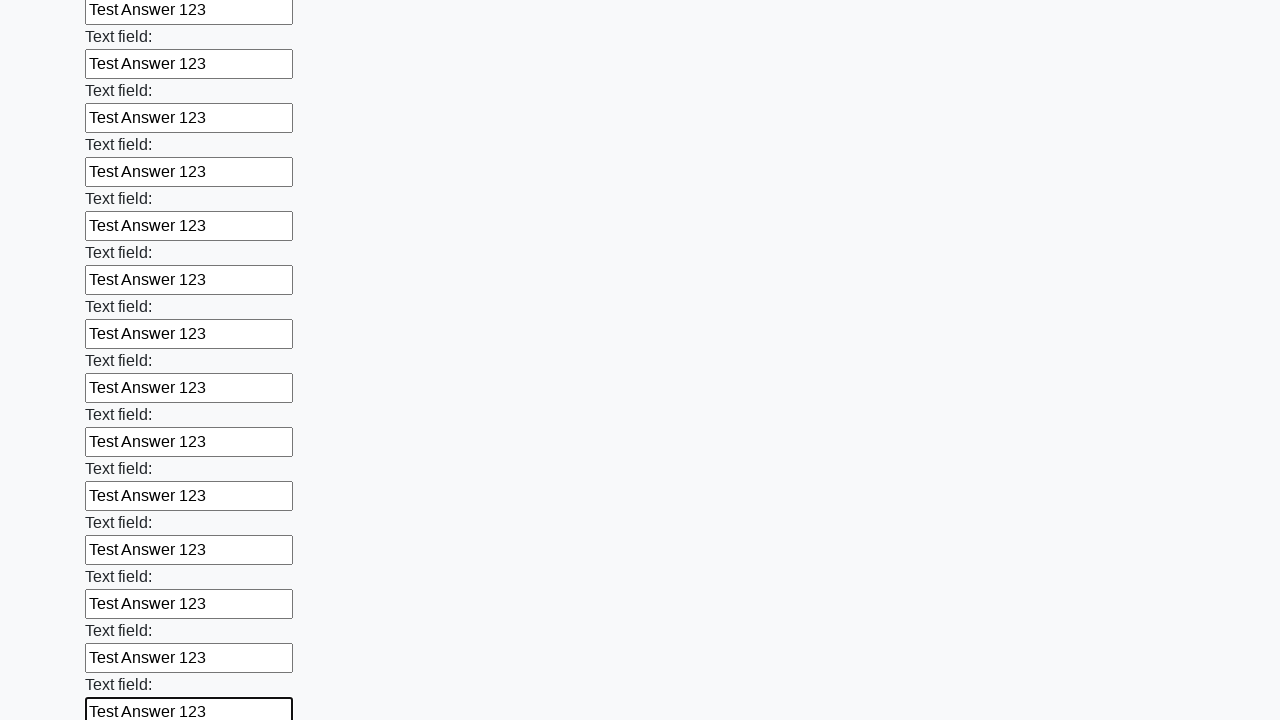

Filled an input field with 'Test Answer 123' on input >> nth=83
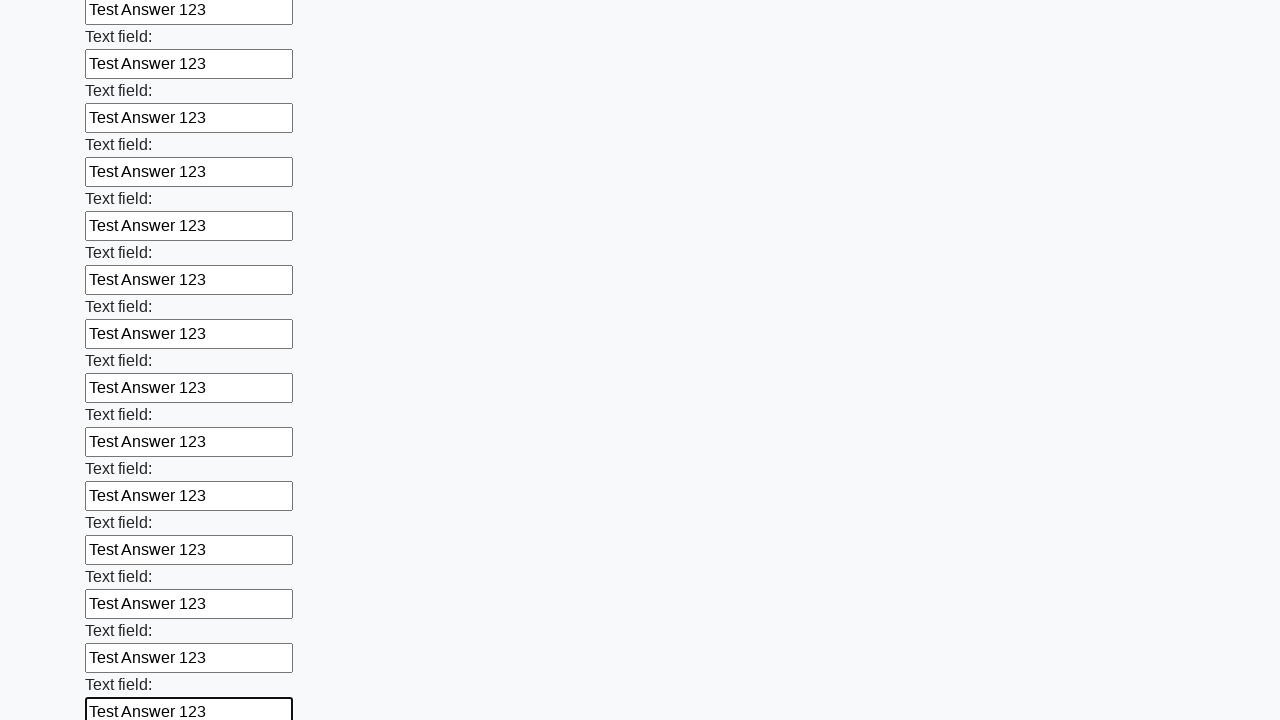

Filled an input field with 'Test Answer 123' on input >> nth=84
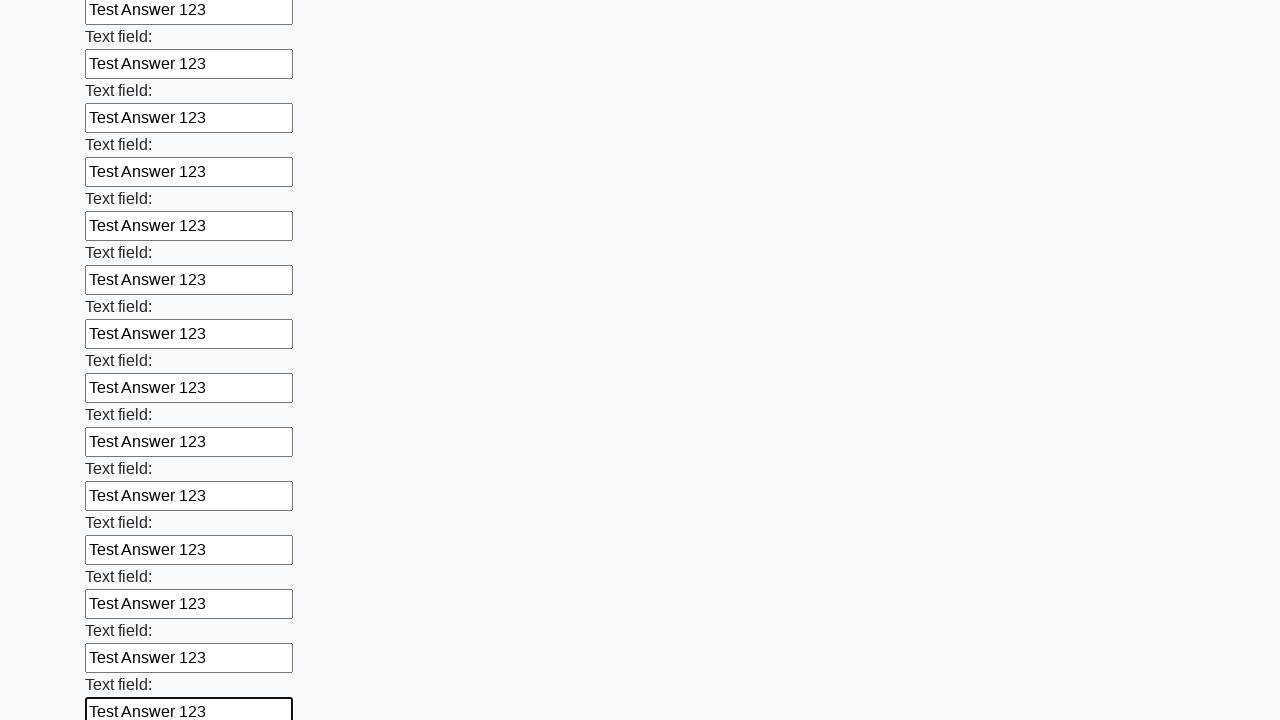

Filled an input field with 'Test Answer 123' on input >> nth=85
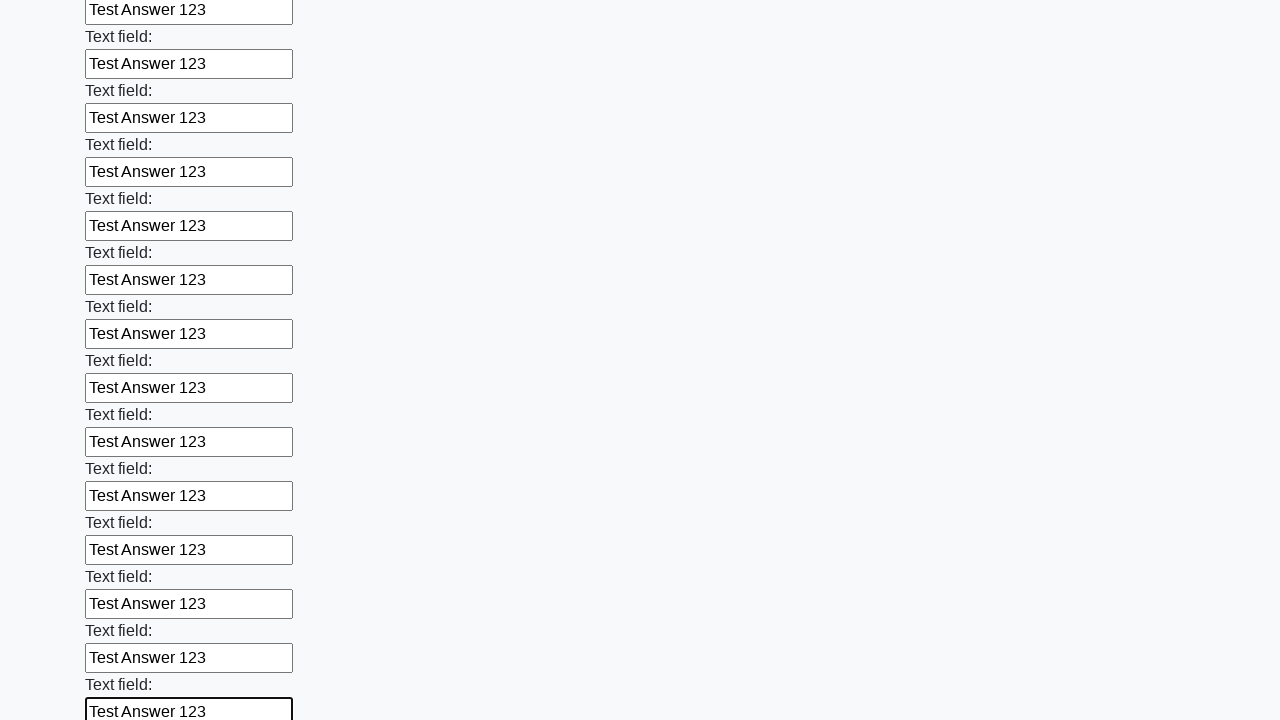

Filled an input field with 'Test Answer 123' on input >> nth=86
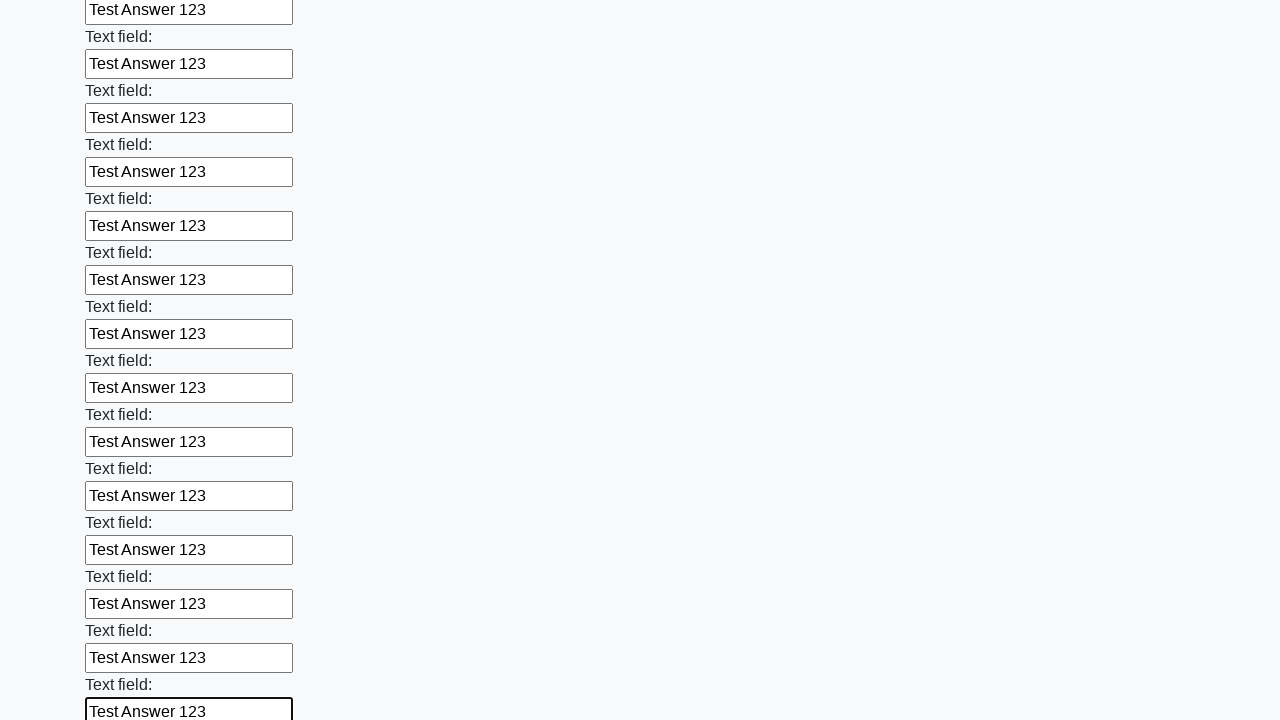

Filled an input field with 'Test Answer 123' on input >> nth=87
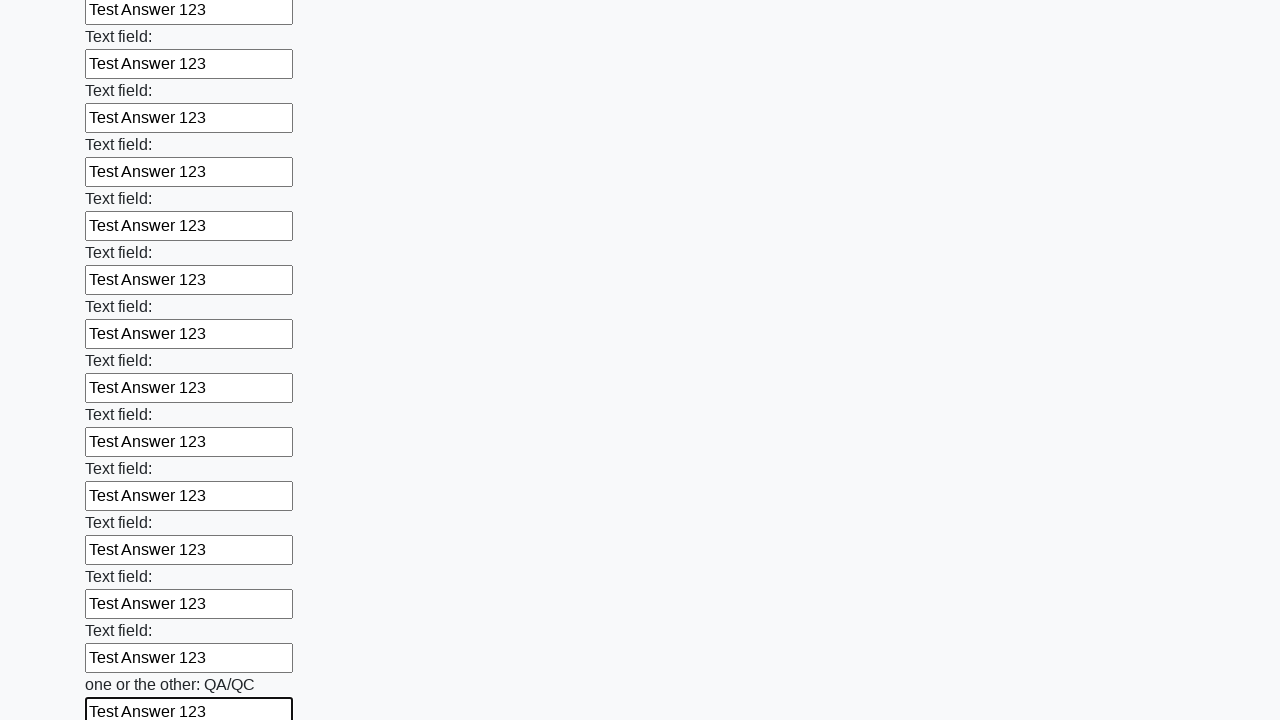

Filled an input field with 'Test Answer 123' on input >> nth=88
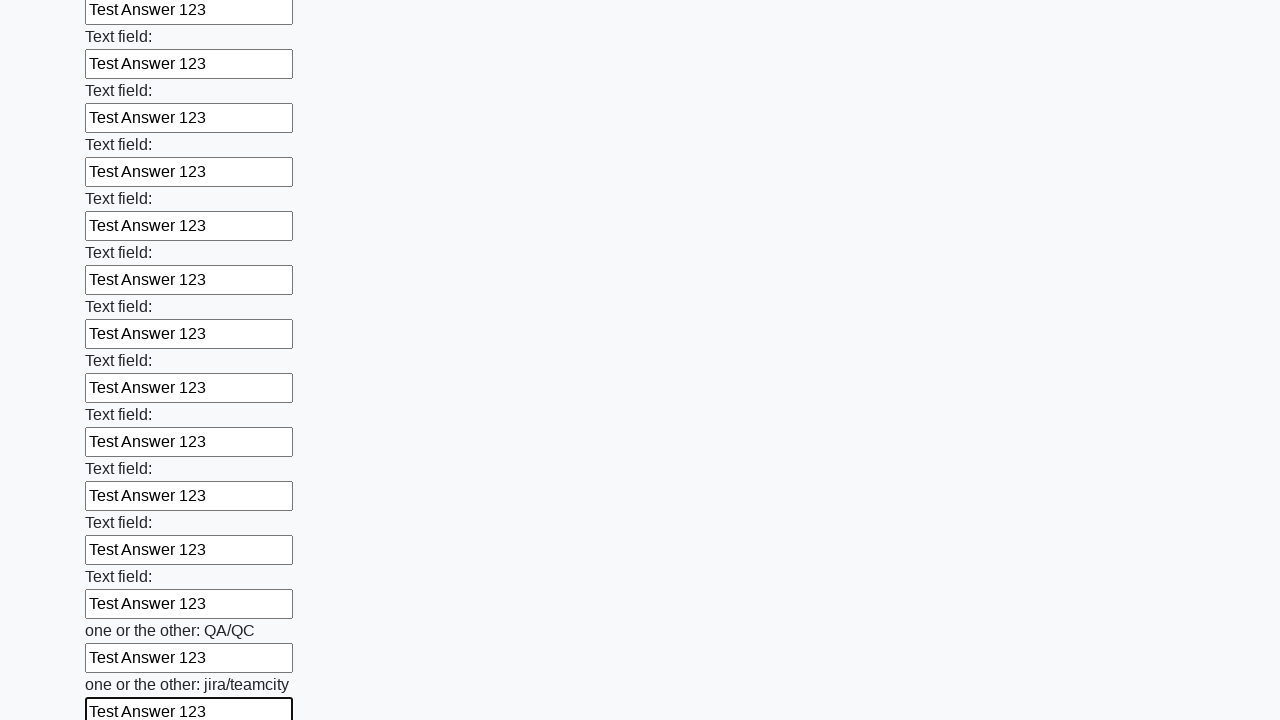

Filled an input field with 'Test Answer 123' on input >> nth=89
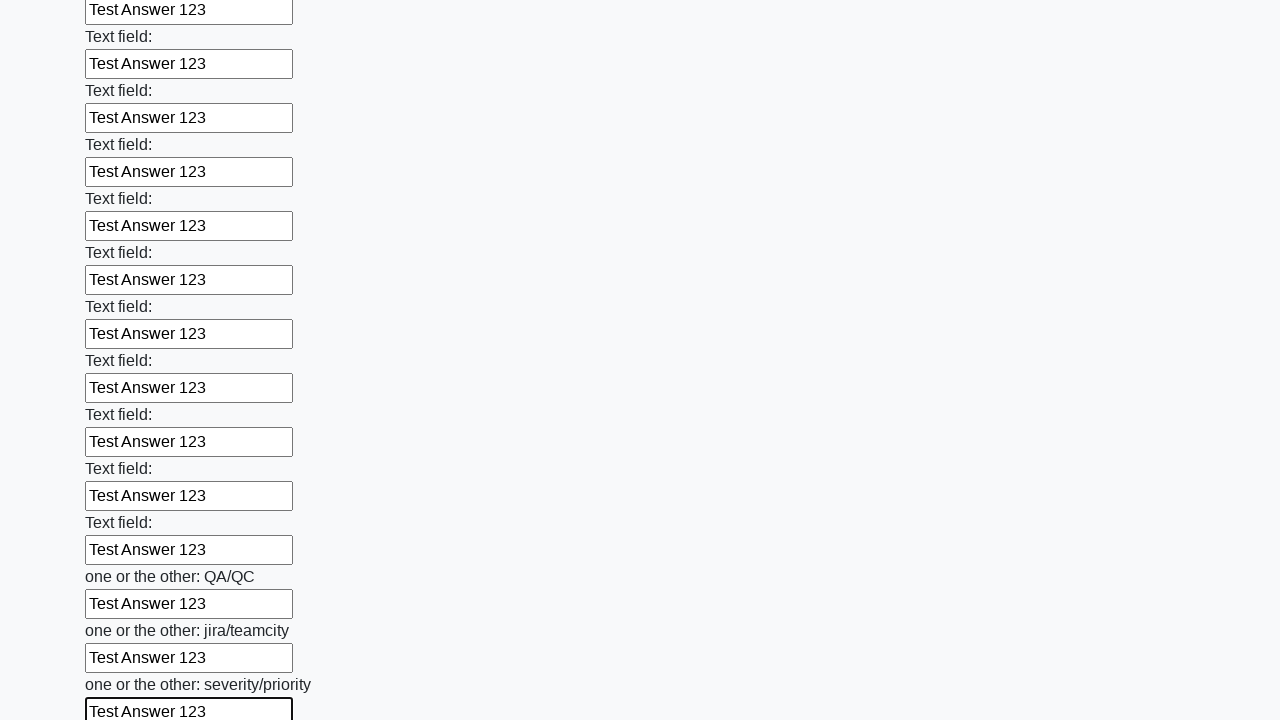

Filled an input field with 'Test Answer 123' on input >> nth=90
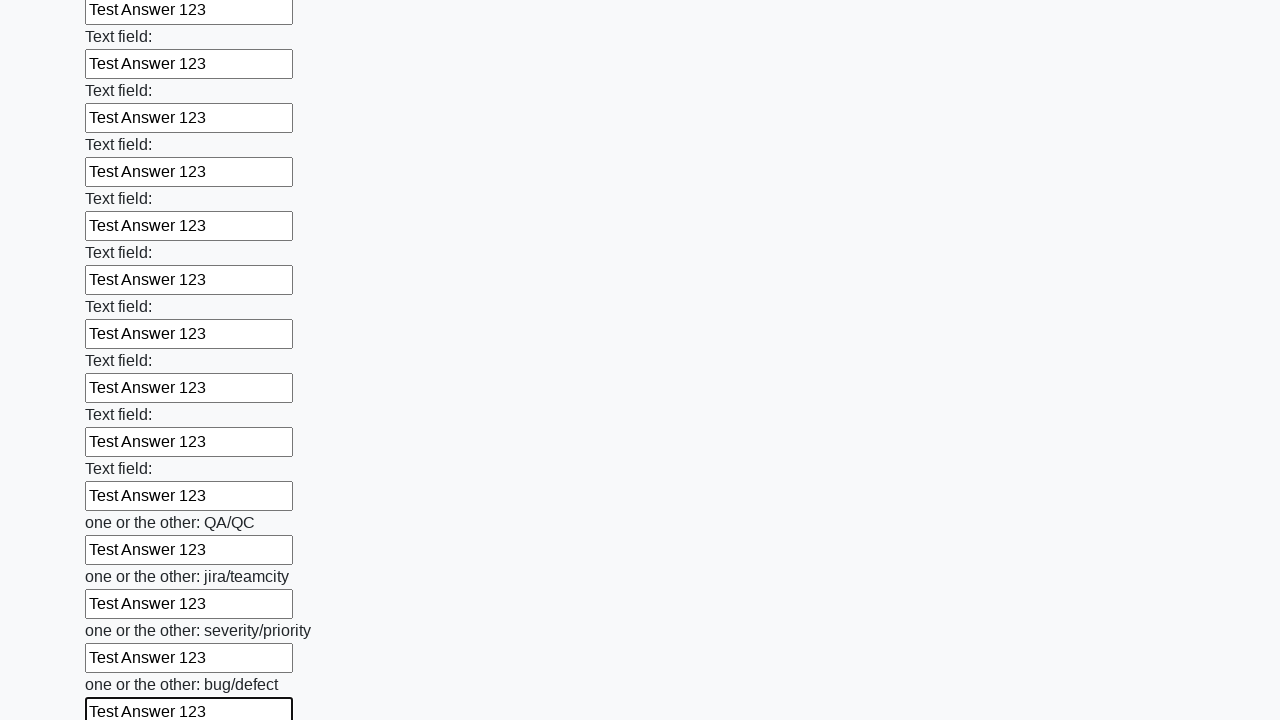

Filled an input field with 'Test Answer 123' on input >> nth=91
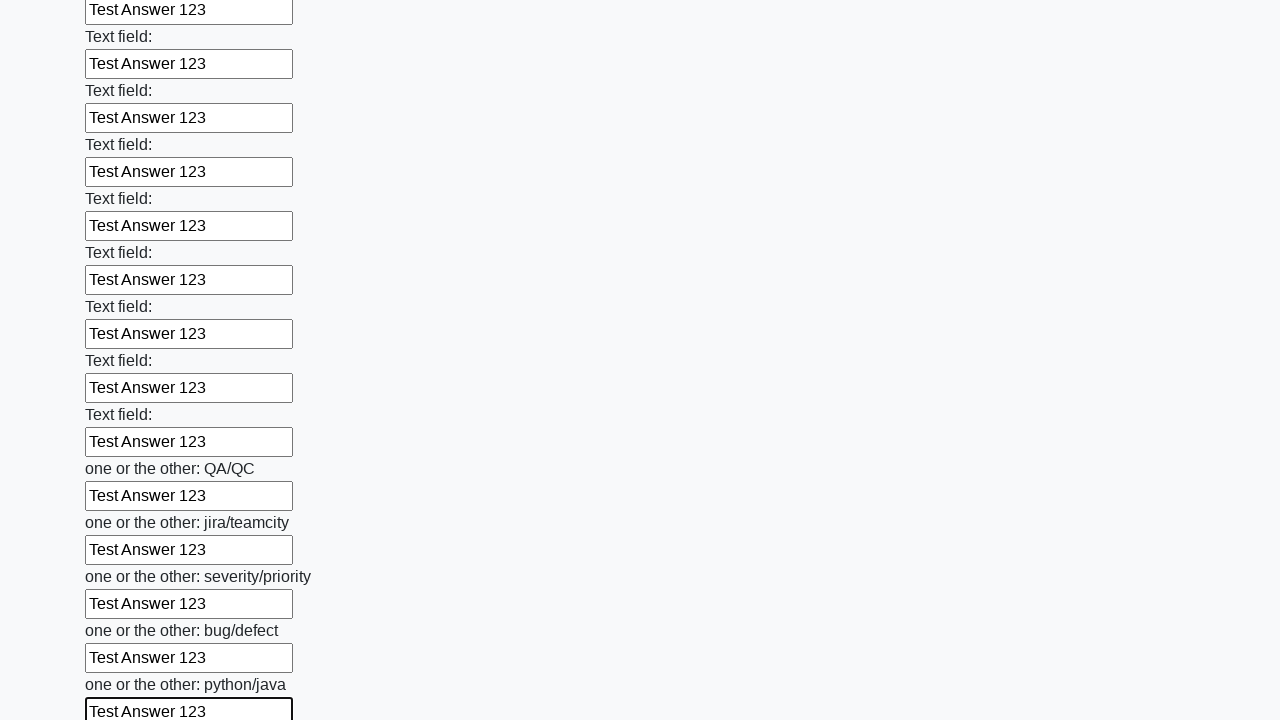

Filled an input field with 'Test Answer 123' on input >> nth=92
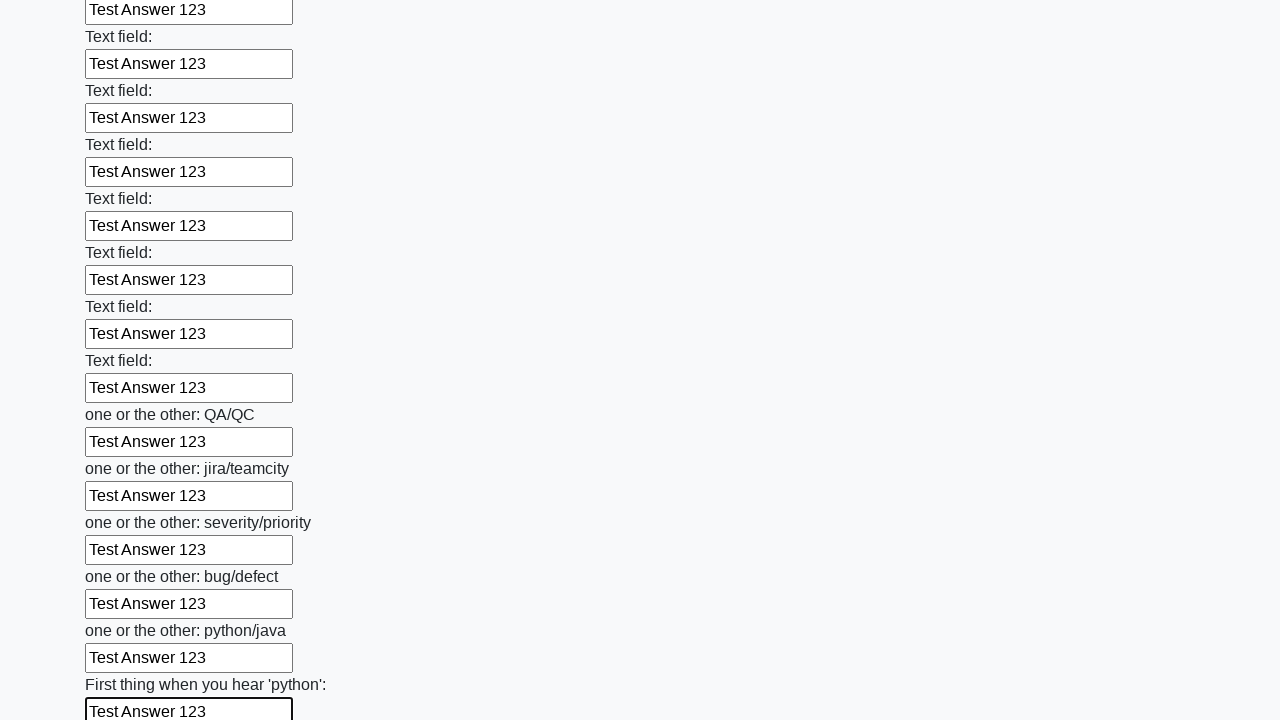

Filled an input field with 'Test Answer 123' on input >> nth=93
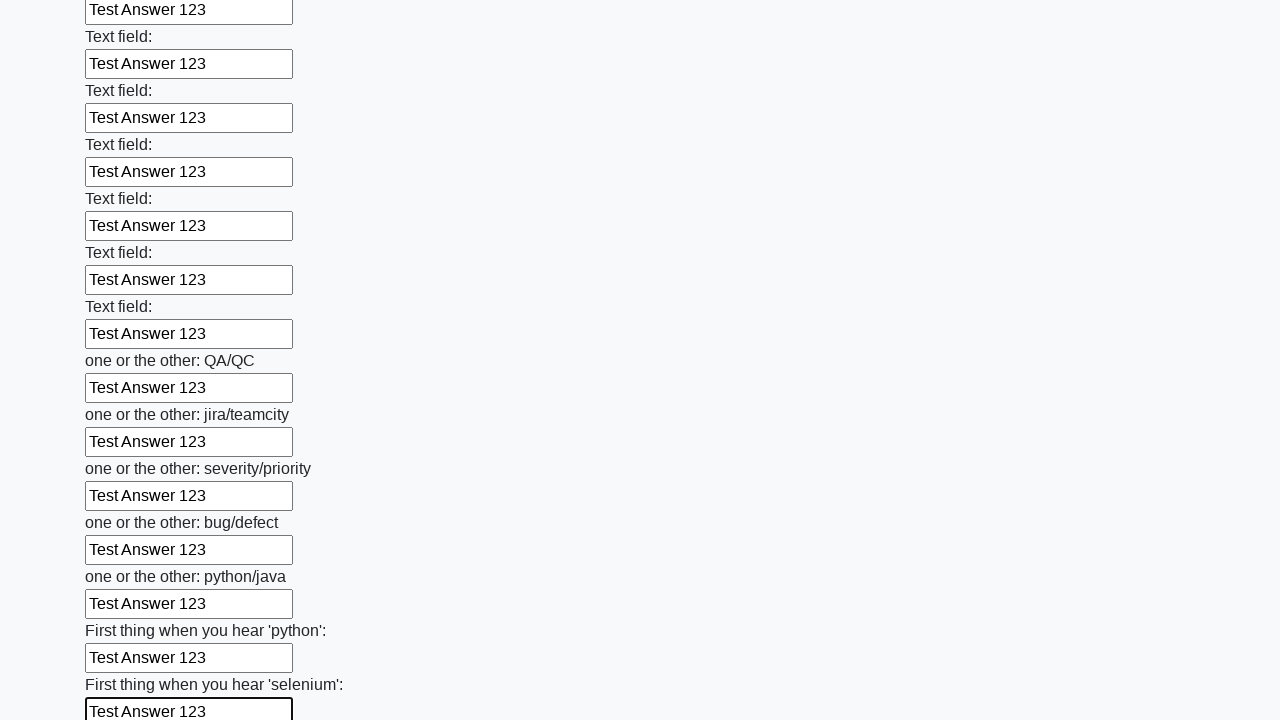

Filled an input field with 'Test Answer 123' on input >> nth=94
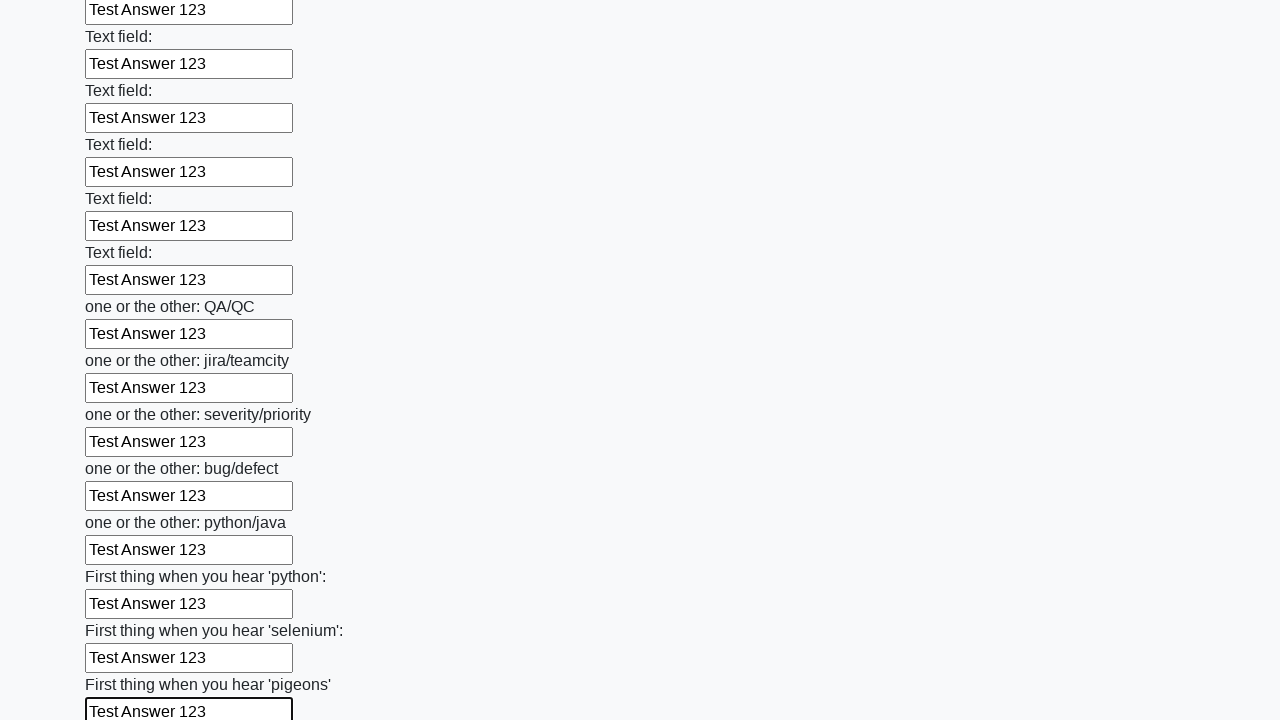

Filled an input field with 'Test Answer 123' on input >> nth=95
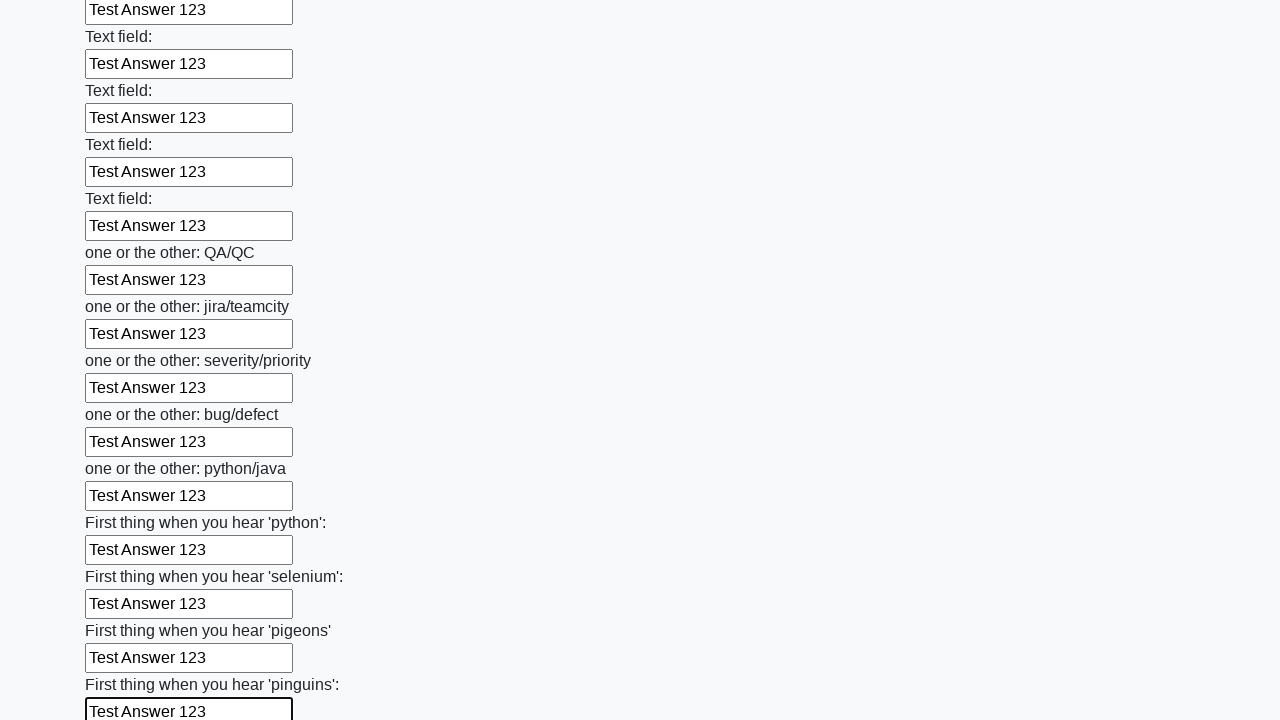

Filled an input field with 'Test Answer 123' on input >> nth=96
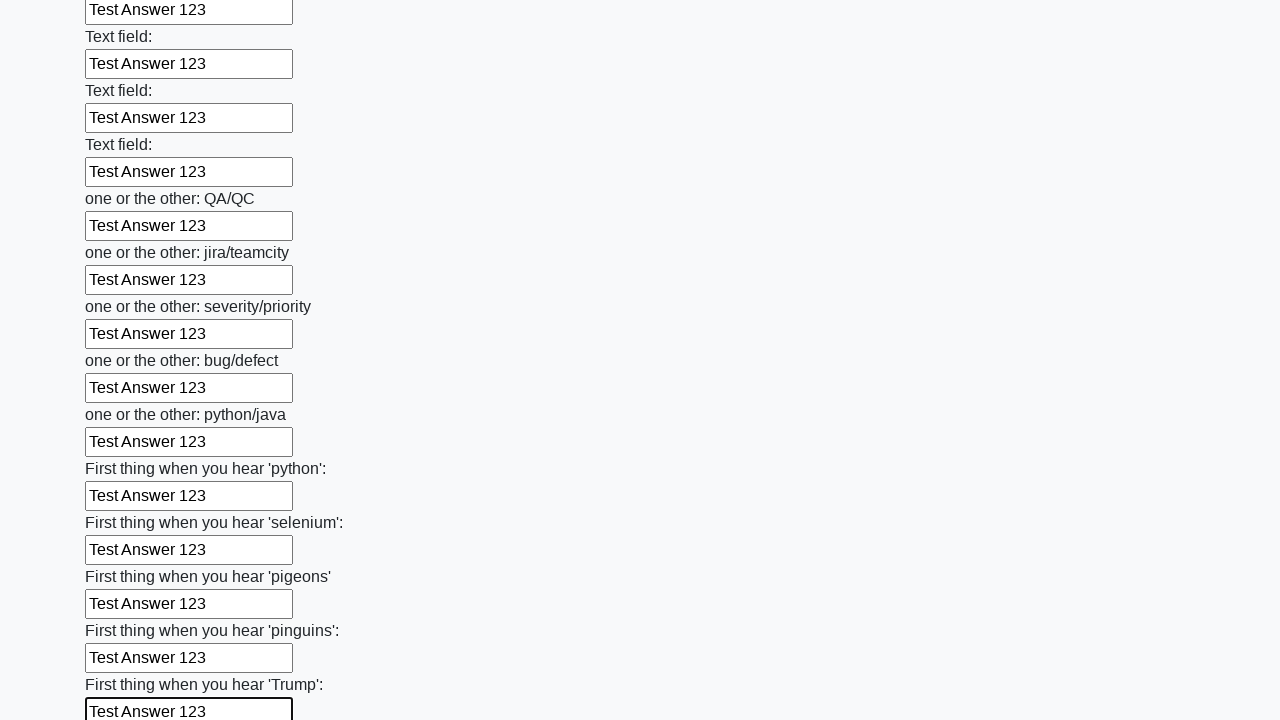

Filled an input field with 'Test Answer 123' on input >> nth=97
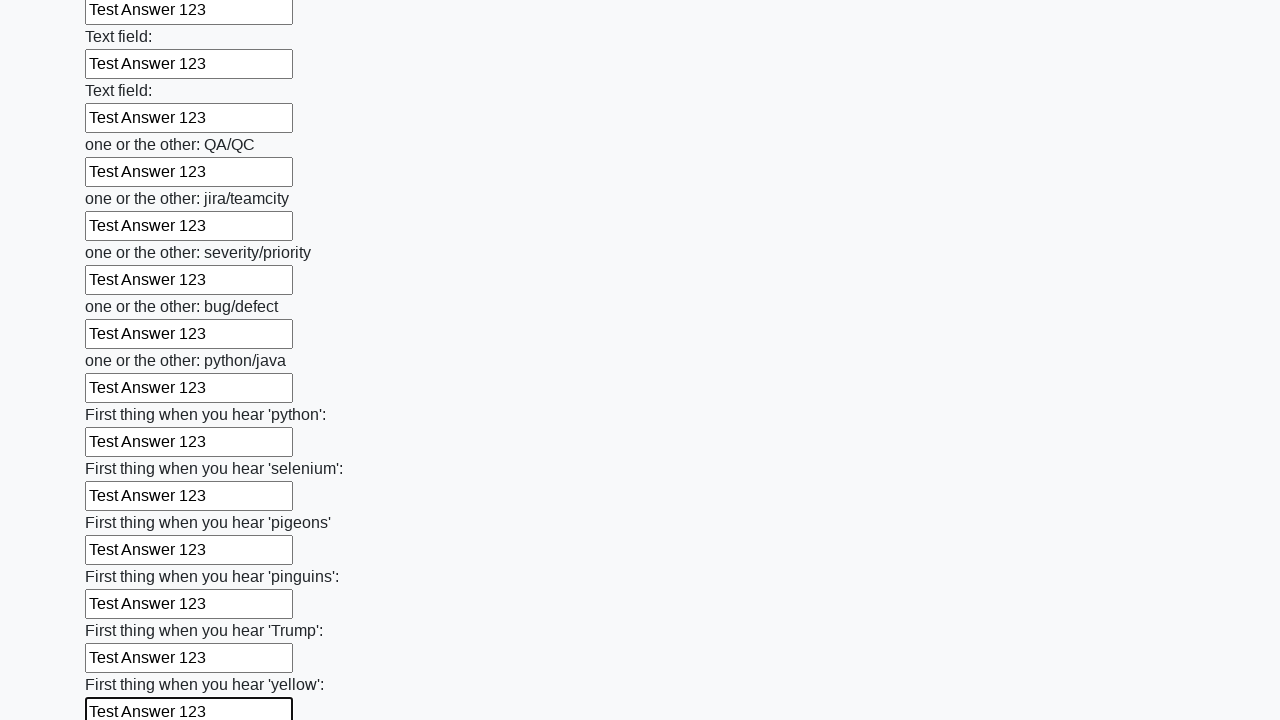

Filled an input field with 'Test Answer 123' on input >> nth=98
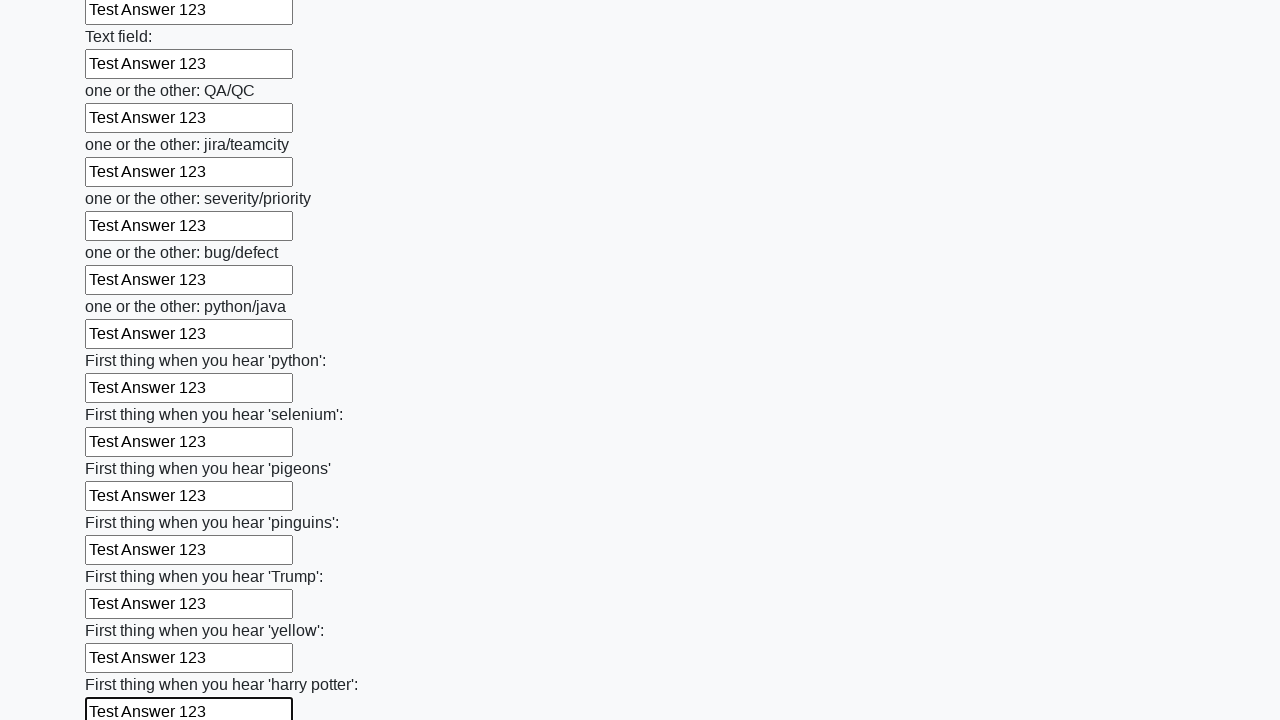

Filled an input field with 'Test Answer 123' on input >> nth=99
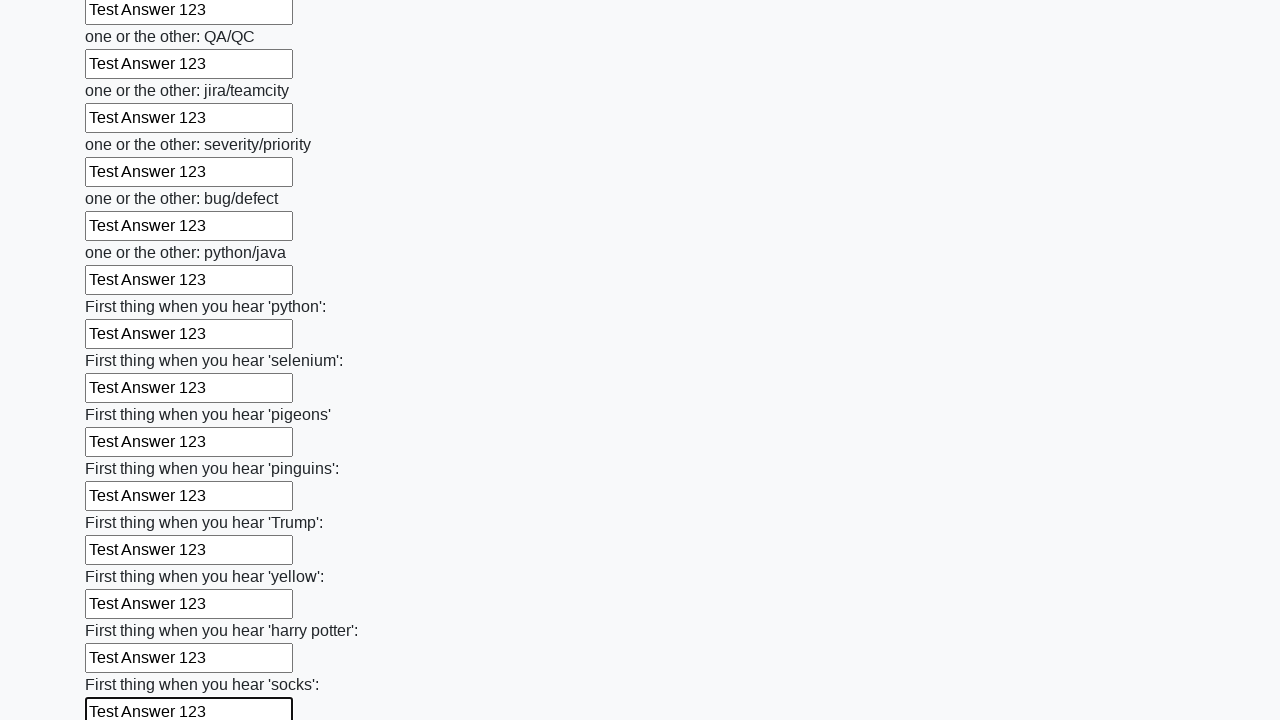

Clicked the form submit button at (123, 611) on button.btn
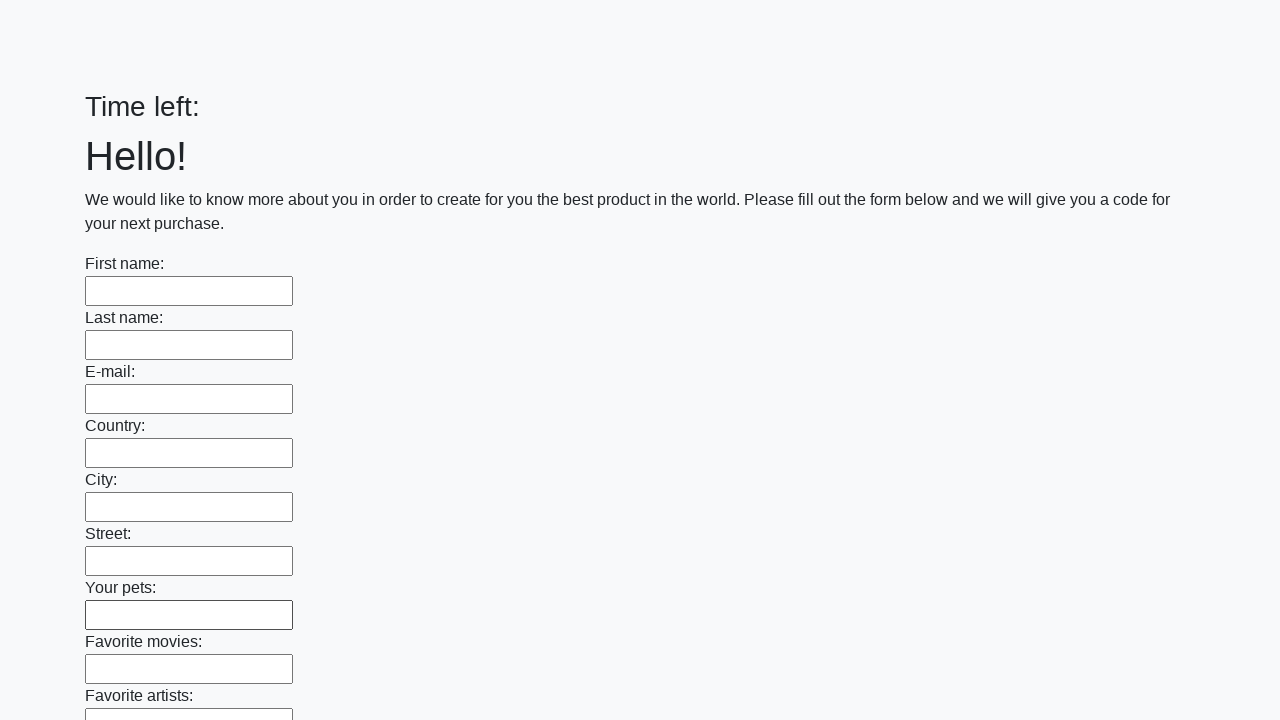

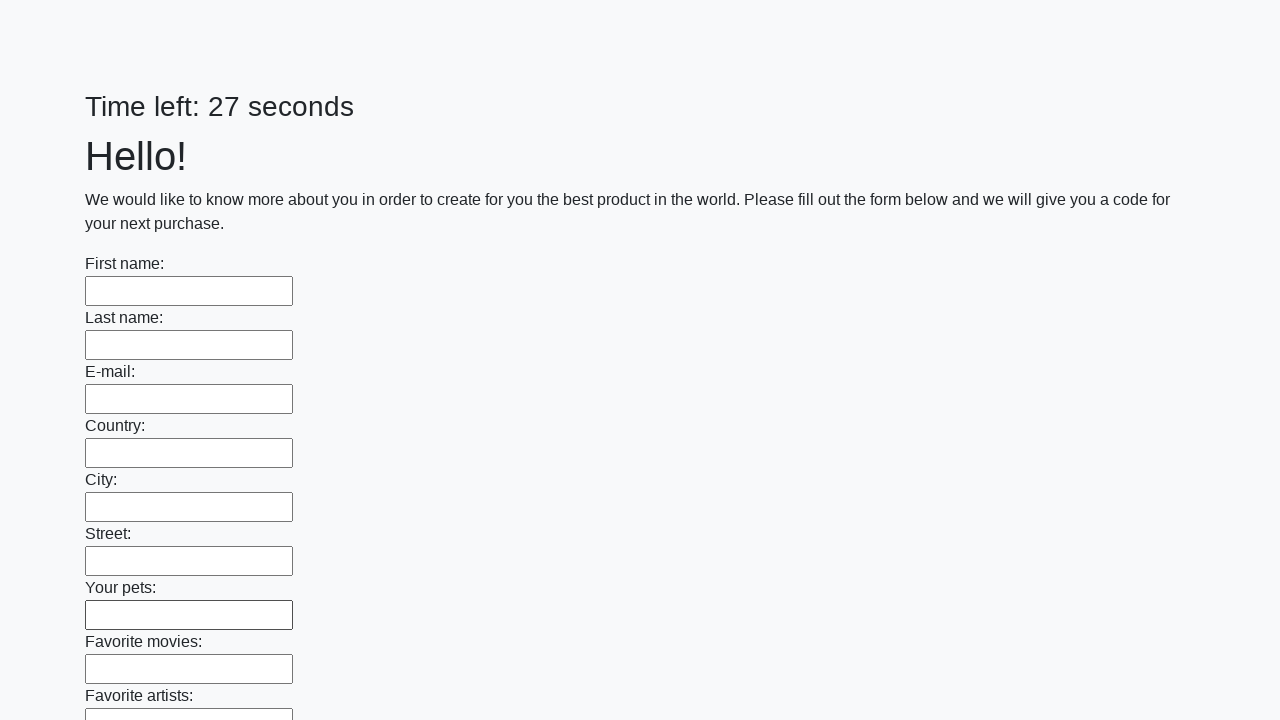